Tests marking all todo checkboxes as completed by iterating through each checkbox and checking it if not already checked, then verifying the success message appears.

Starting URL: https://interaction-playground.pages.dev/repetition

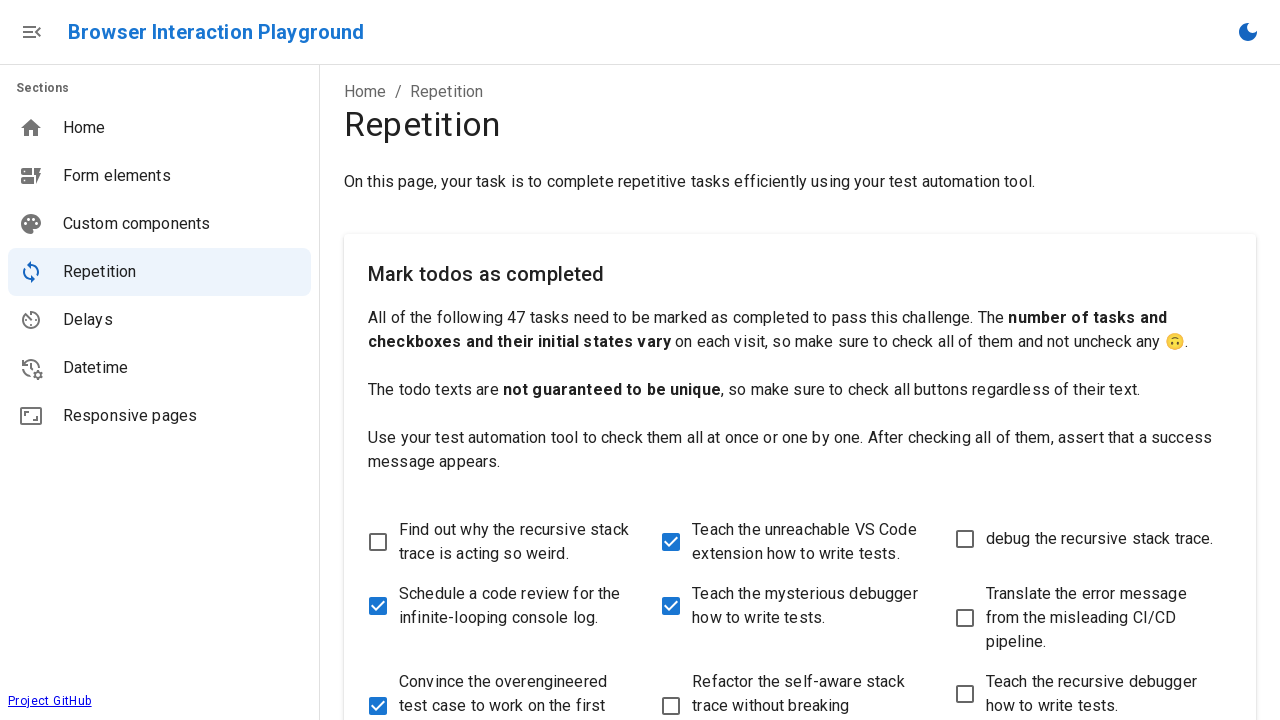

Navigated to todo repetition test page
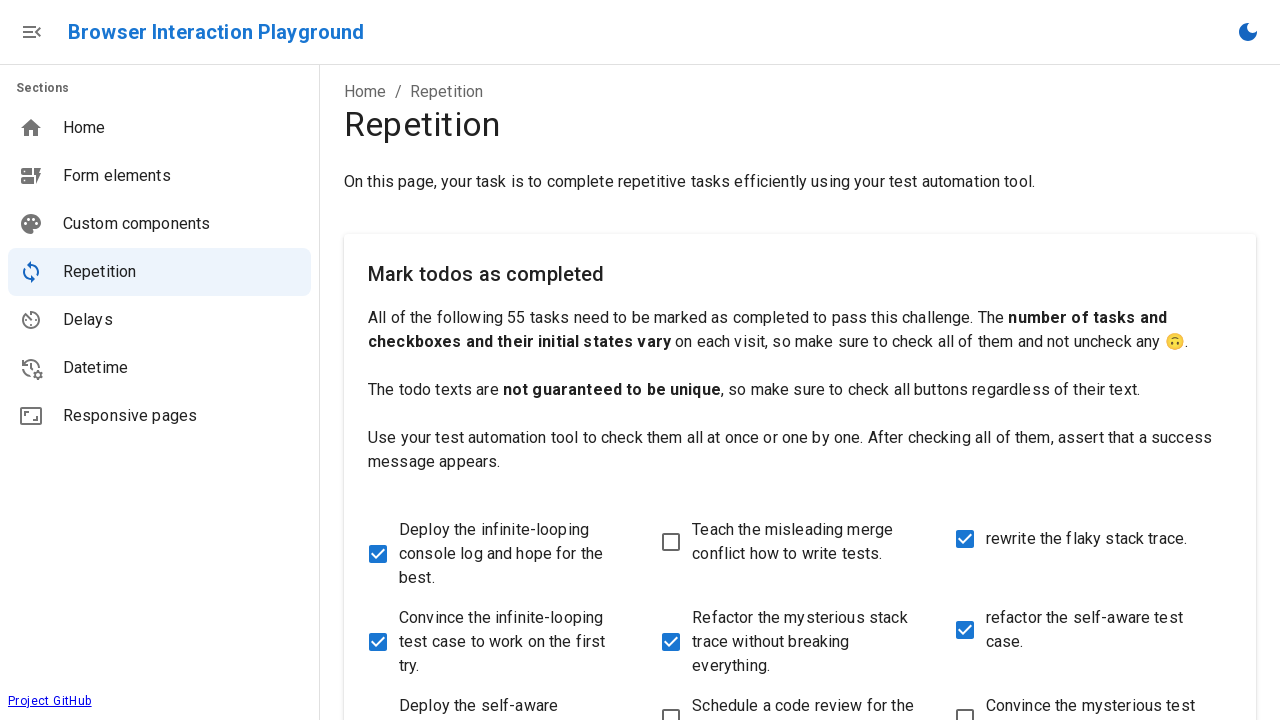

Located all checkboxes on the page
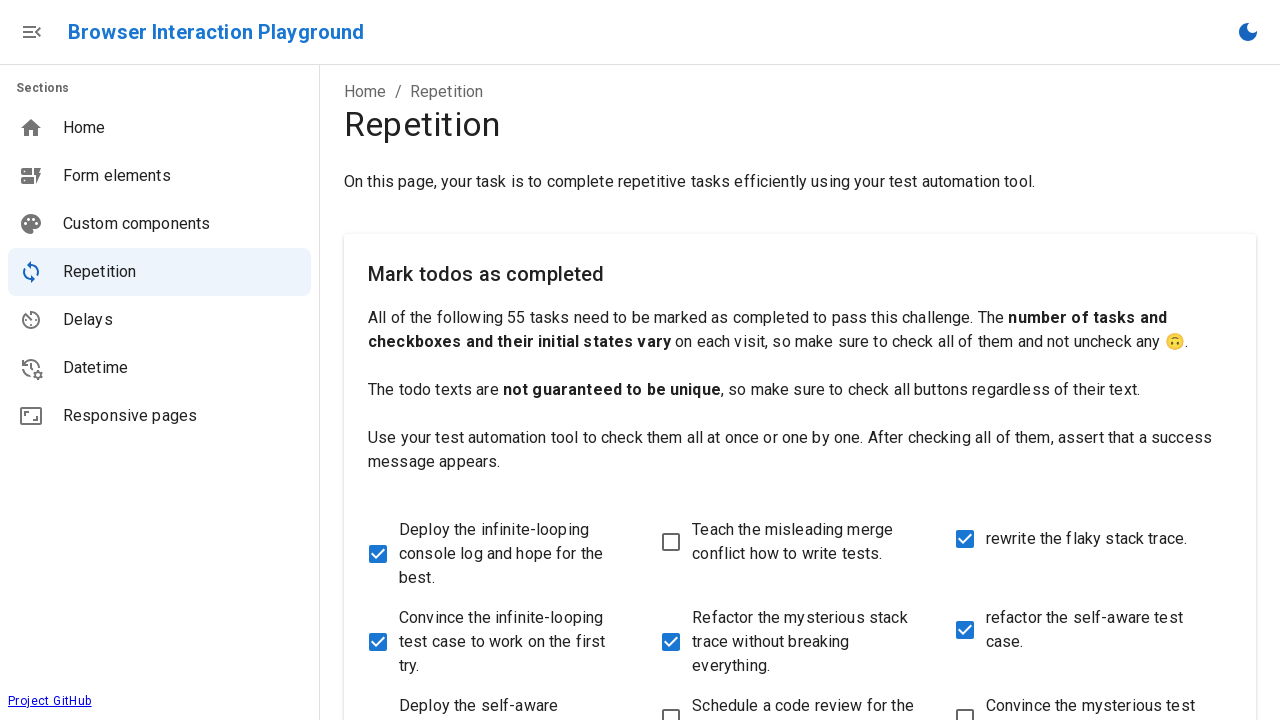

Found 55 checkboxes total
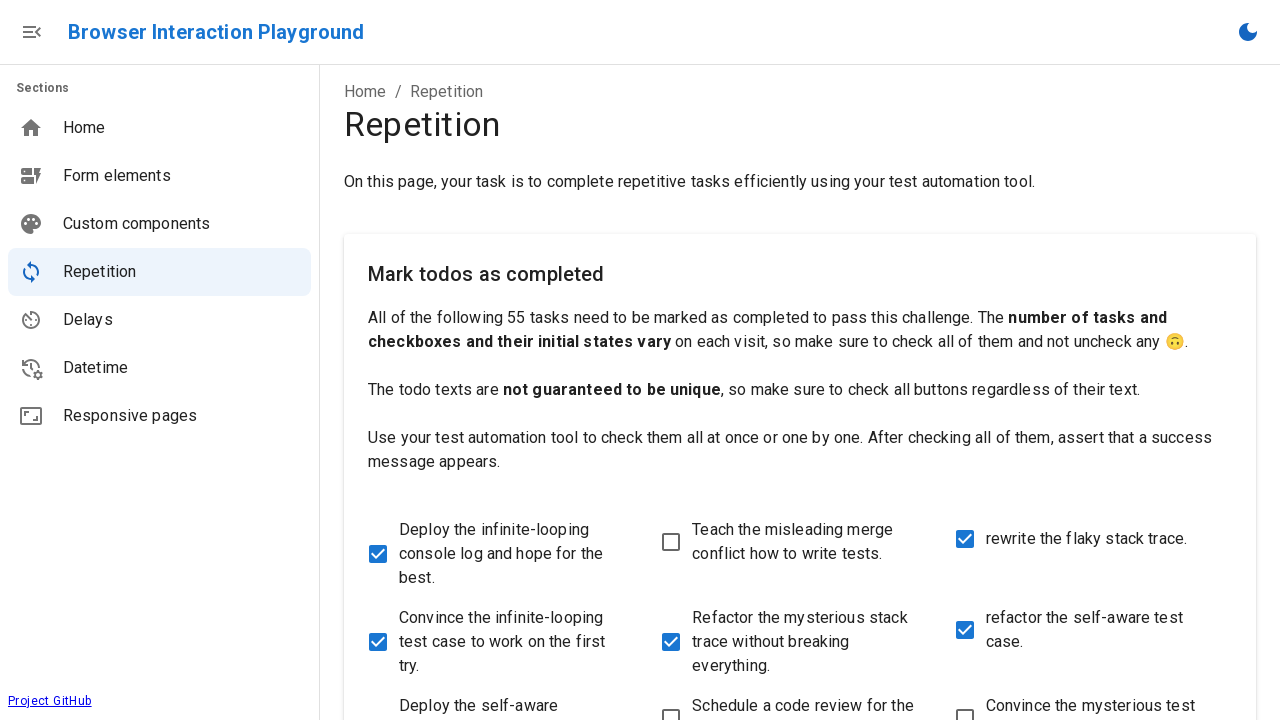

Retrieved checkbox 1 of 55
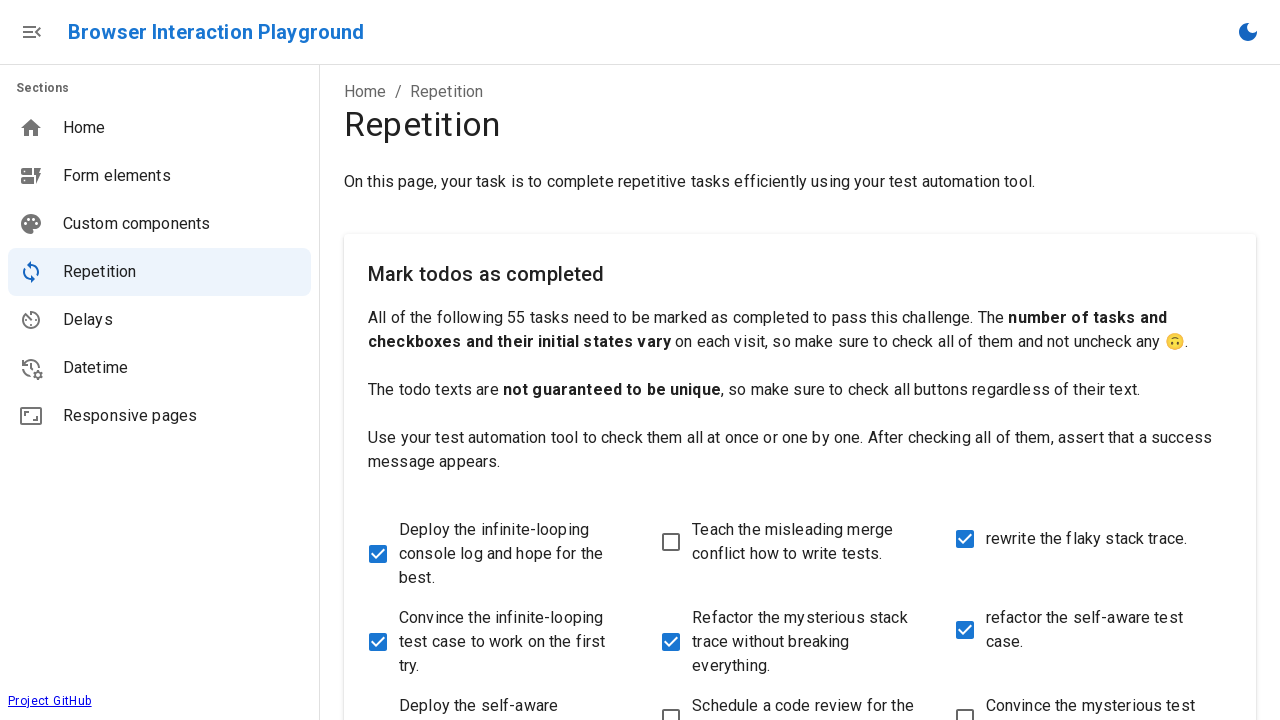

Checkbox 1 was already checked
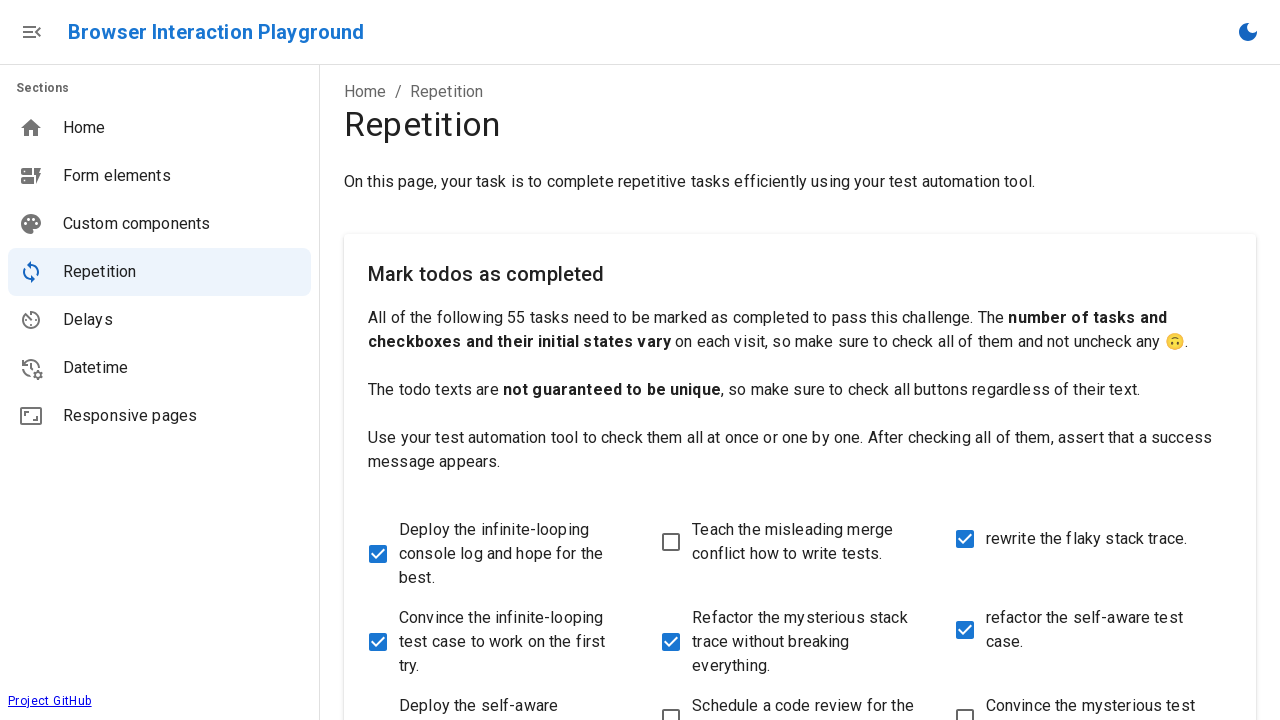

Retrieved checkbox 2 of 55
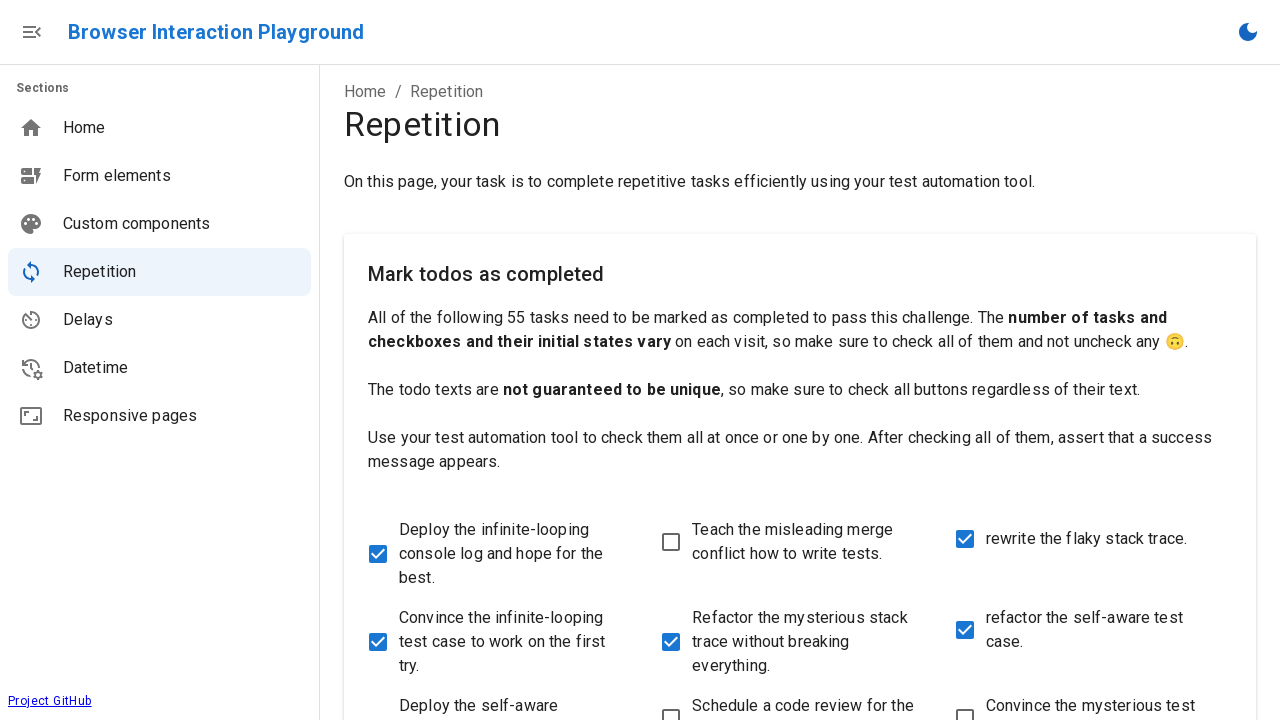

Checked checkbox 2 at (671, 542) on input[type="checkbox"] >> nth=1
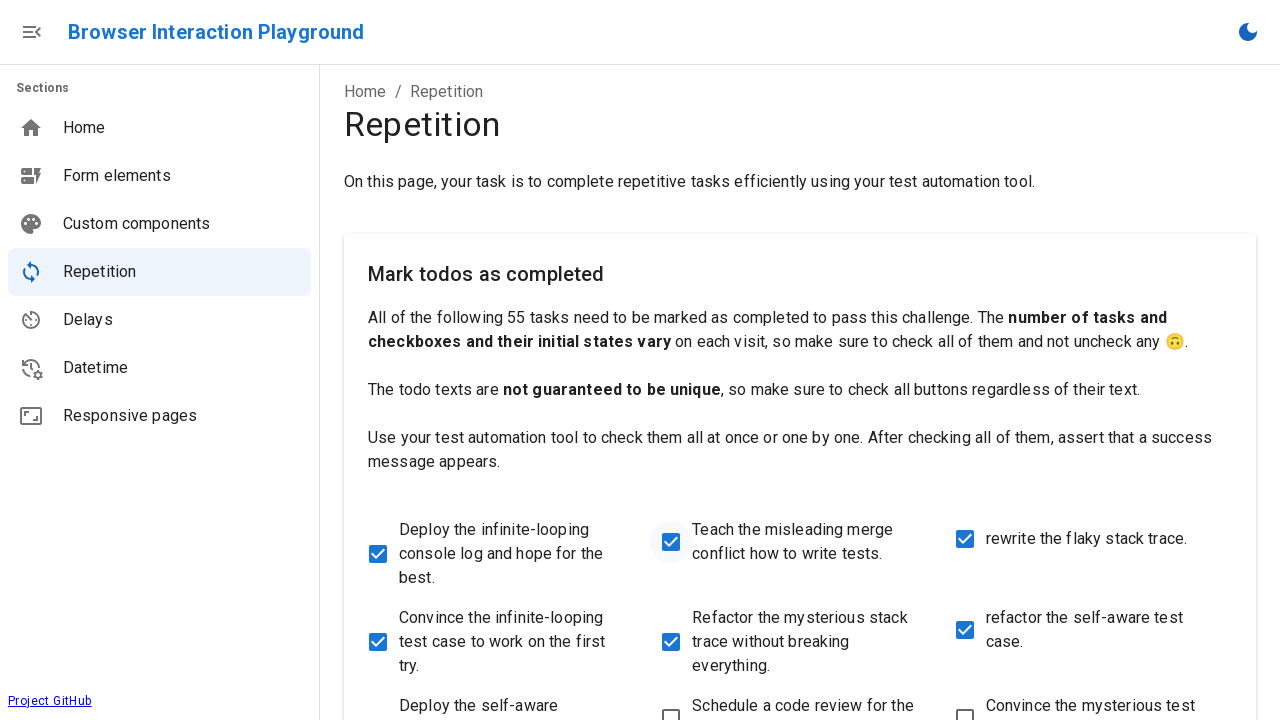

Retrieved checkbox 3 of 55
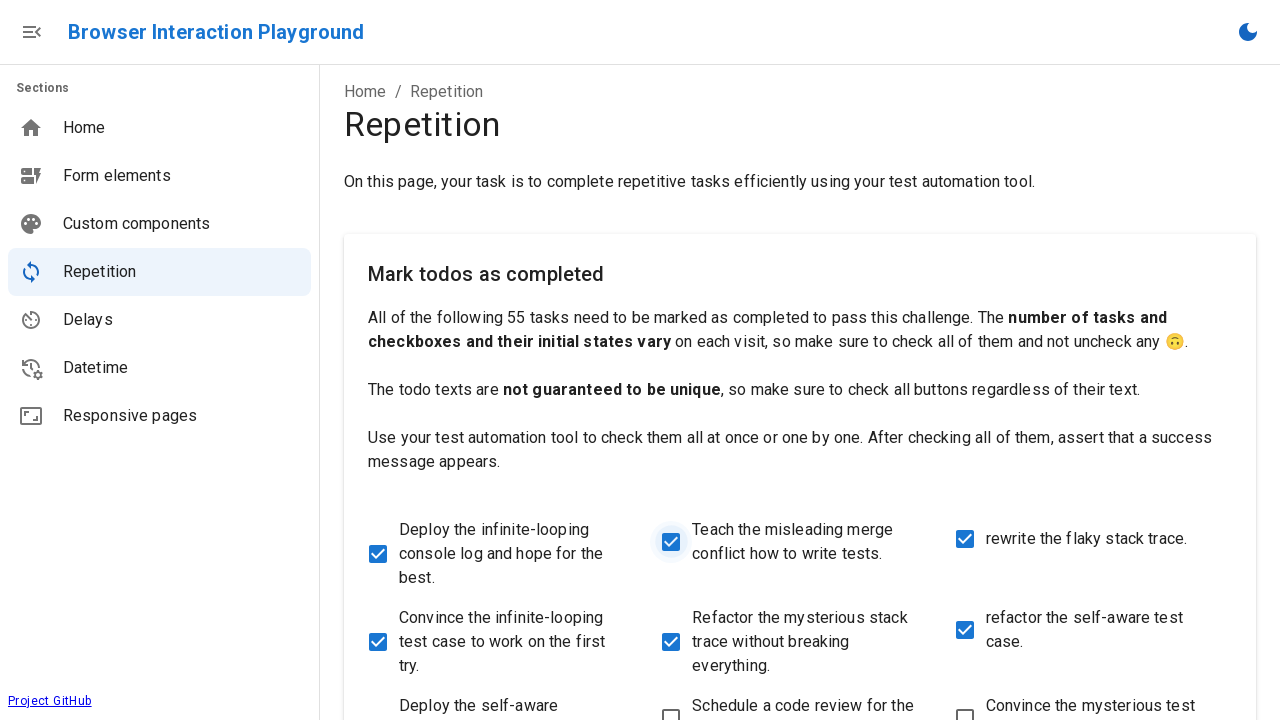

Checkbox 3 was already checked
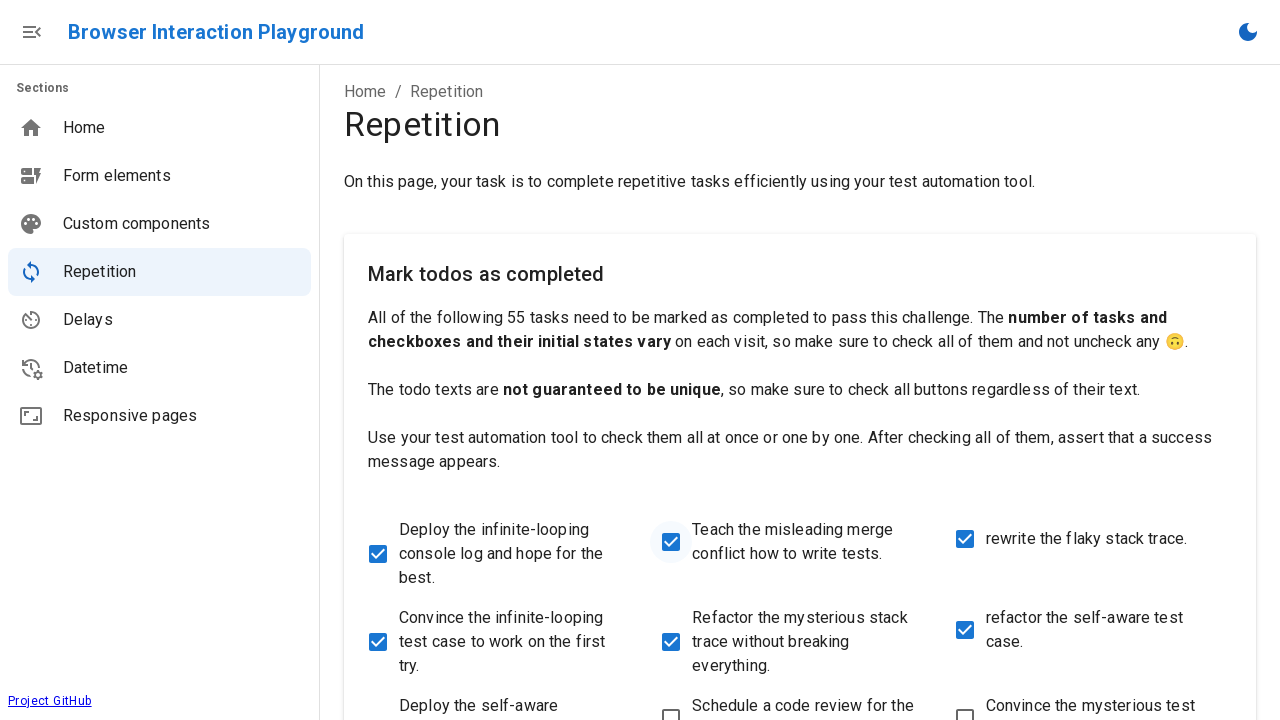

Retrieved checkbox 4 of 55
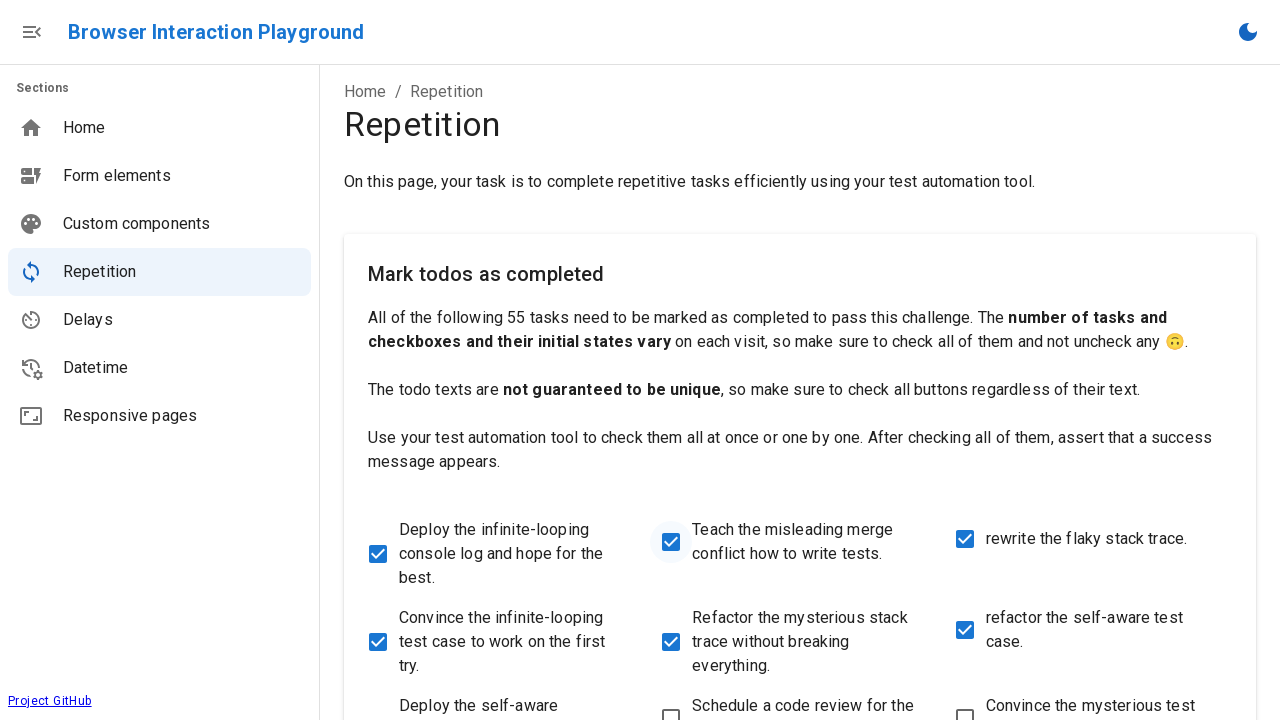

Checkbox 4 was already checked
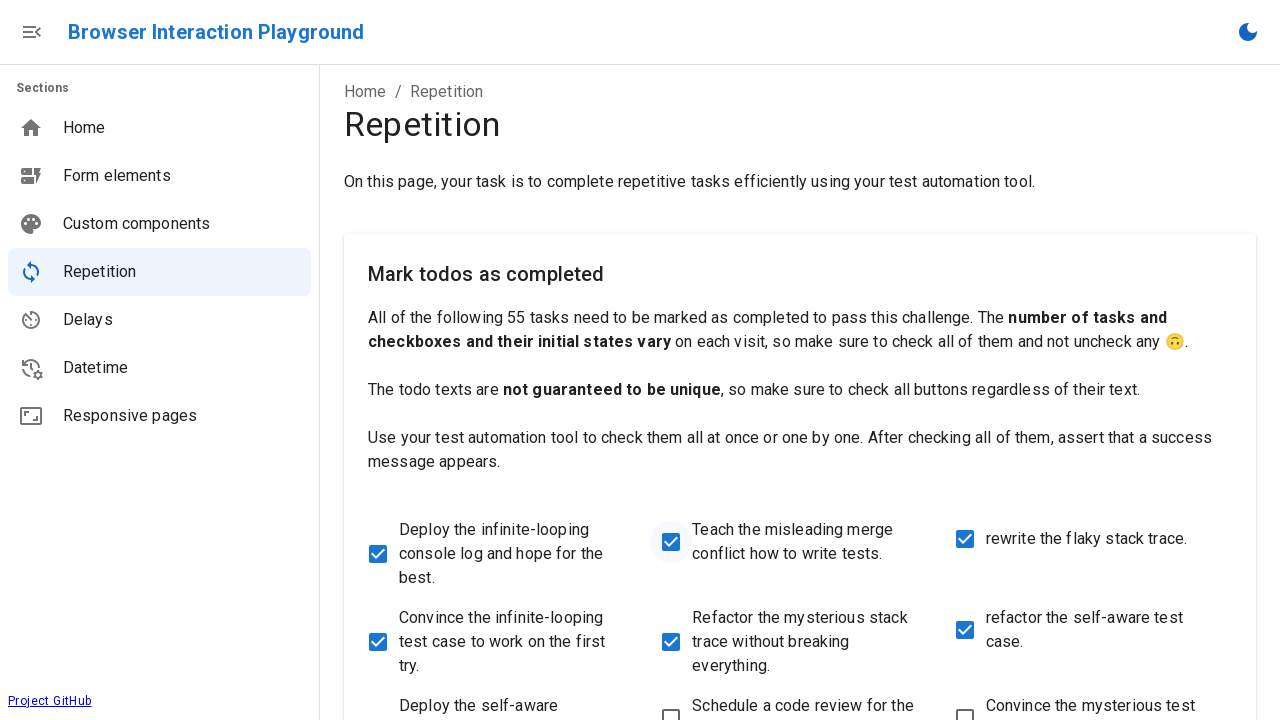

Retrieved checkbox 5 of 55
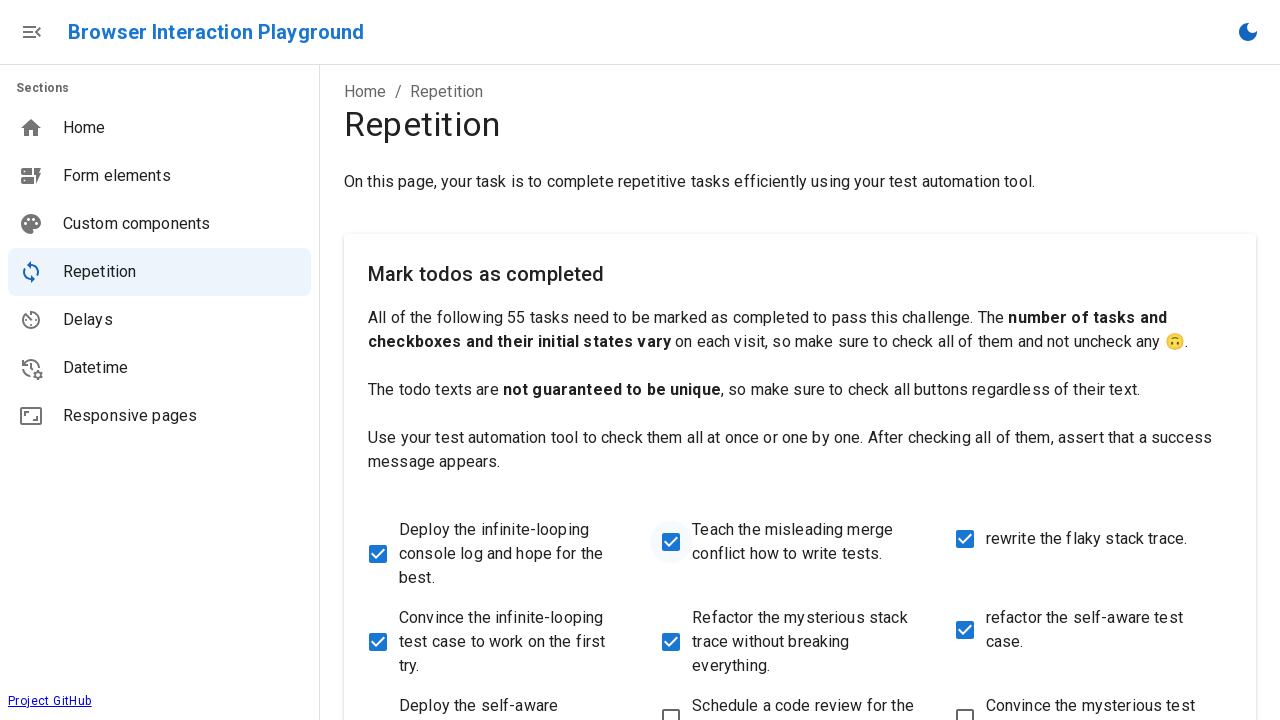

Checkbox 5 was already checked
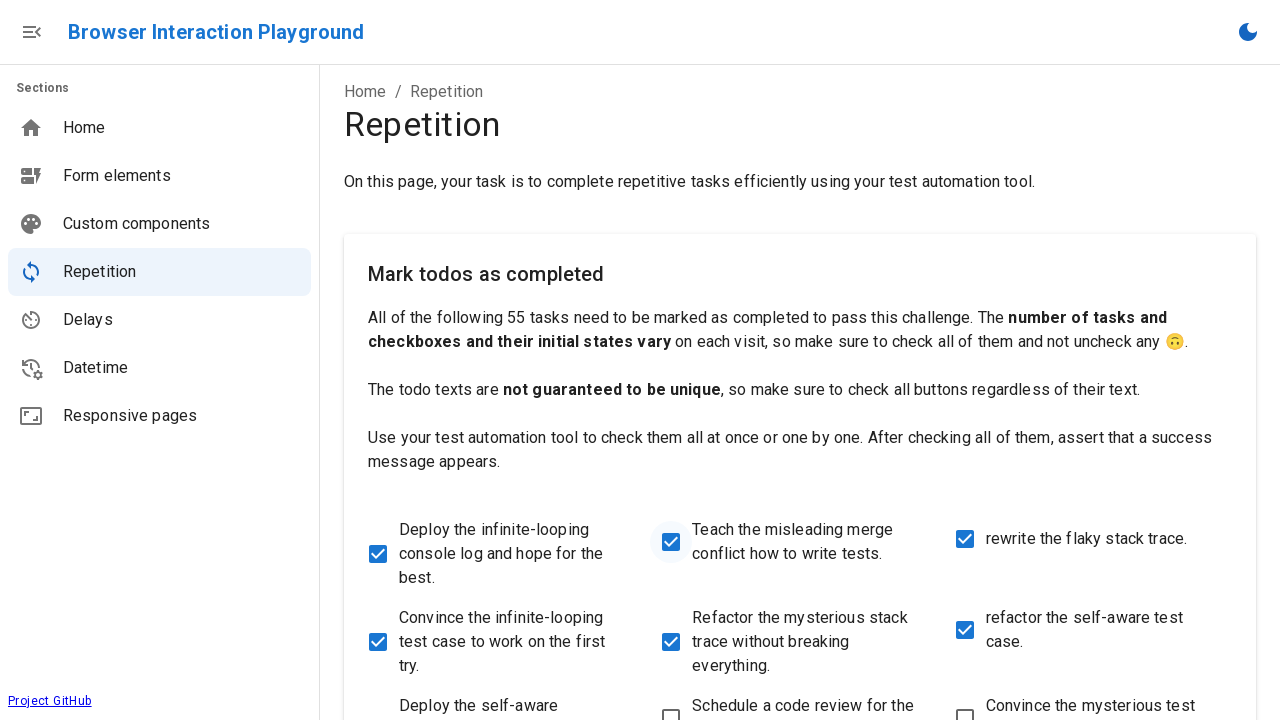

Retrieved checkbox 6 of 55
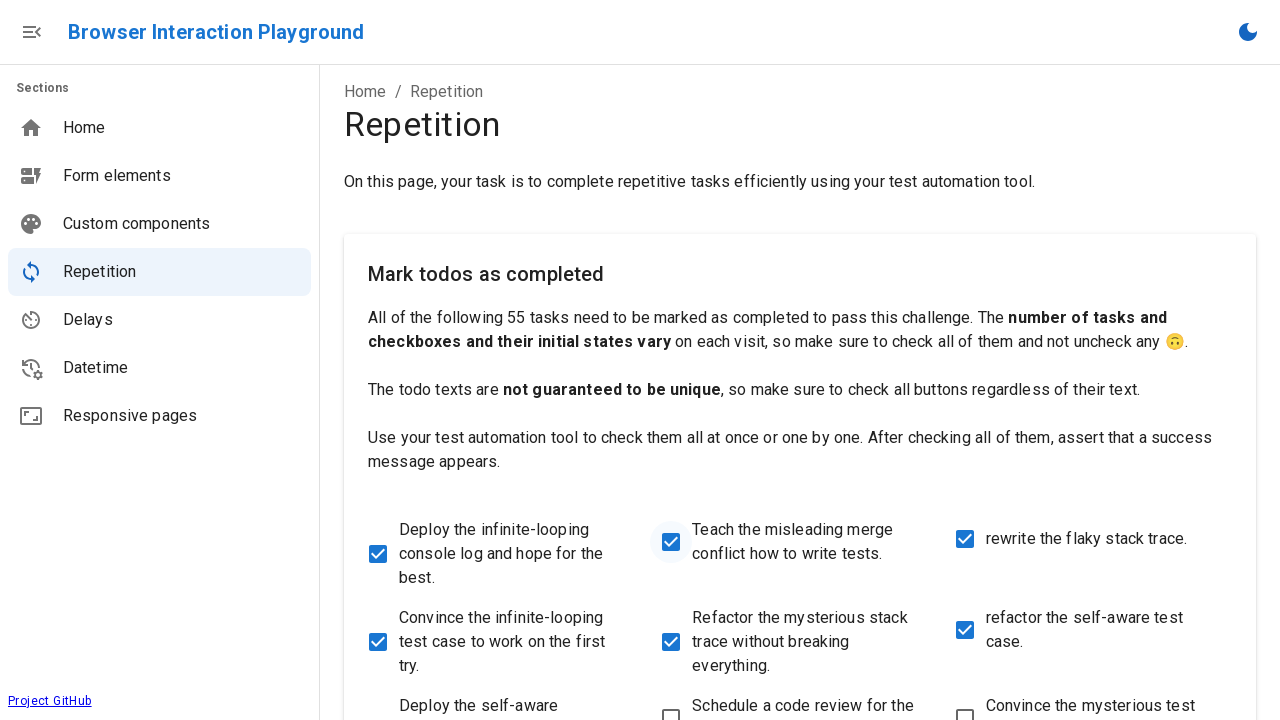

Checkbox 6 was already checked
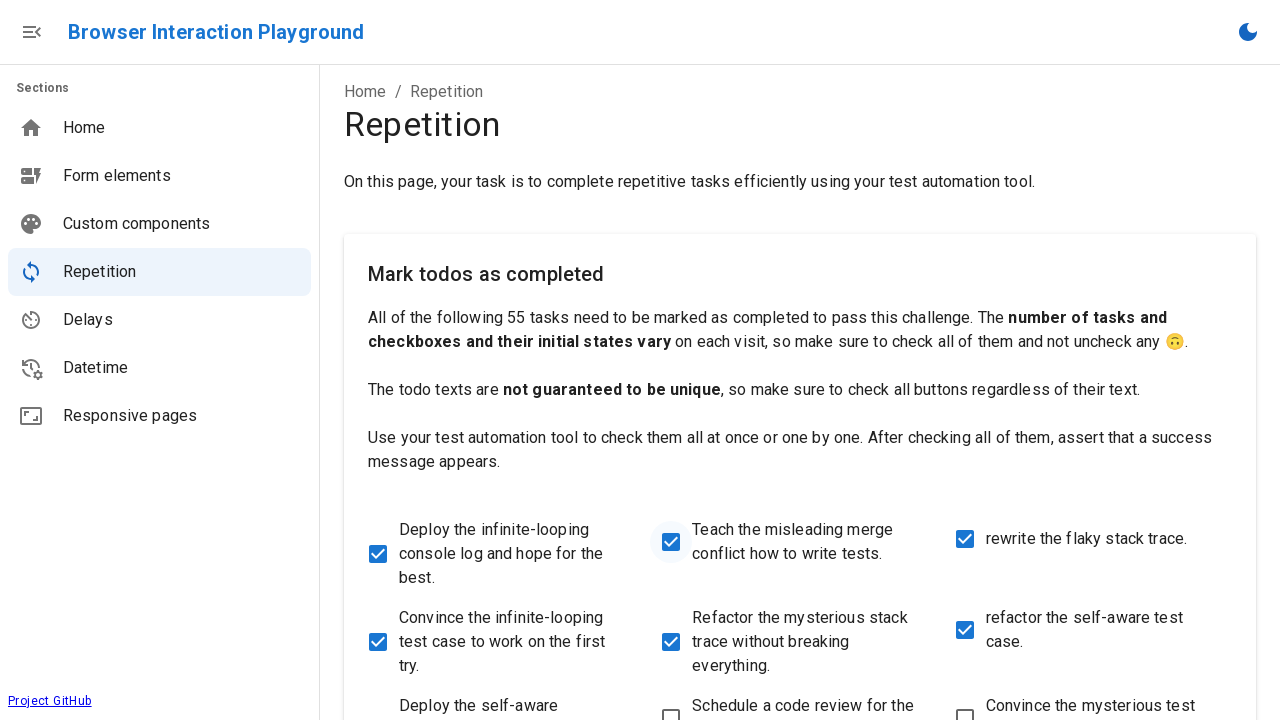

Retrieved checkbox 7 of 55
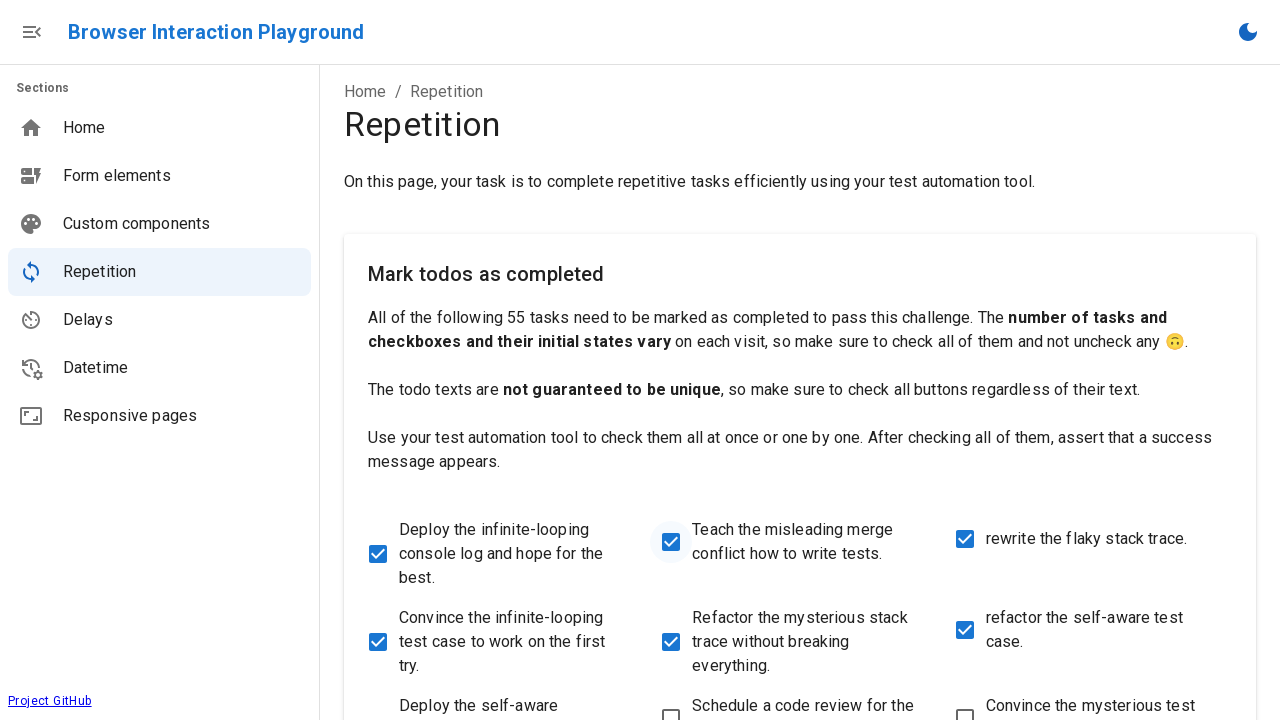

Checkbox 7 was already checked
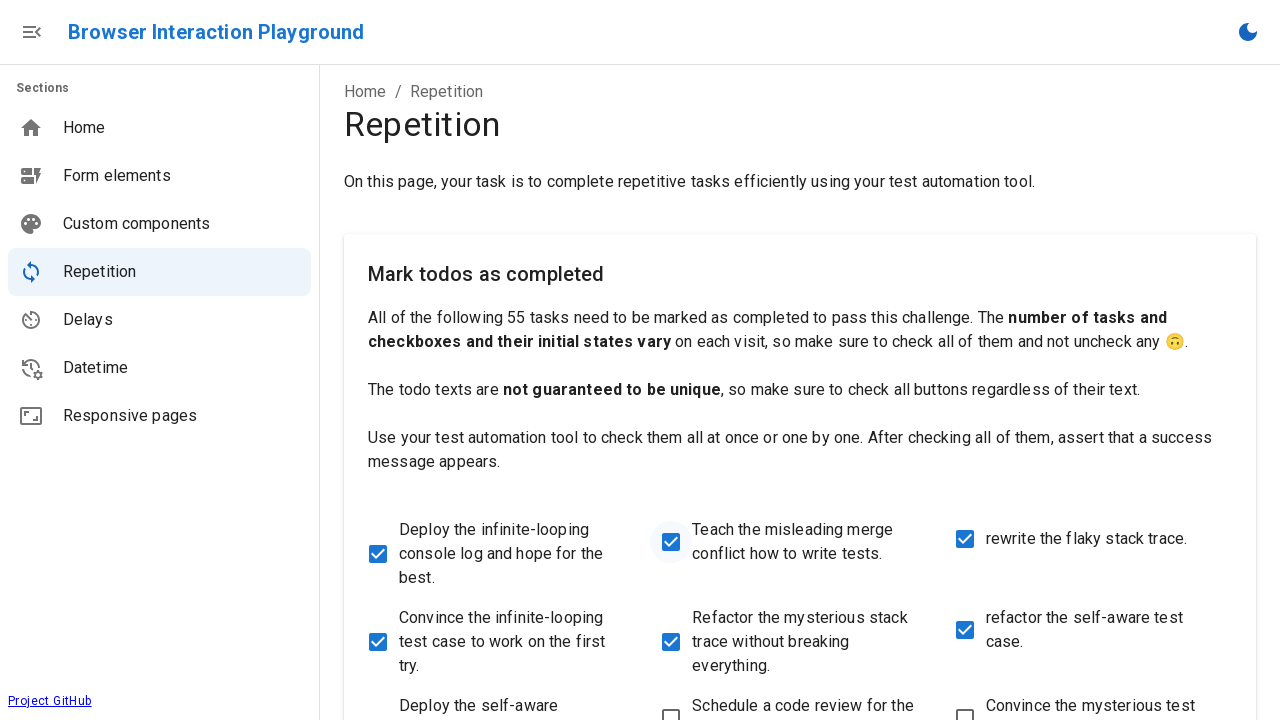

Retrieved checkbox 8 of 55
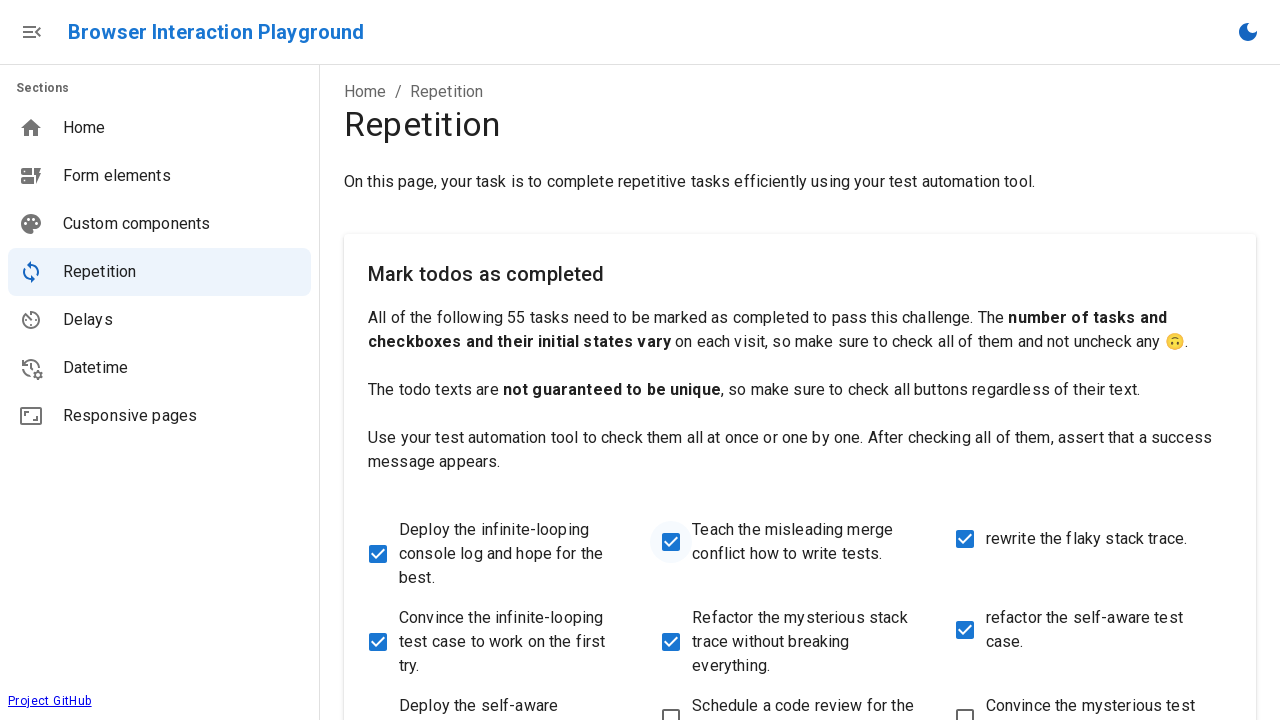

Checked checkbox 8 at (671, 699) on input[type="checkbox"] >> nth=7
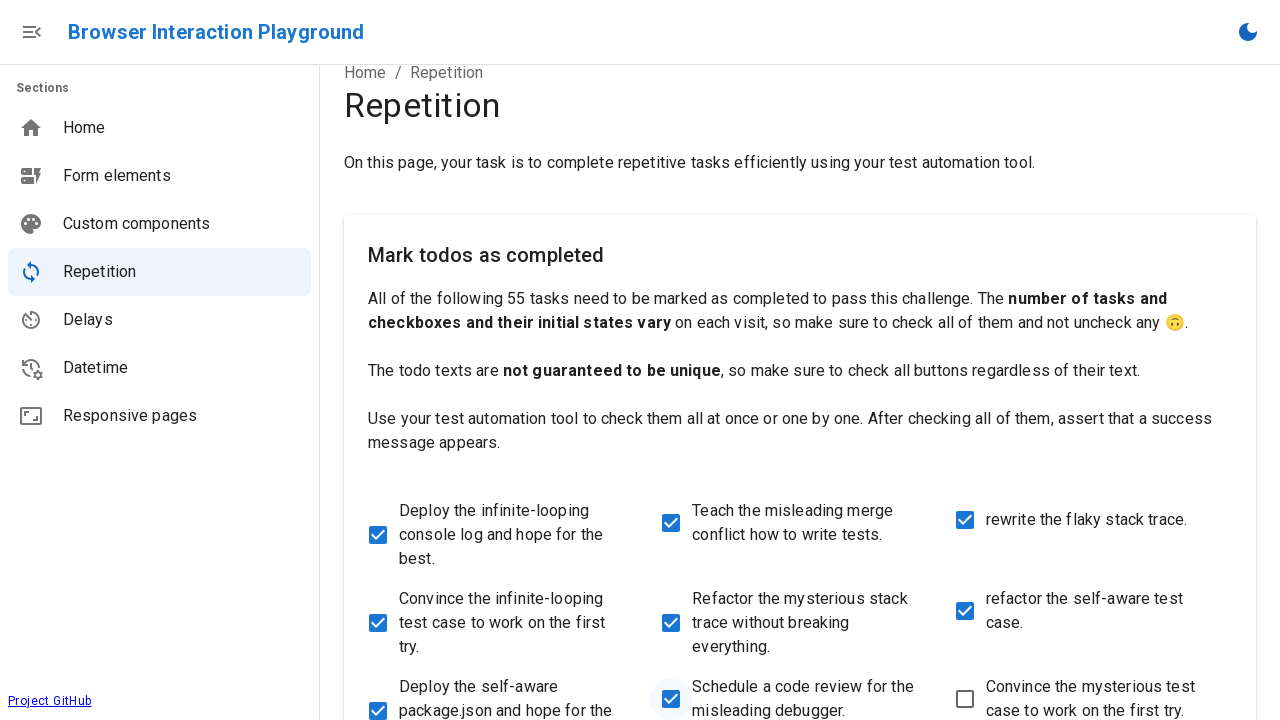

Retrieved checkbox 9 of 55
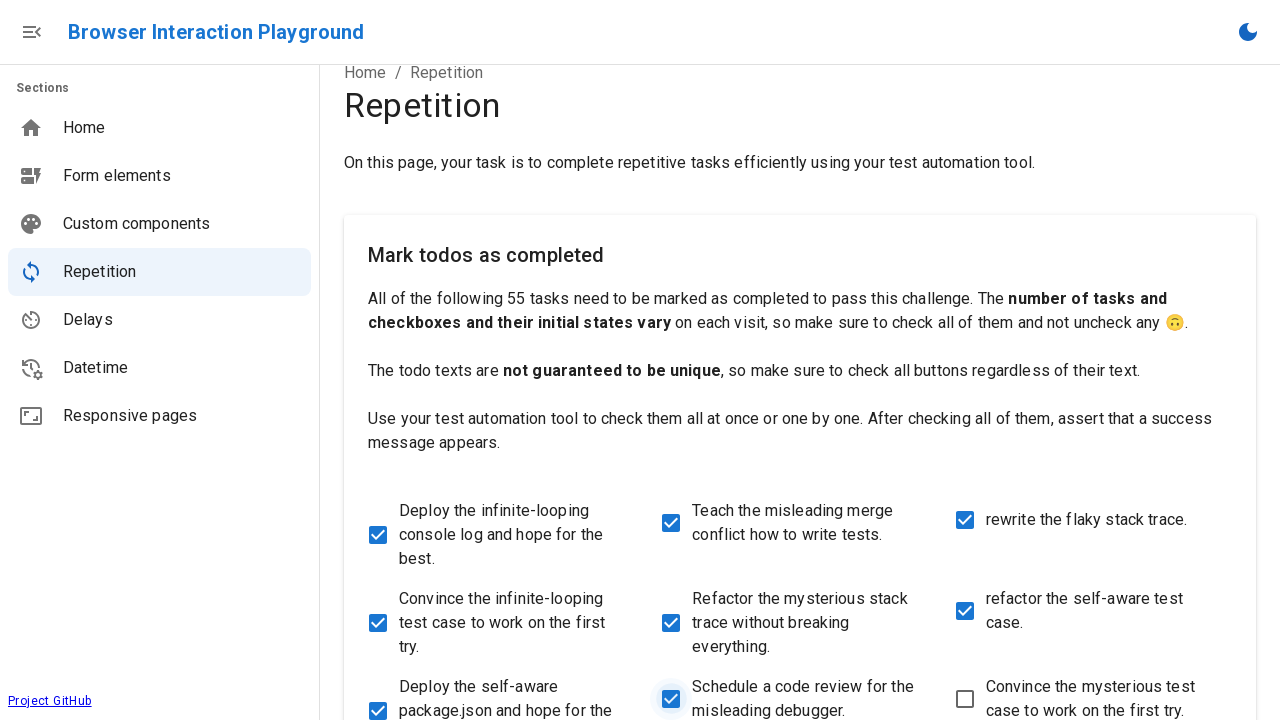

Checked checkbox 9 at (965, 699) on input[type="checkbox"] >> nth=8
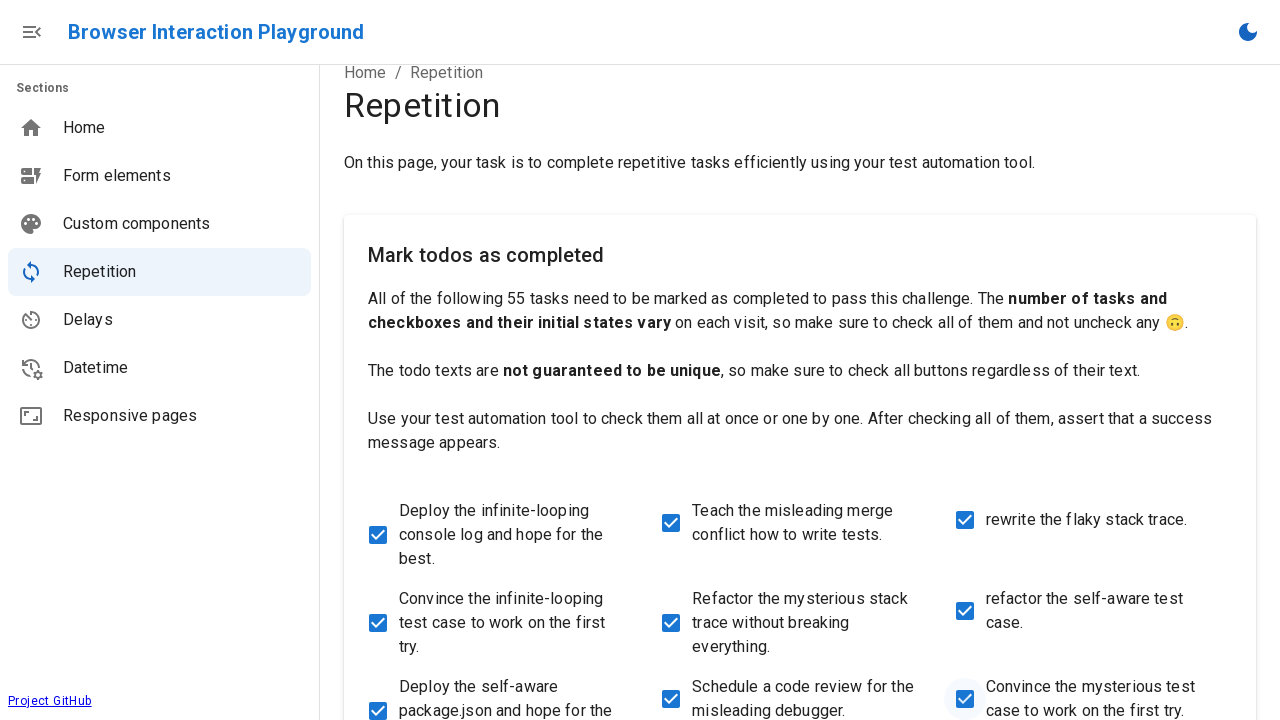

Retrieved checkbox 10 of 55
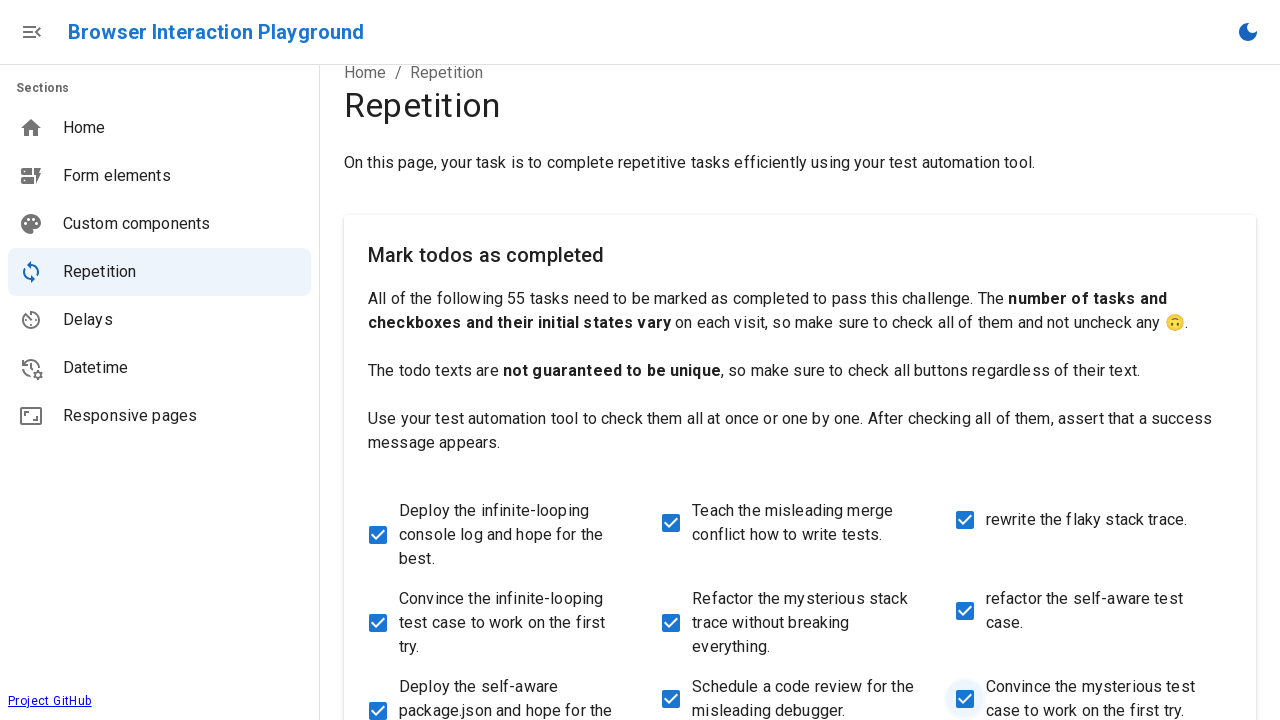

Checkbox 10 was already checked
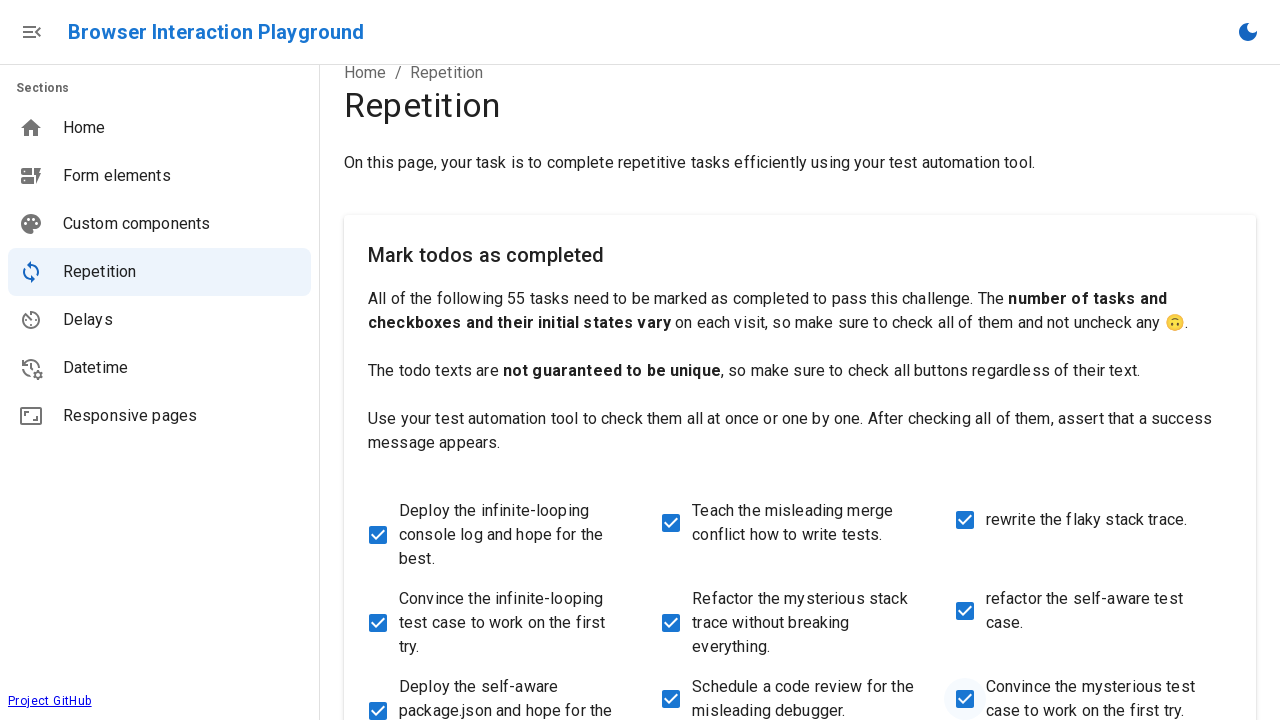

Retrieved checkbox 11 of 55
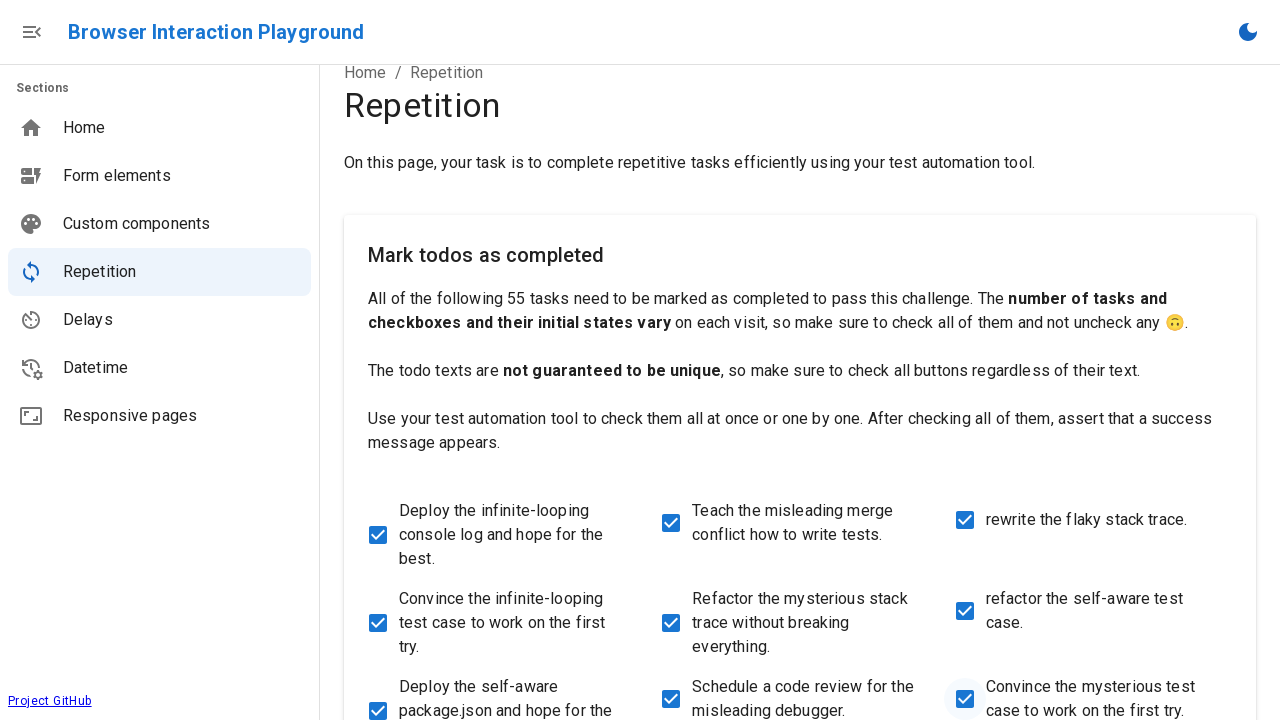

Checked checkbox 11 at (671, 392) on input[type="checkbox"] >> nth=10
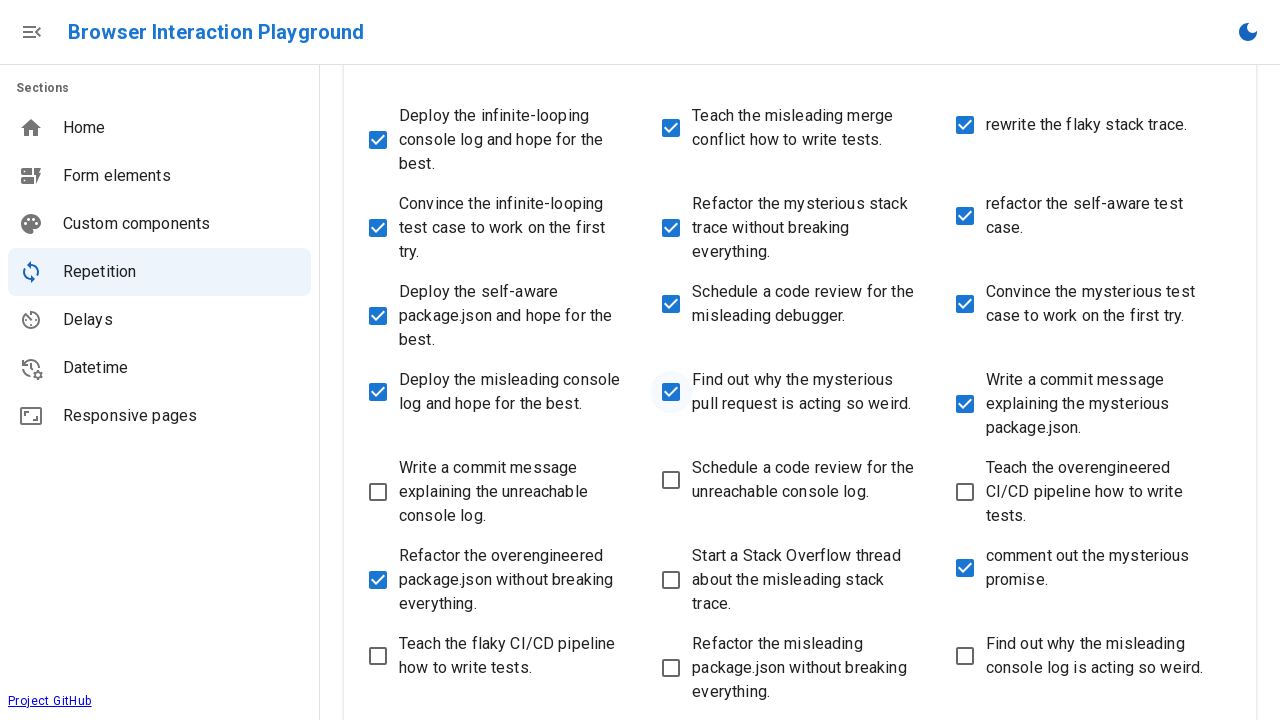

Retrieved checkbox 12 of 55
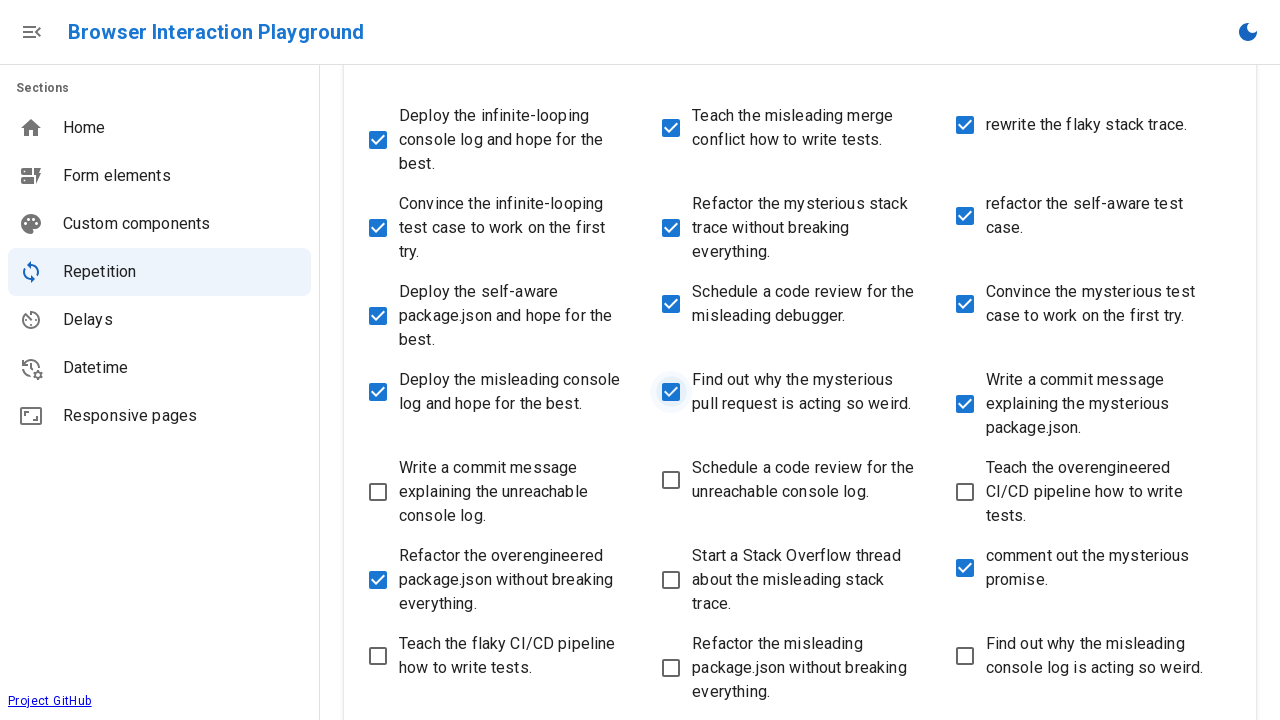

Checkbox 12 was already checked
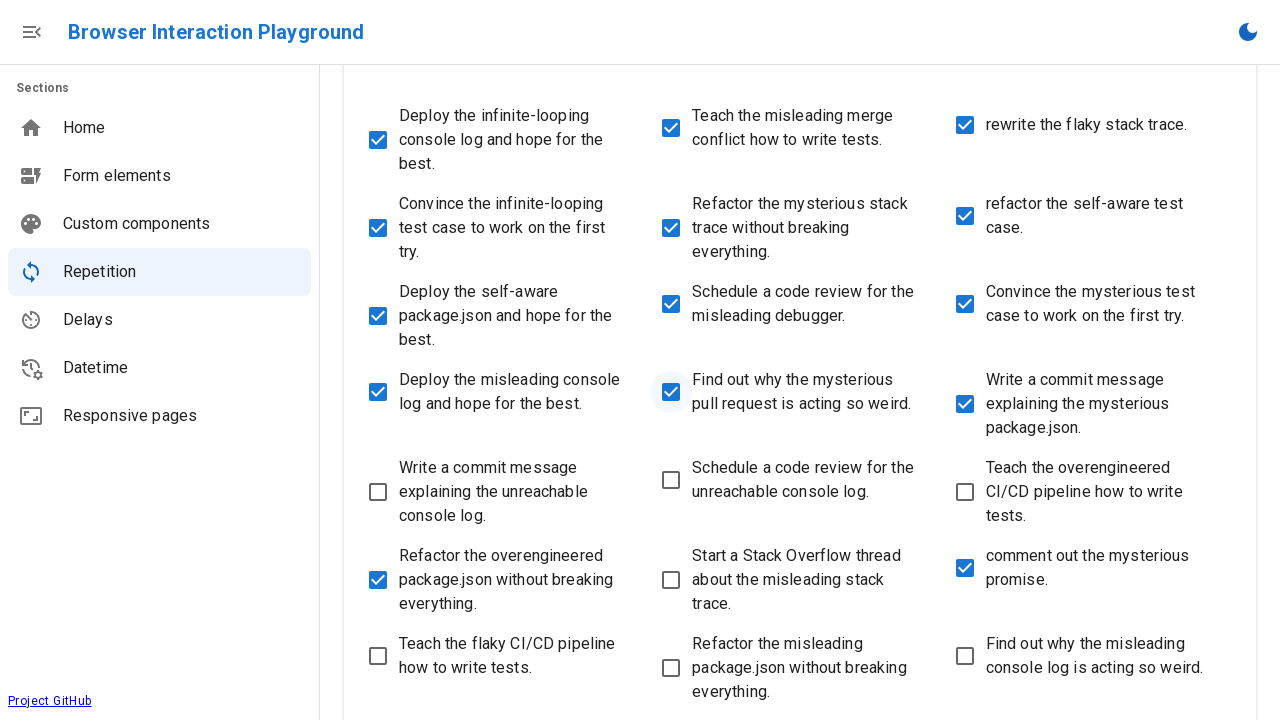

Retrieved checkbox 13 of 55
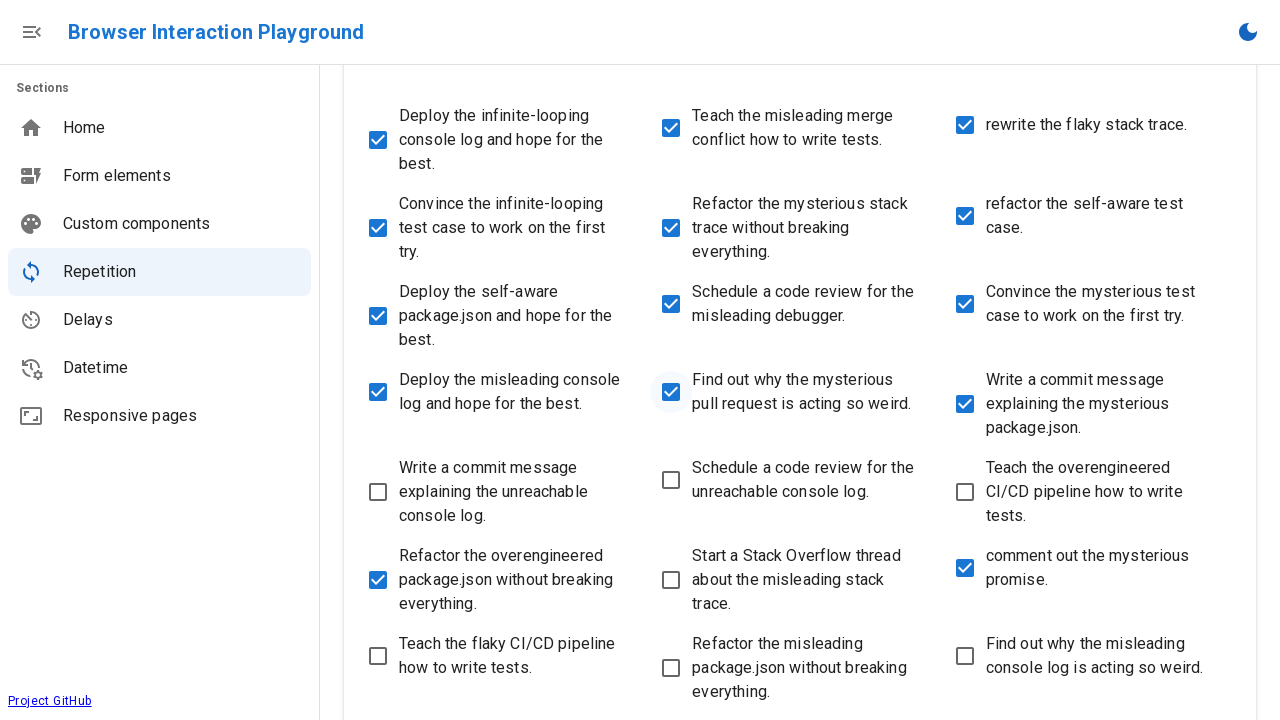

Checked checkbox 13 at (378, 492) on input[type="checkbox"] >> nth=12
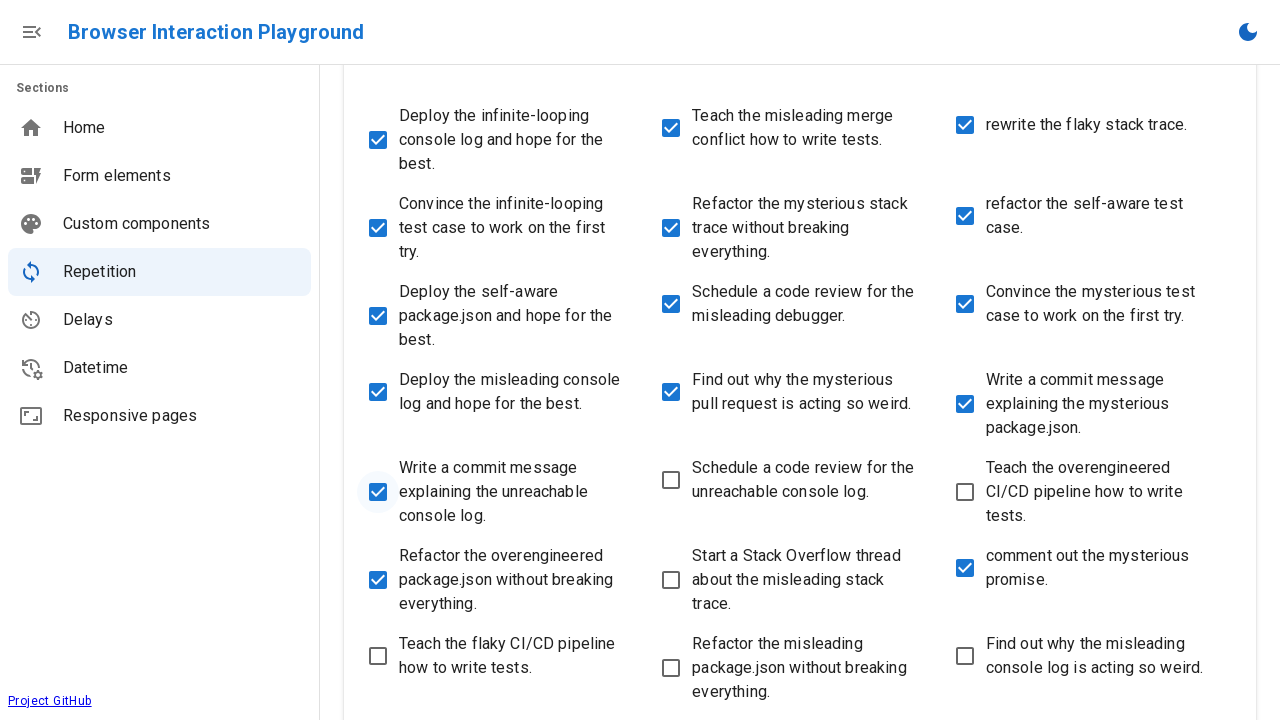

Retrieved checkbox 14 of 55
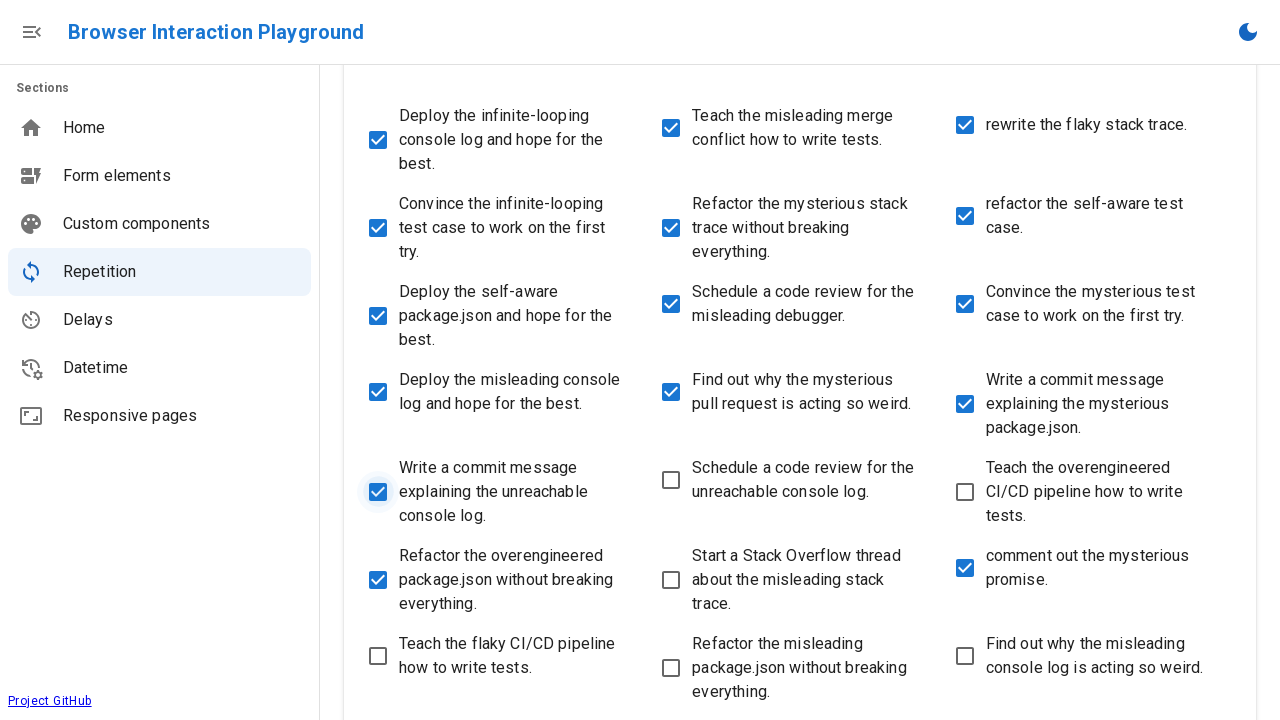

Checked checkbox 14 at (671, 480) on input[type="checkbox"] >> nth=13
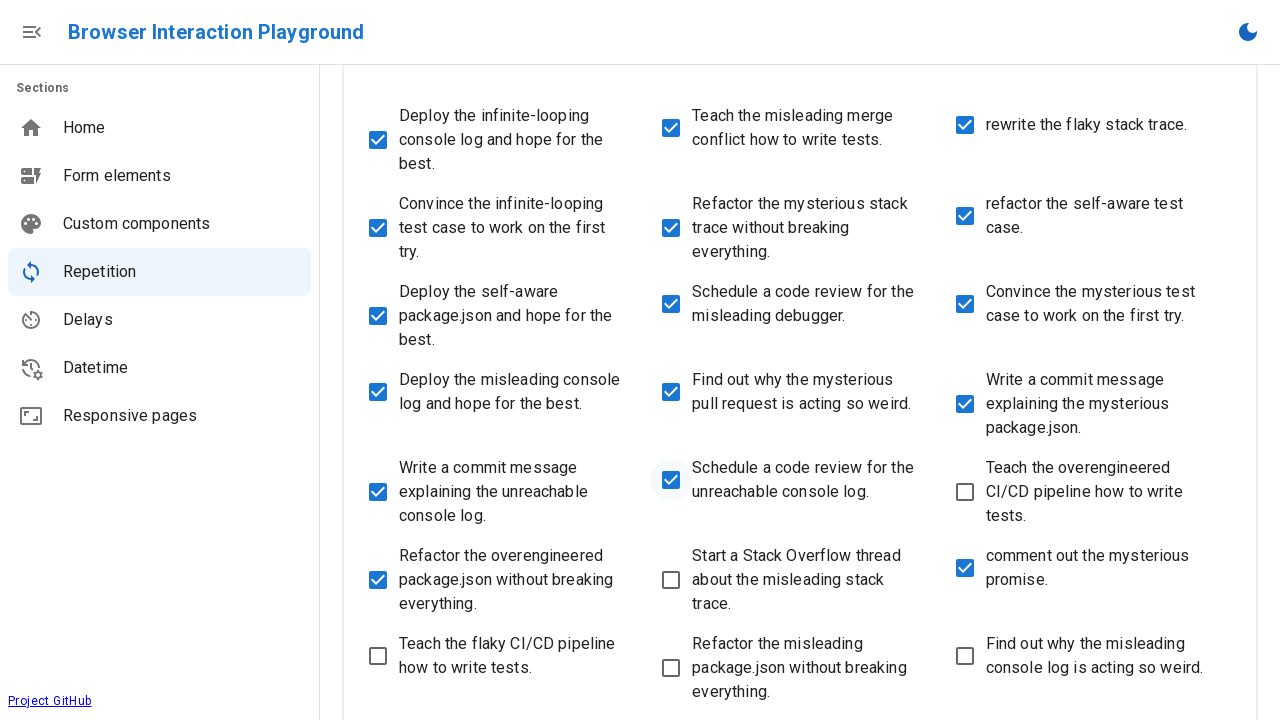

Retrieved checkbox 15 of 55
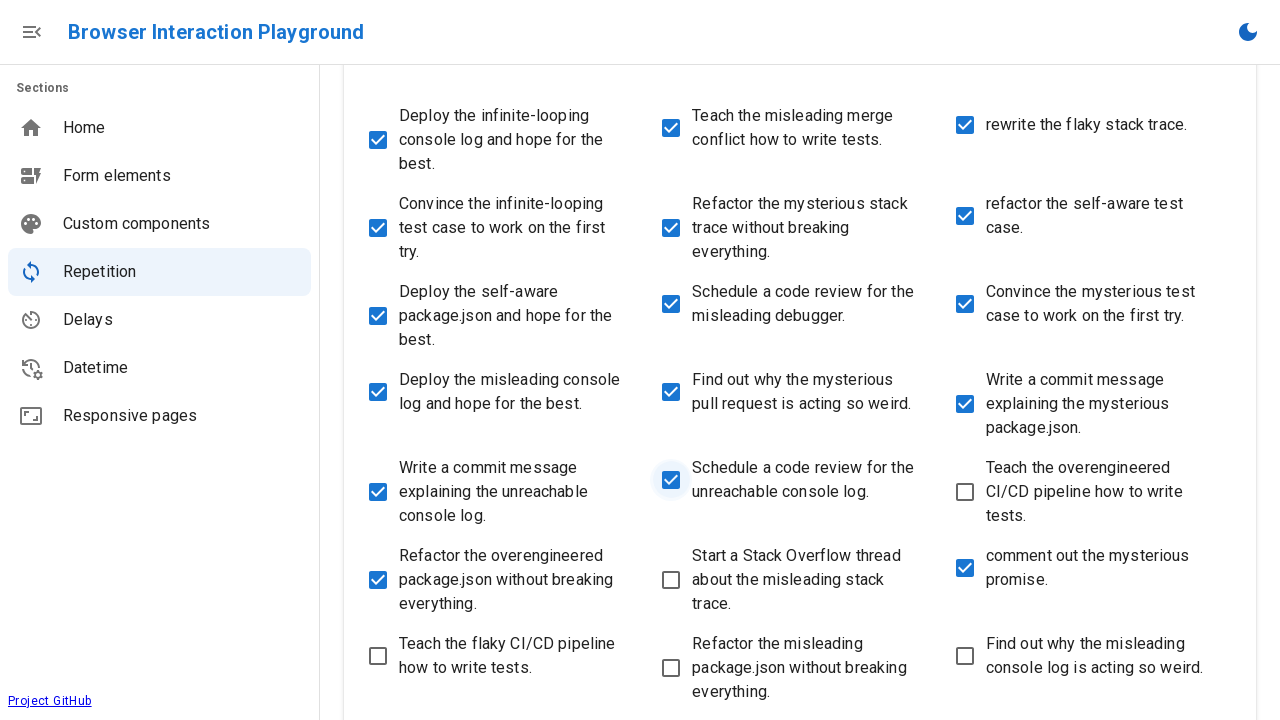

Checked checkbox 15 at (965, 492) on input[type="checkbox"] >> nth=14
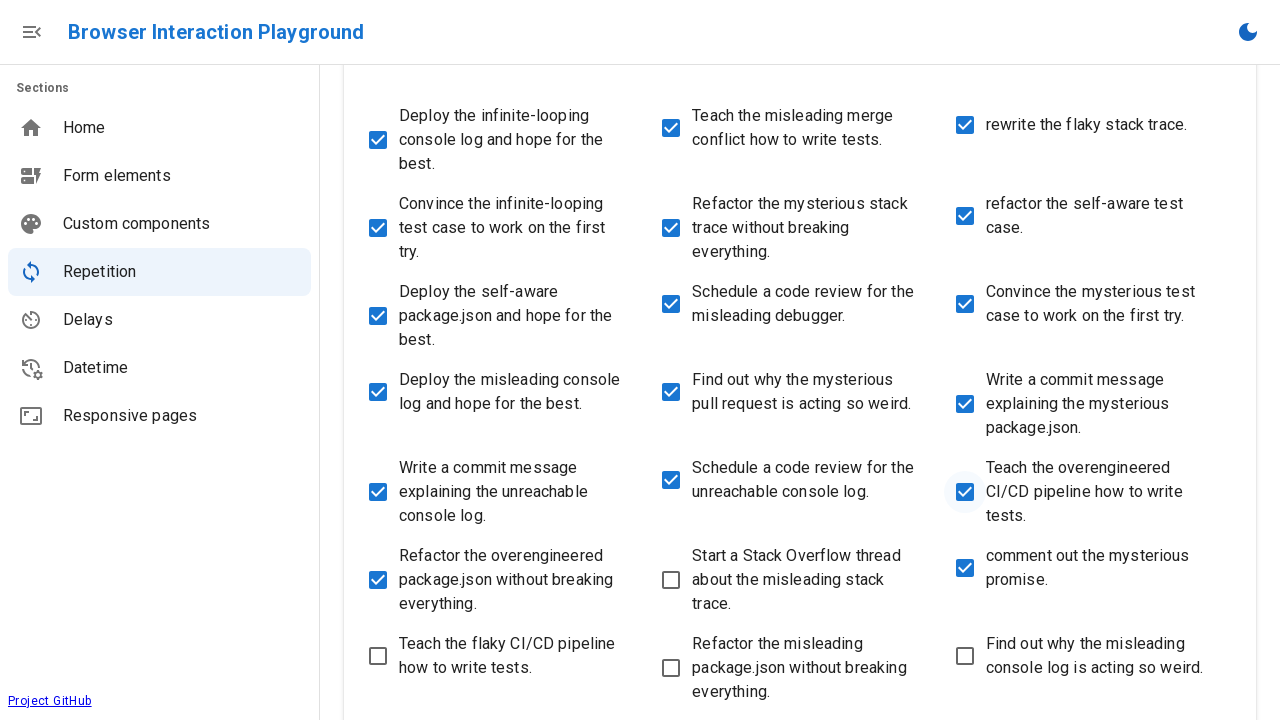

Retrieved checkbox 16 of 55
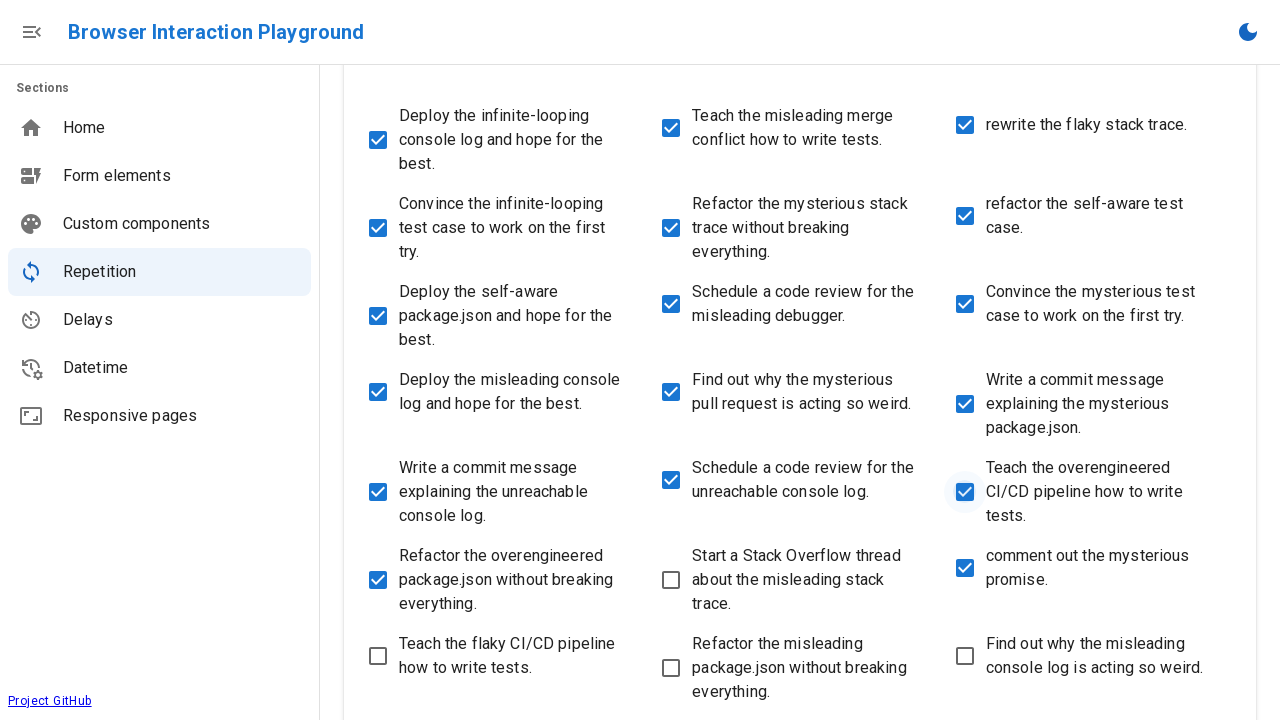

Checkbox 16 was already checked
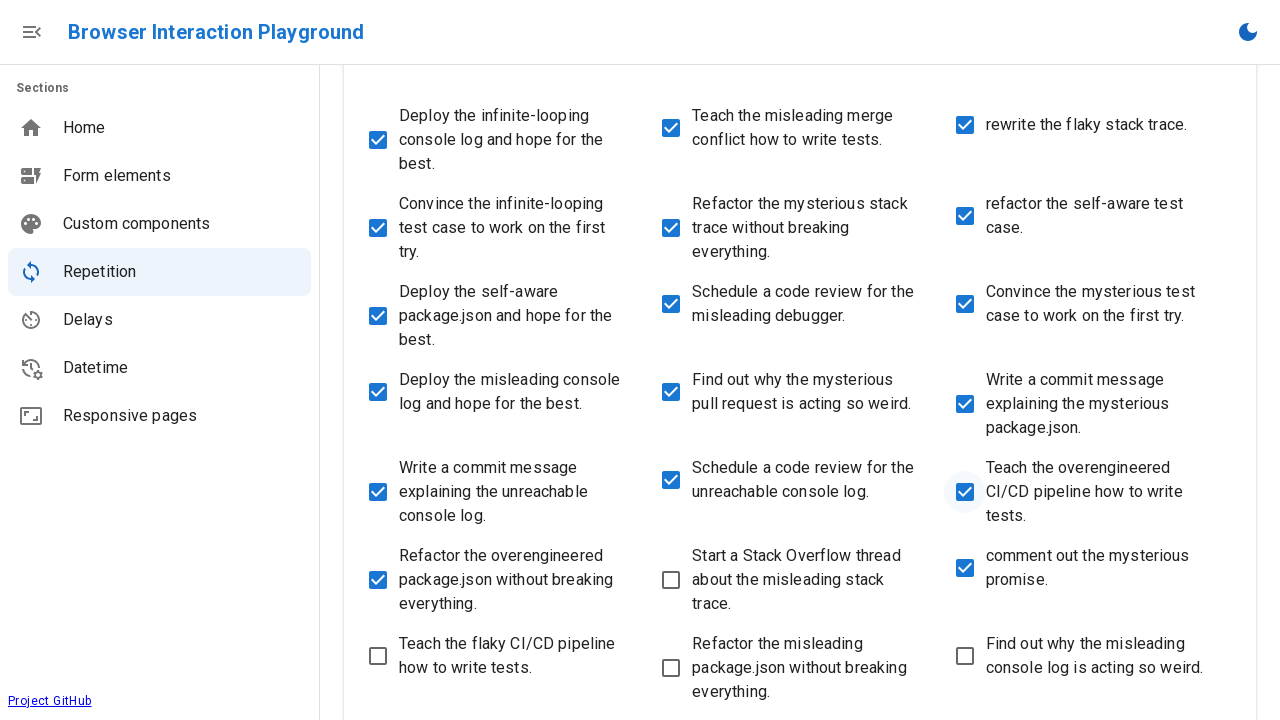

Retrieved checkbox 17 of 55
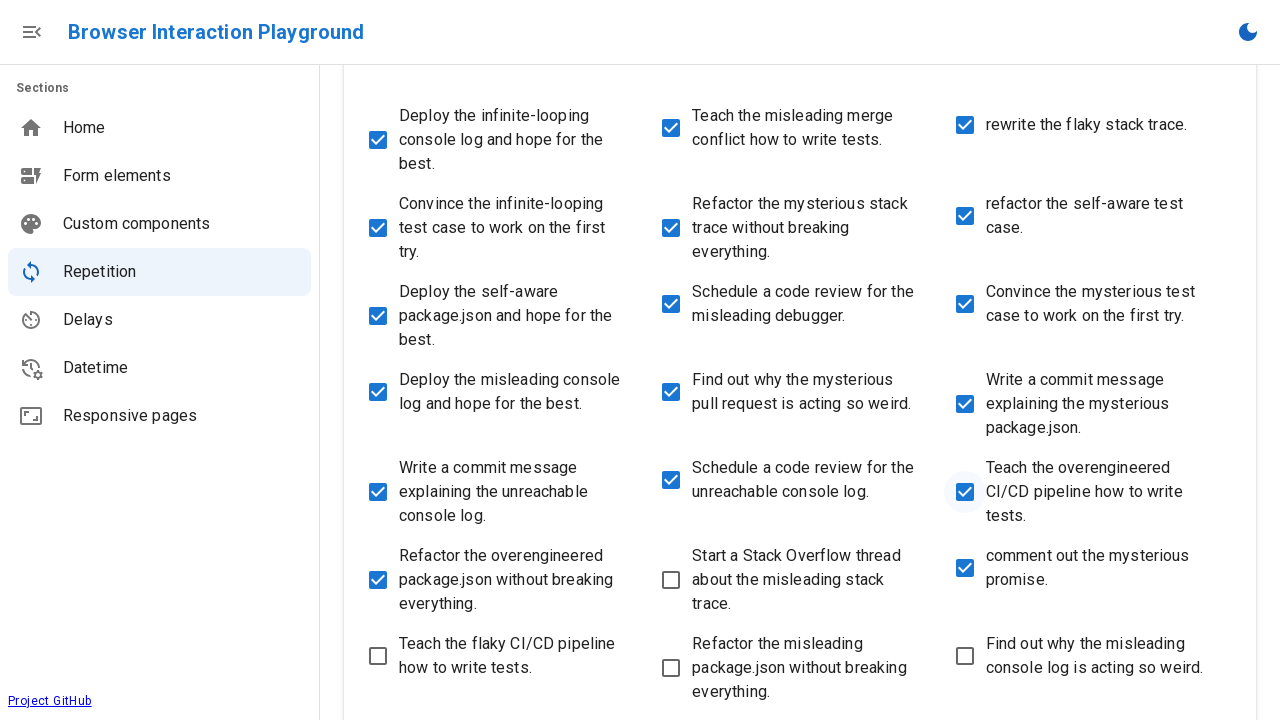

Checked checkbox 17 at (671, 580) on input[type="checkbox"] >> nth=16
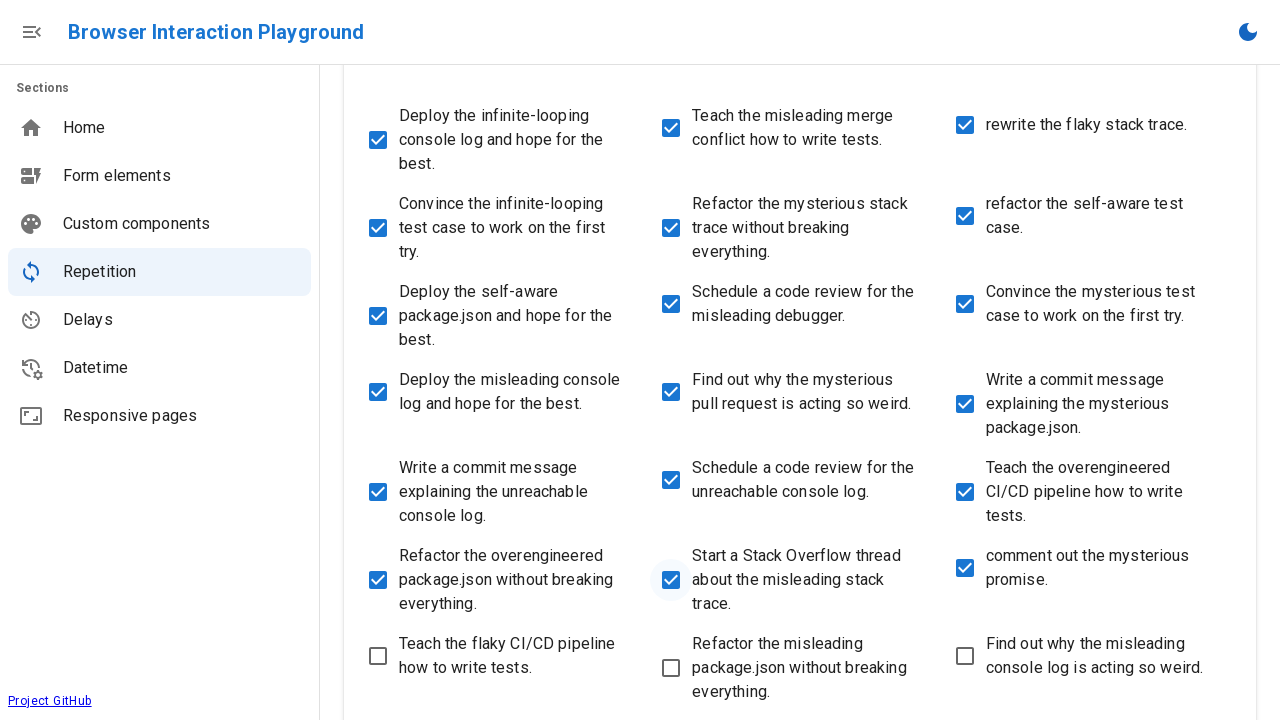

Retrieved checkbox 18 of 55
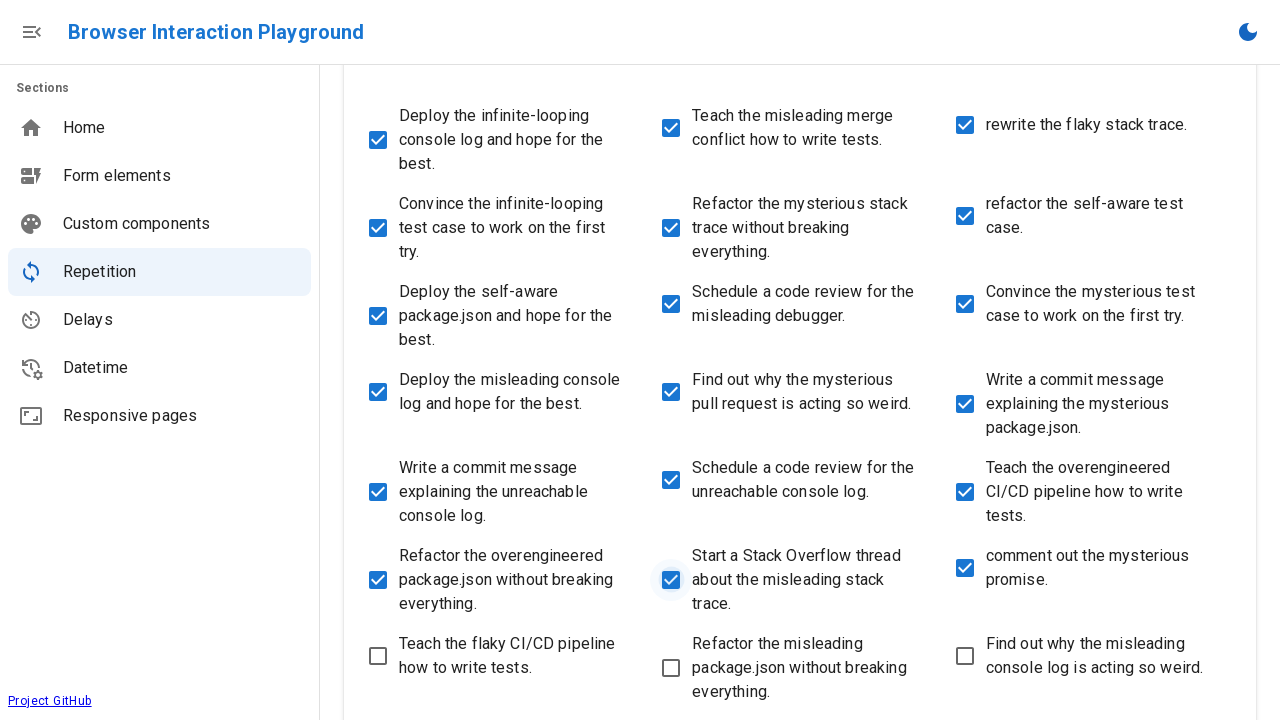

Checkbox 18 was already checked
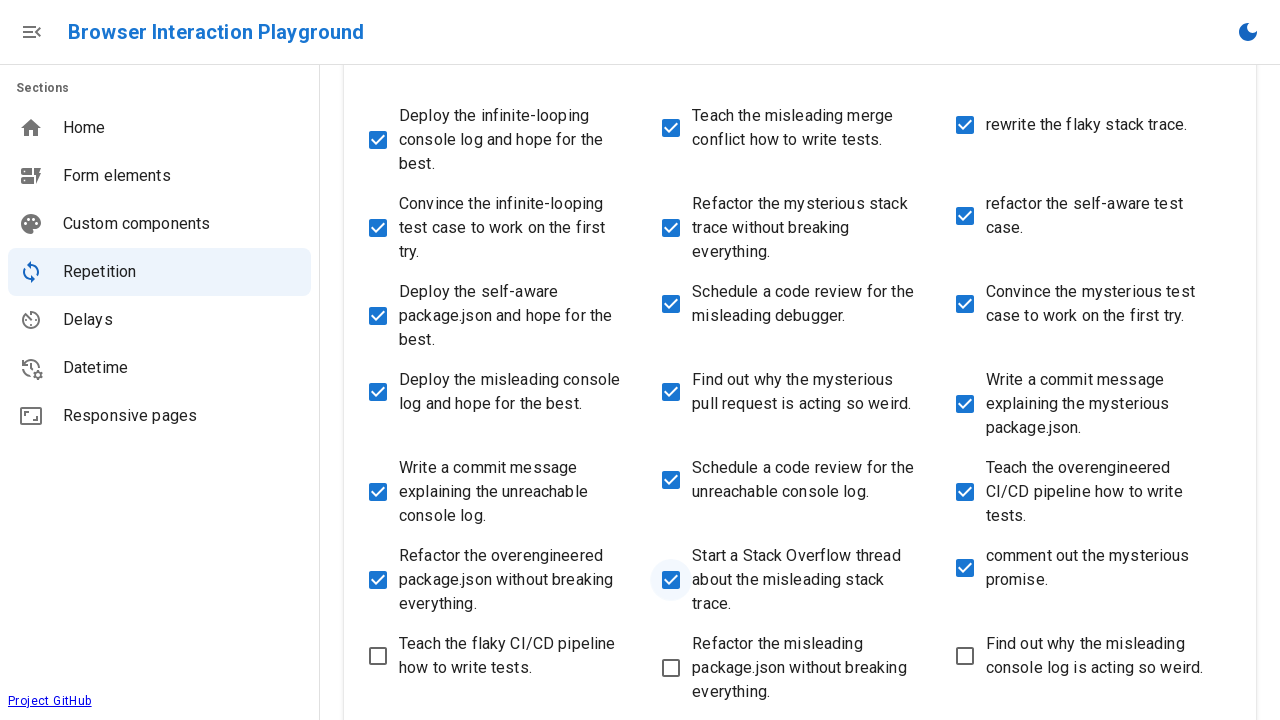

Retrieved checkbox 19 of 55
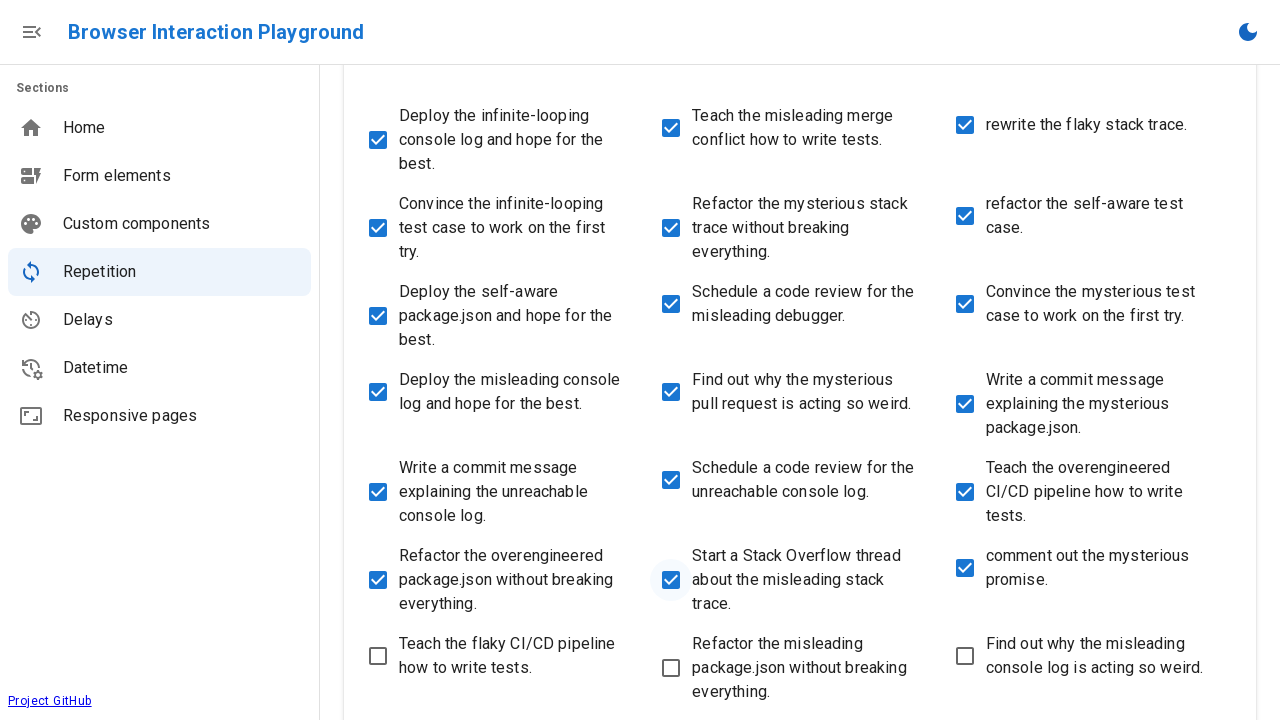

Checked checkbox 19 at (378, 656) on input[type="checkbox"] >> nth=18
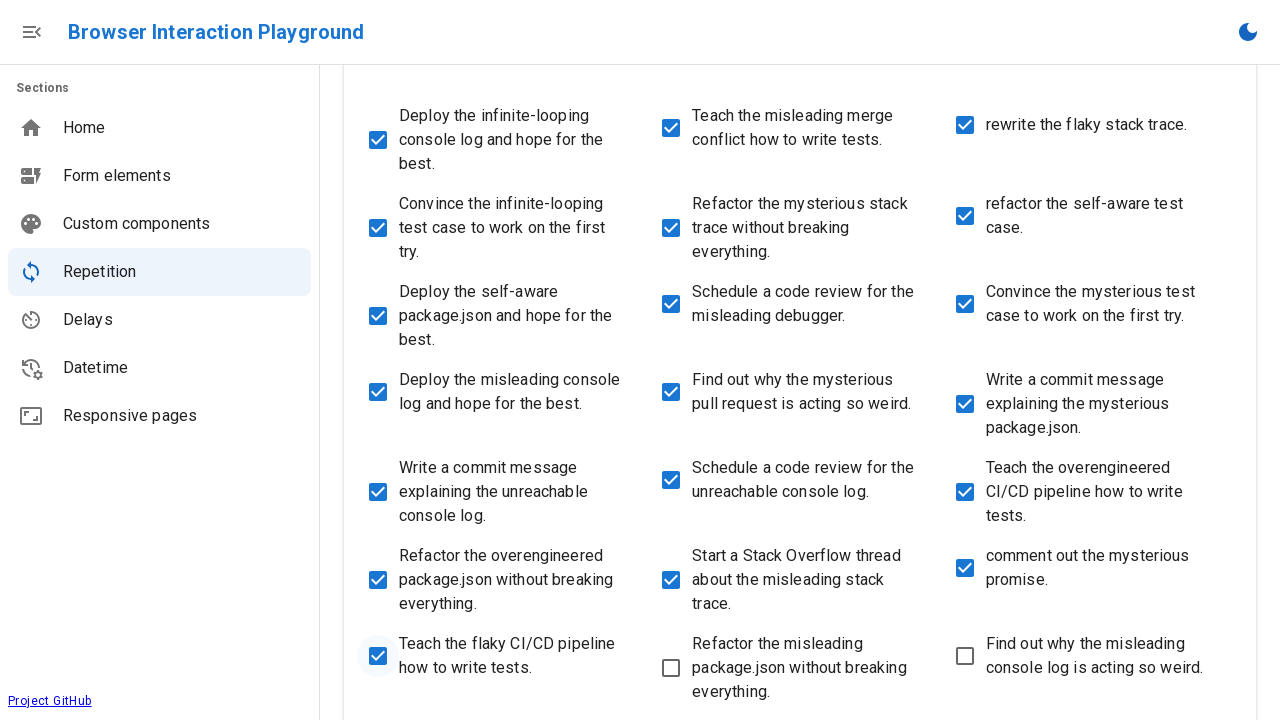

Retrieved checkbox 20 of 55
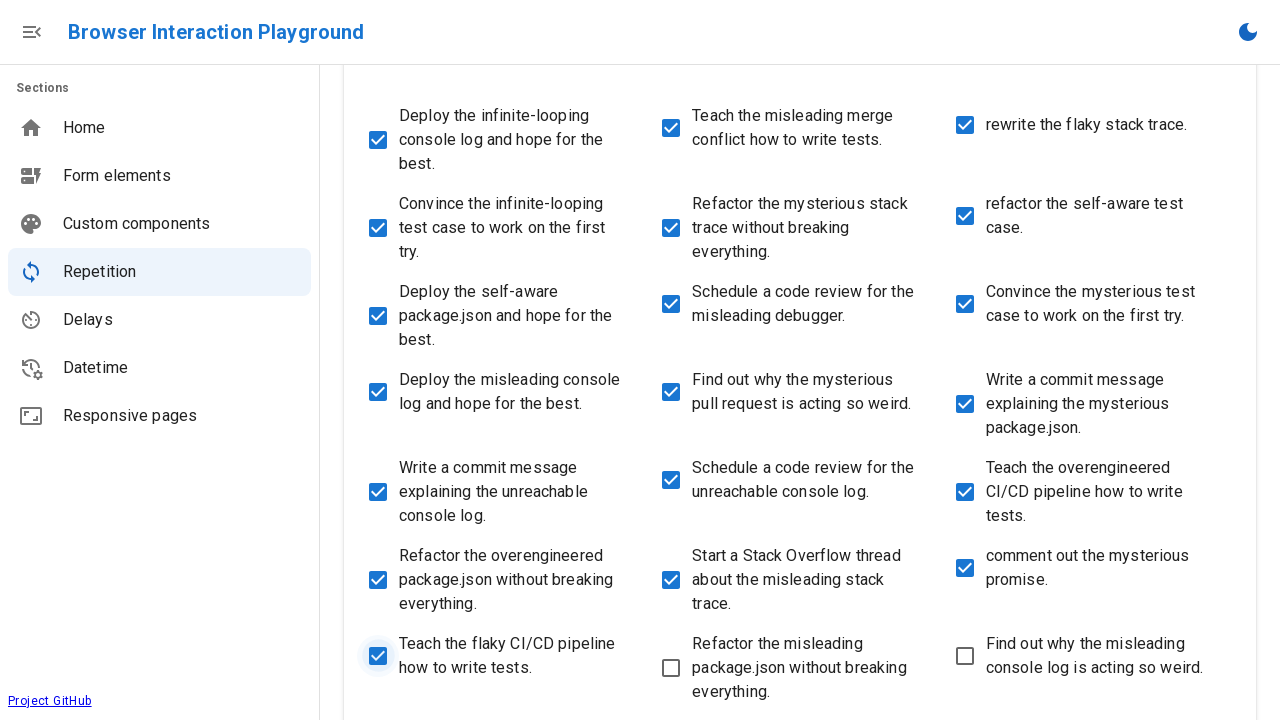

Checked checkbox 20 at (671, 668) on input[type="checkbox"] >> nth=19
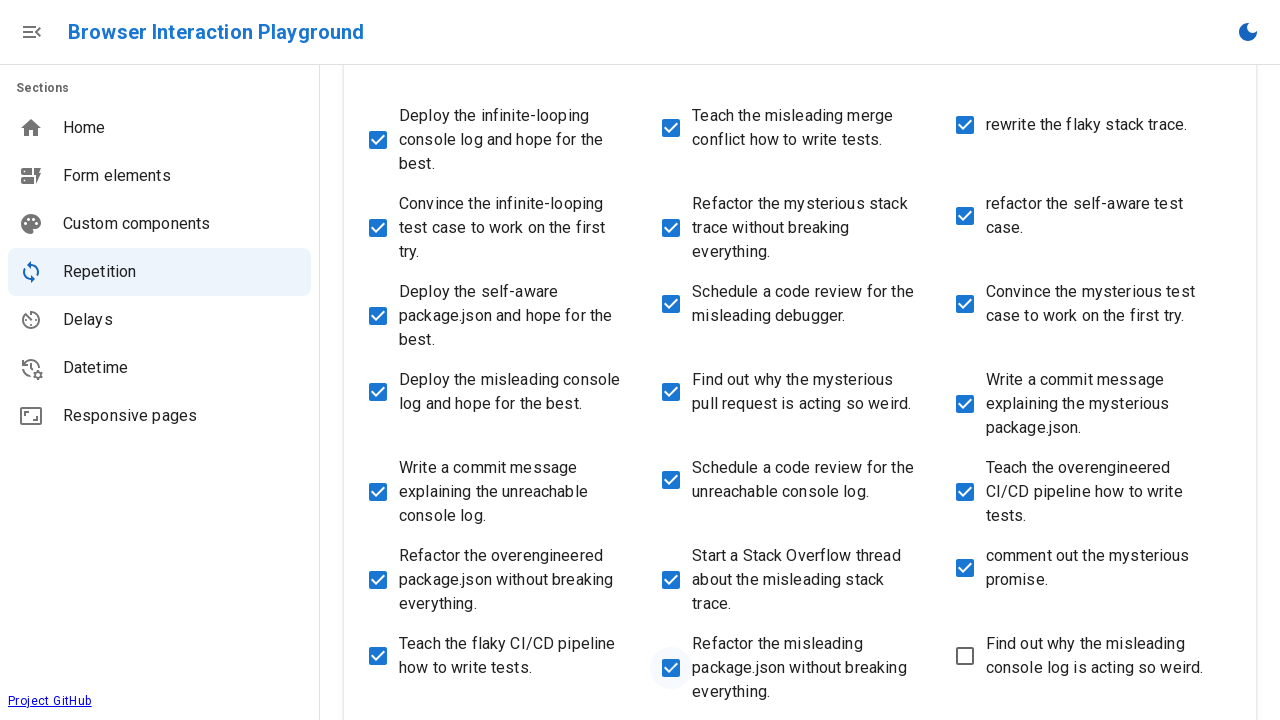

Retrieved checkbox 21 of 55
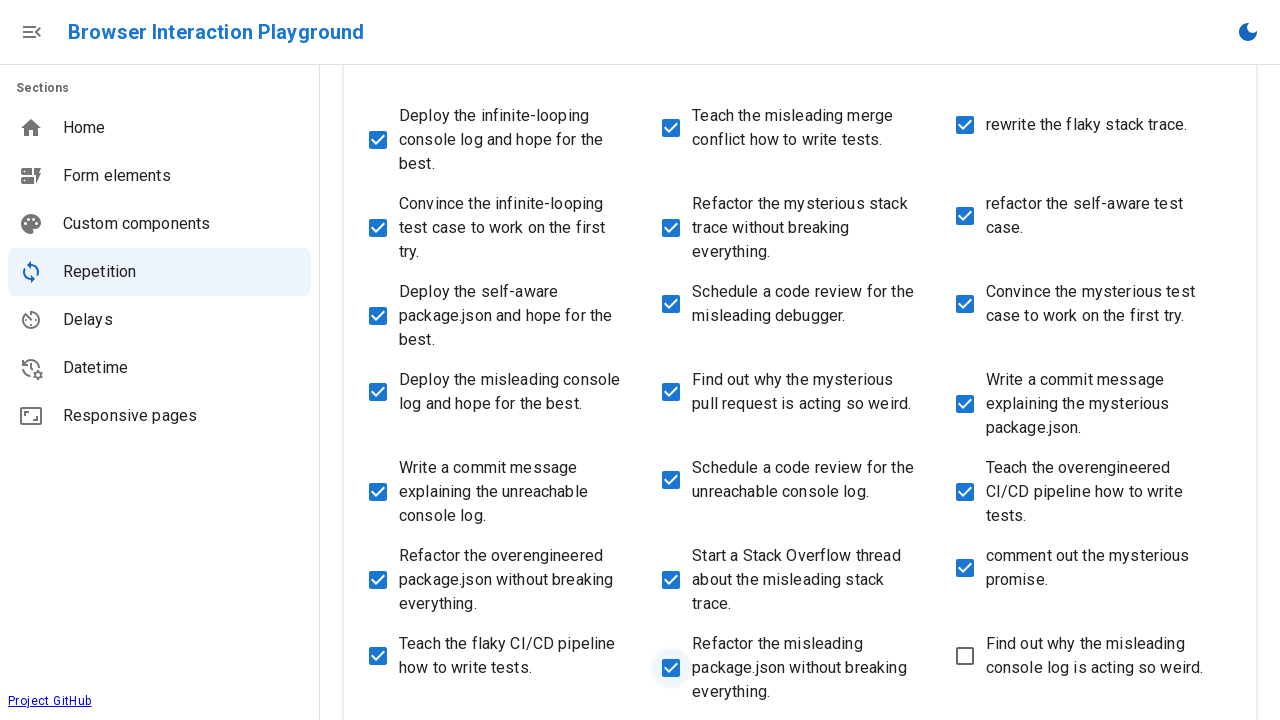

Checked checkbox 21 at (965, 656) on input[type="checkbox"] >> nth=20
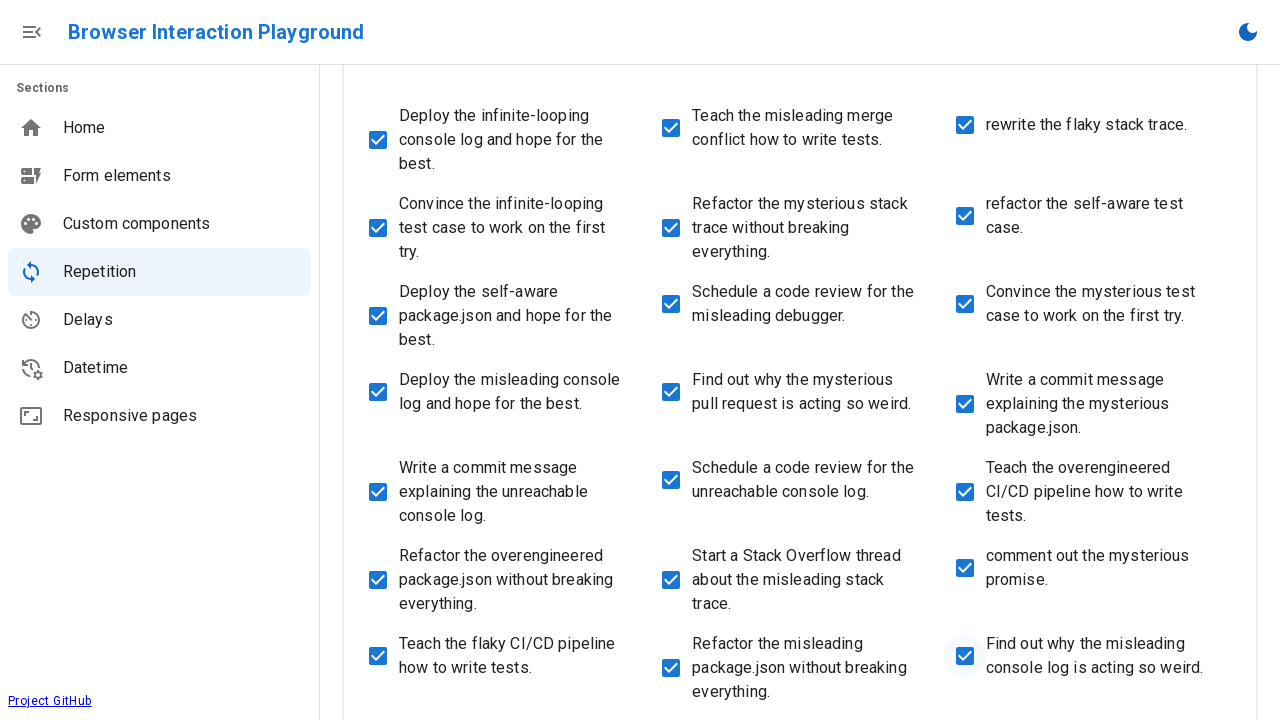

Retrieved checkbox 22 of 55
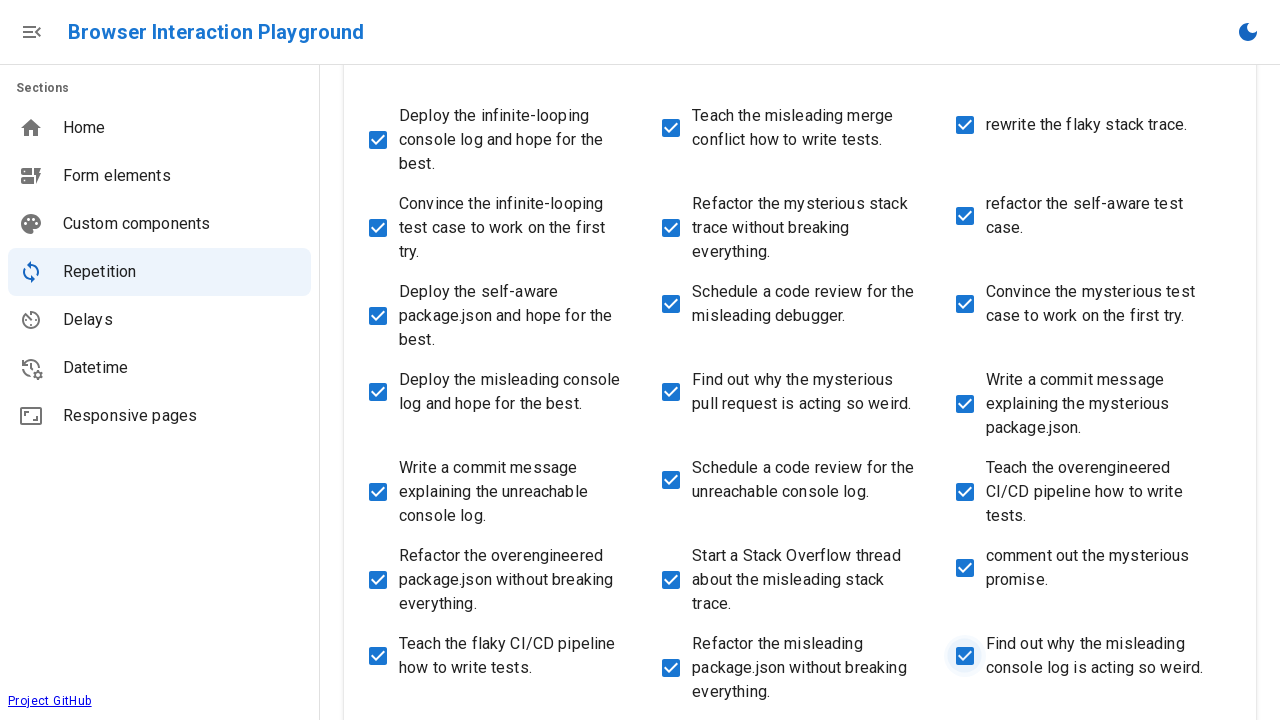

Checkbox 22 was already checked
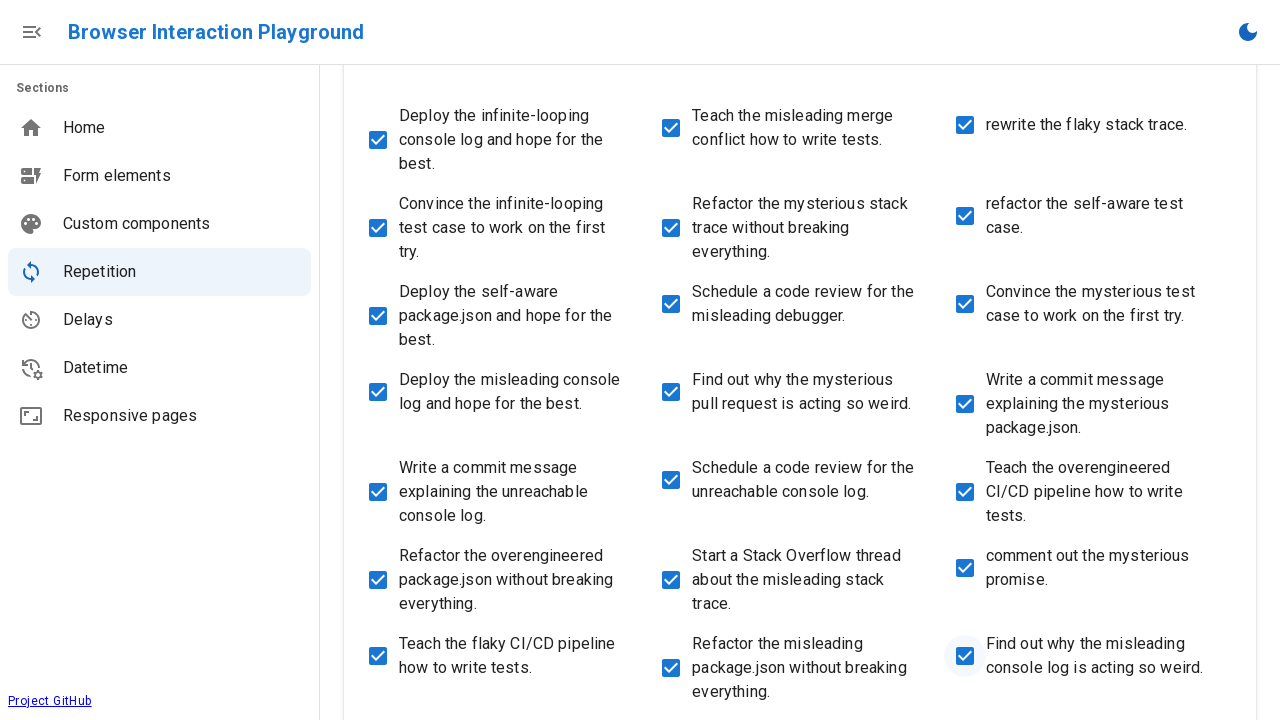

Retrieved checkbox 23 of 55
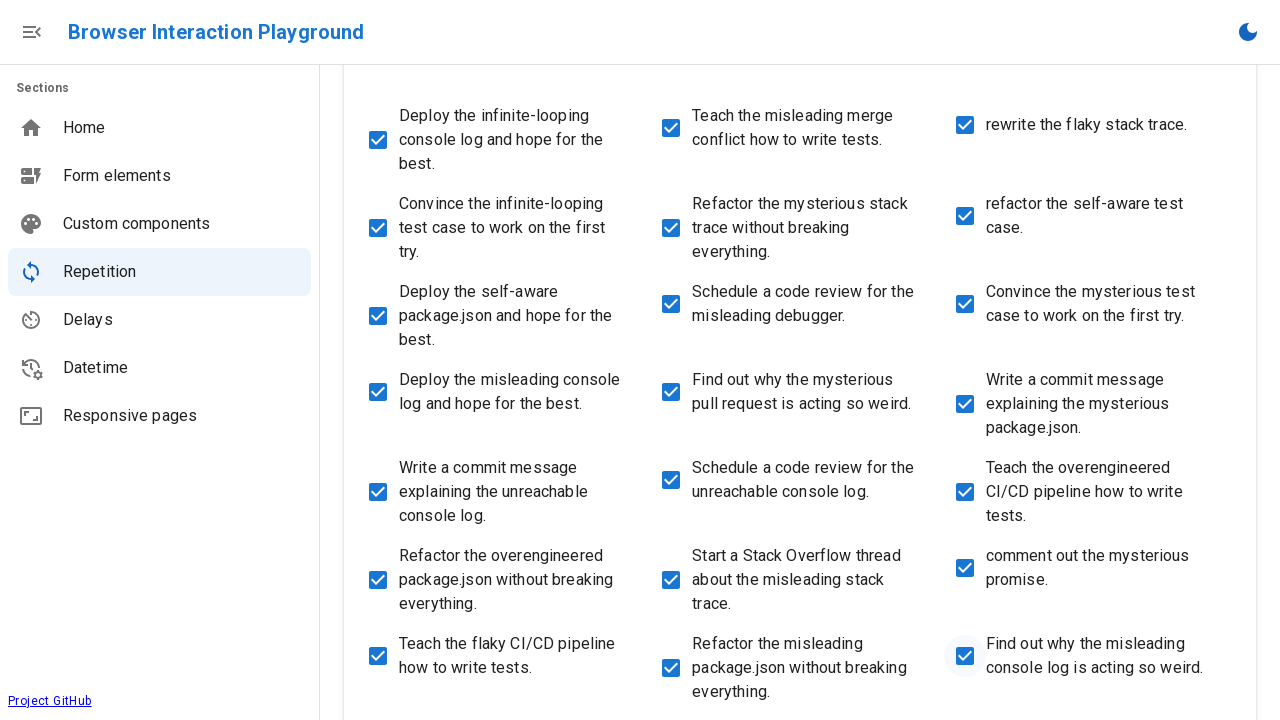

Checked checkbox 23 at (671, 392) on input[type="checkbox"] >> nth=22
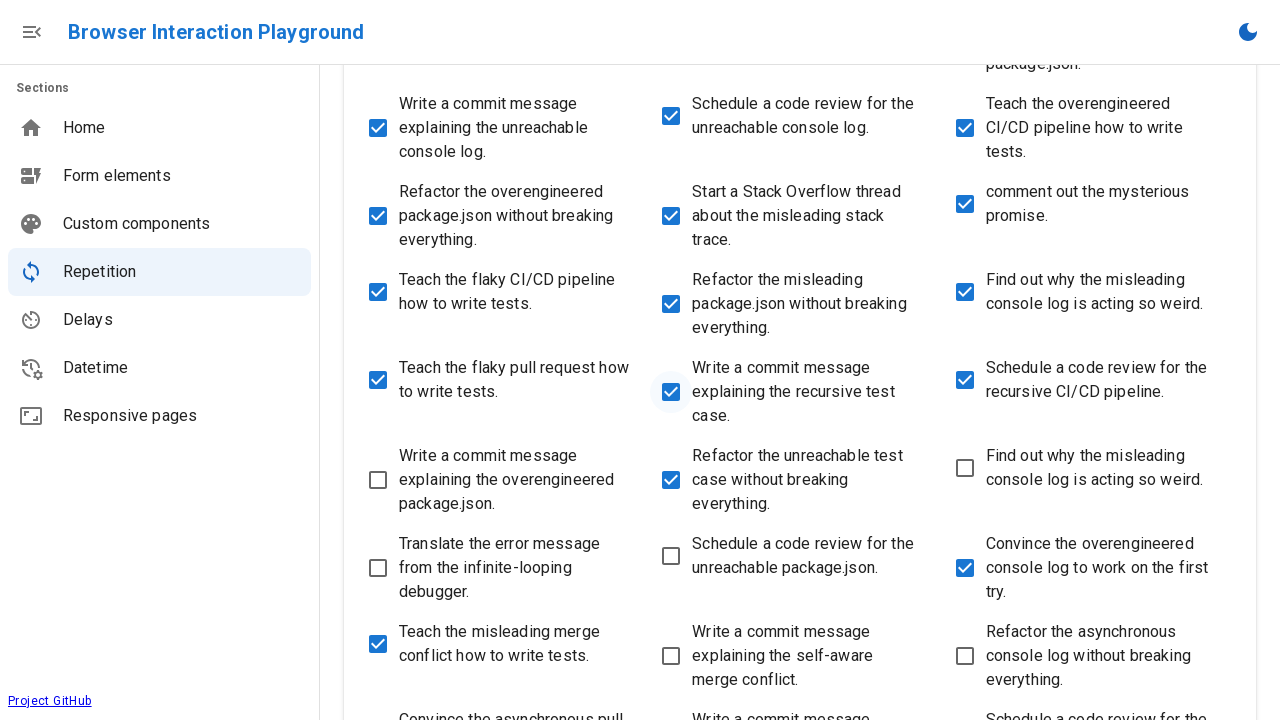

Retrieved checkbox 24 of 55
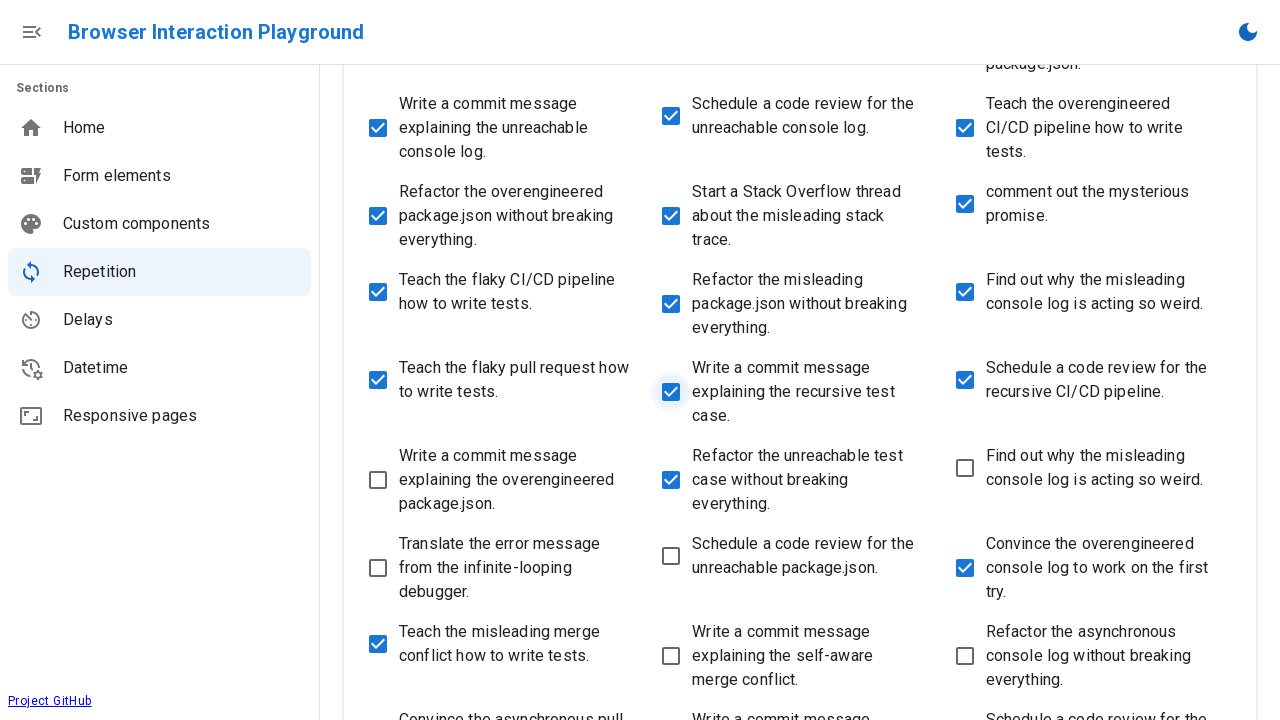

Checkbox 24 was already checked
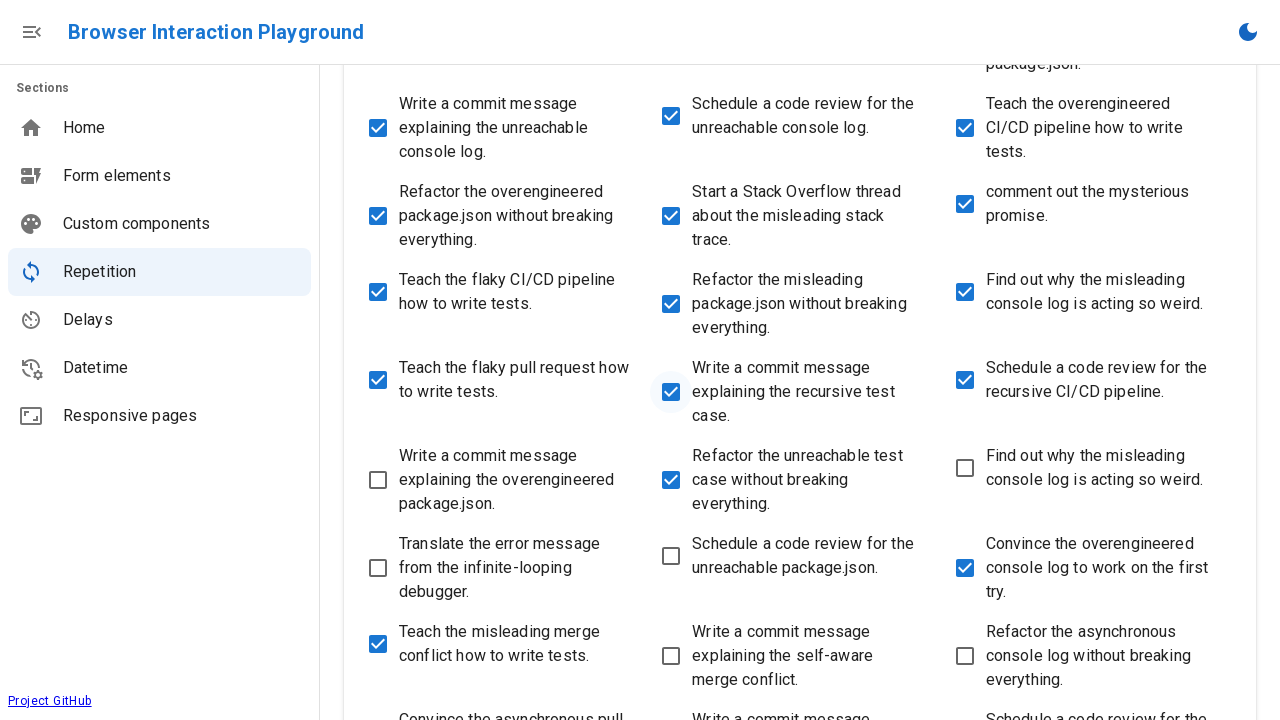

Retrieved checkbox 25 of 55
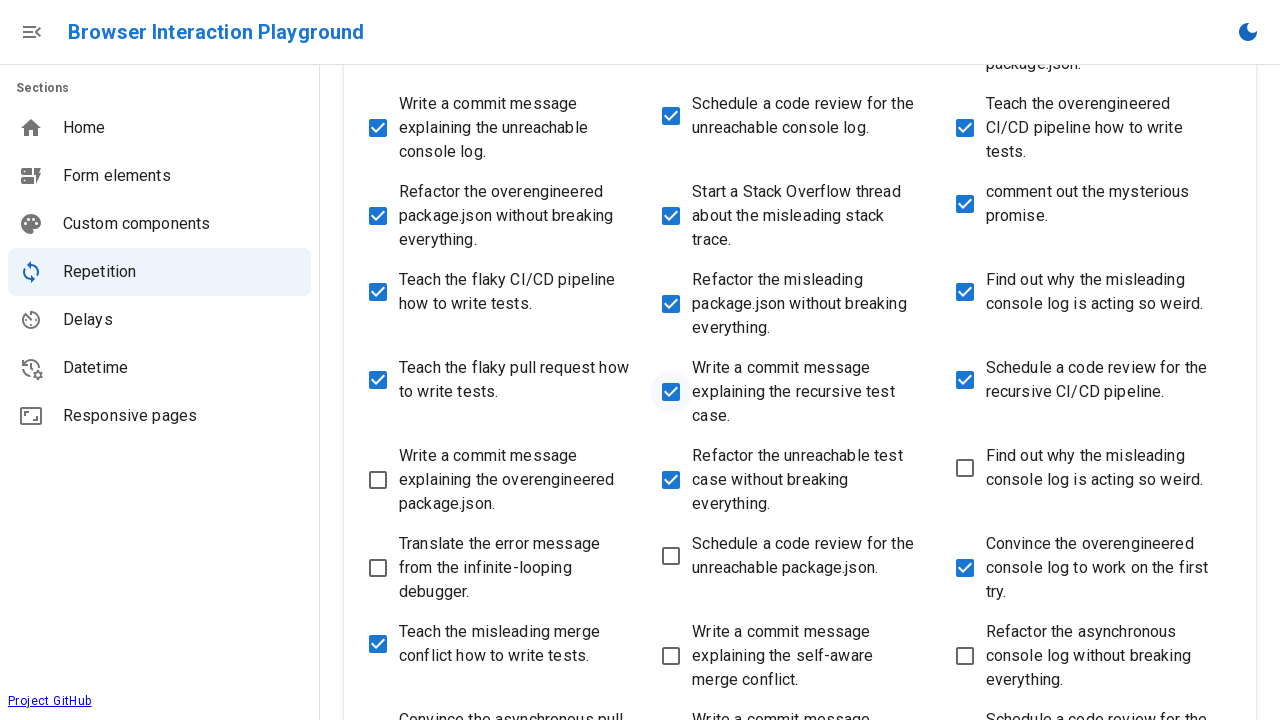

Checked checkbox 25 at (378, 480) on input[type="checkbox"] >> nth=24
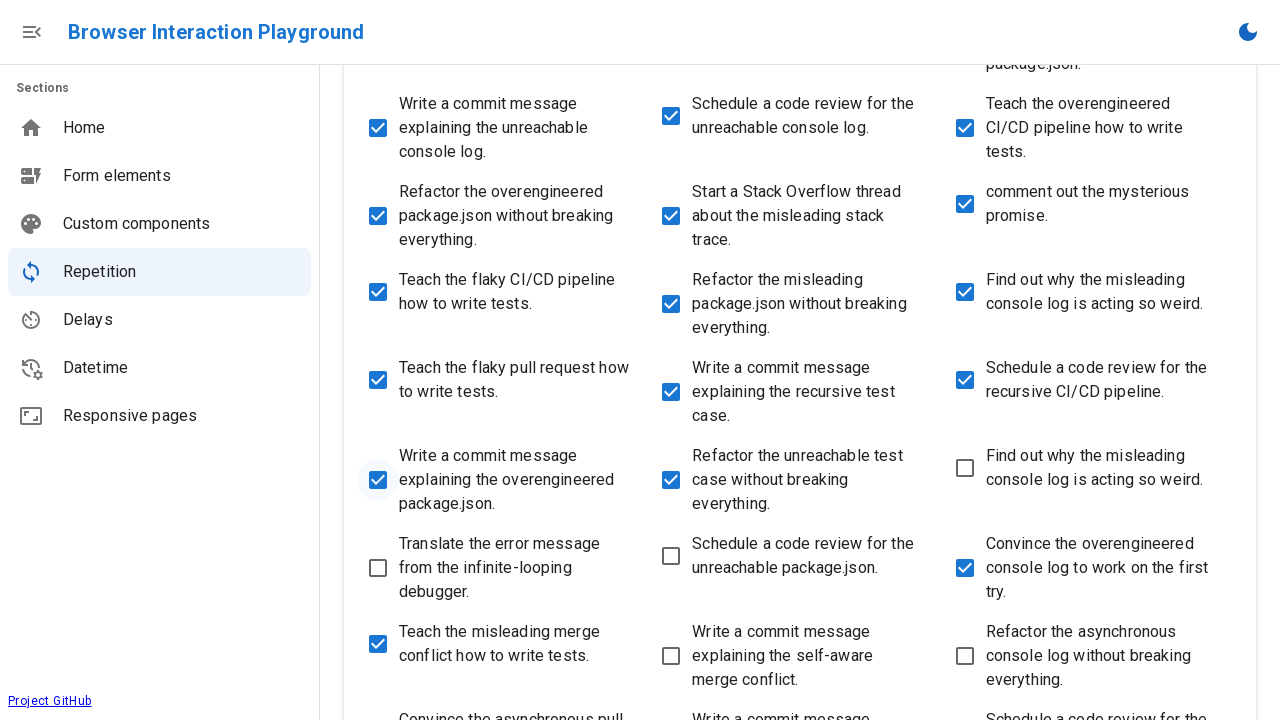

Retrieved checkbox 26 of 55
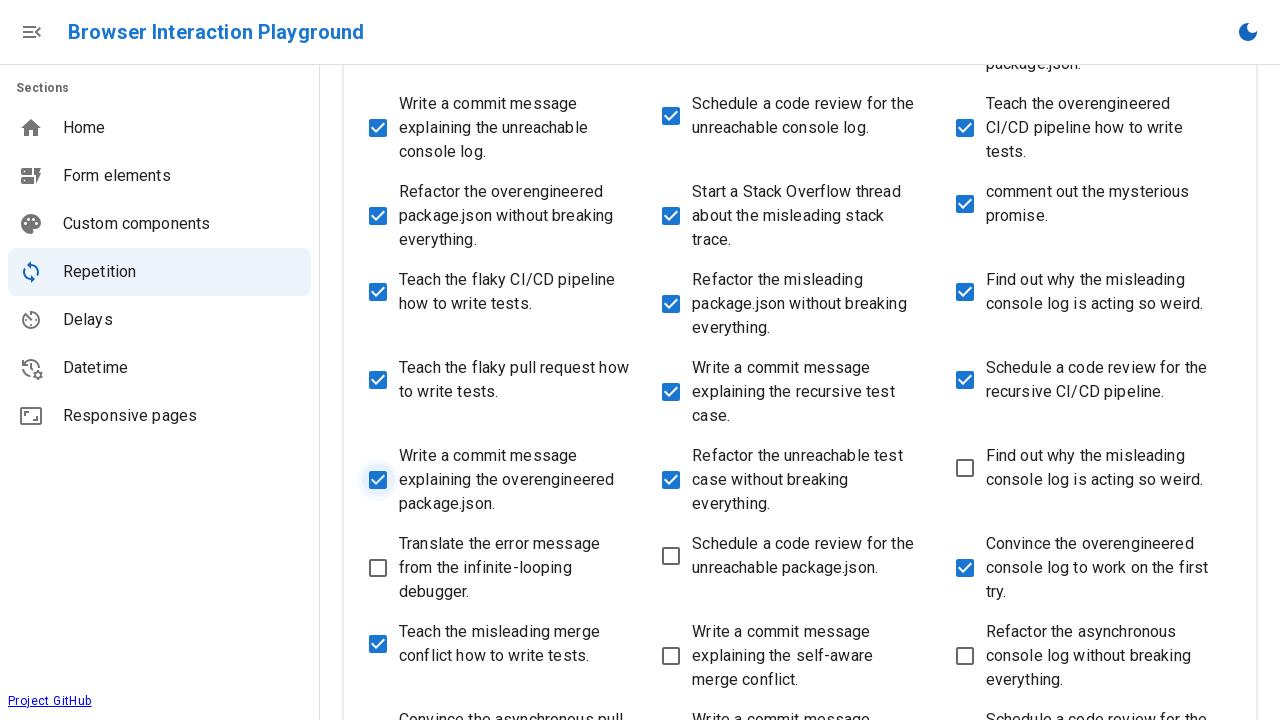

Checkbox 26 was already checked
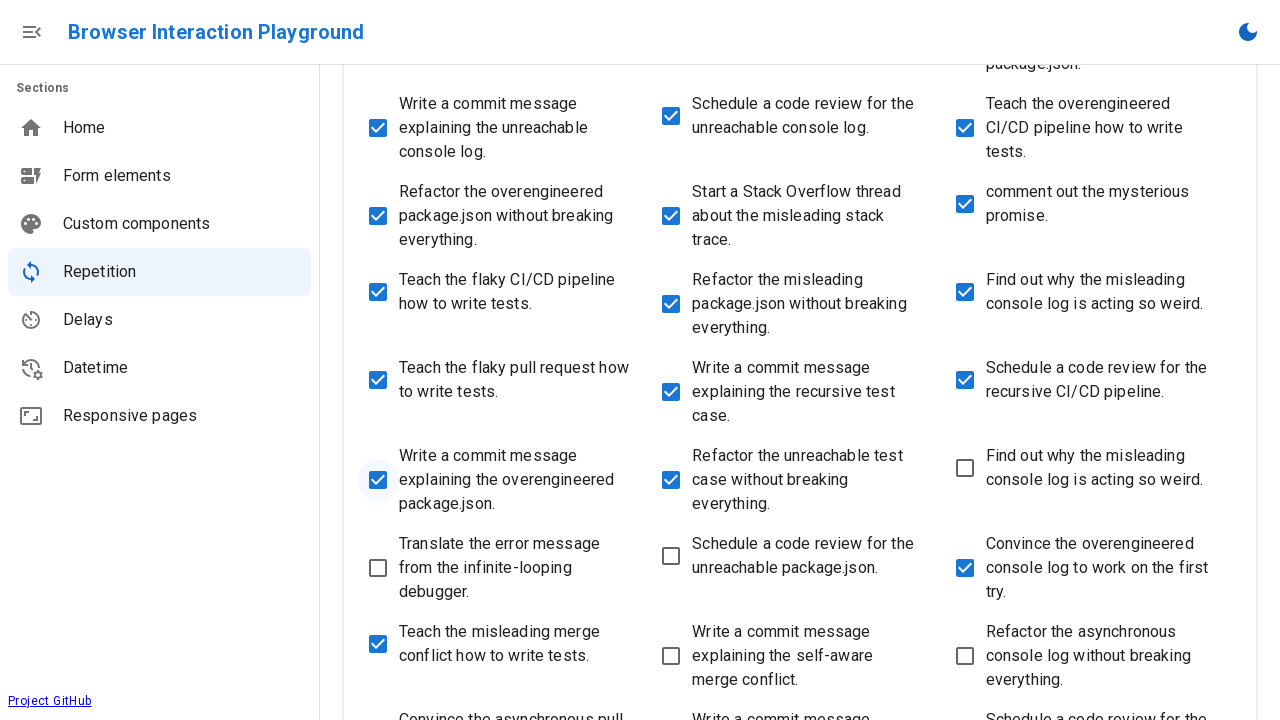

Retrieved checkbox 27 of 55
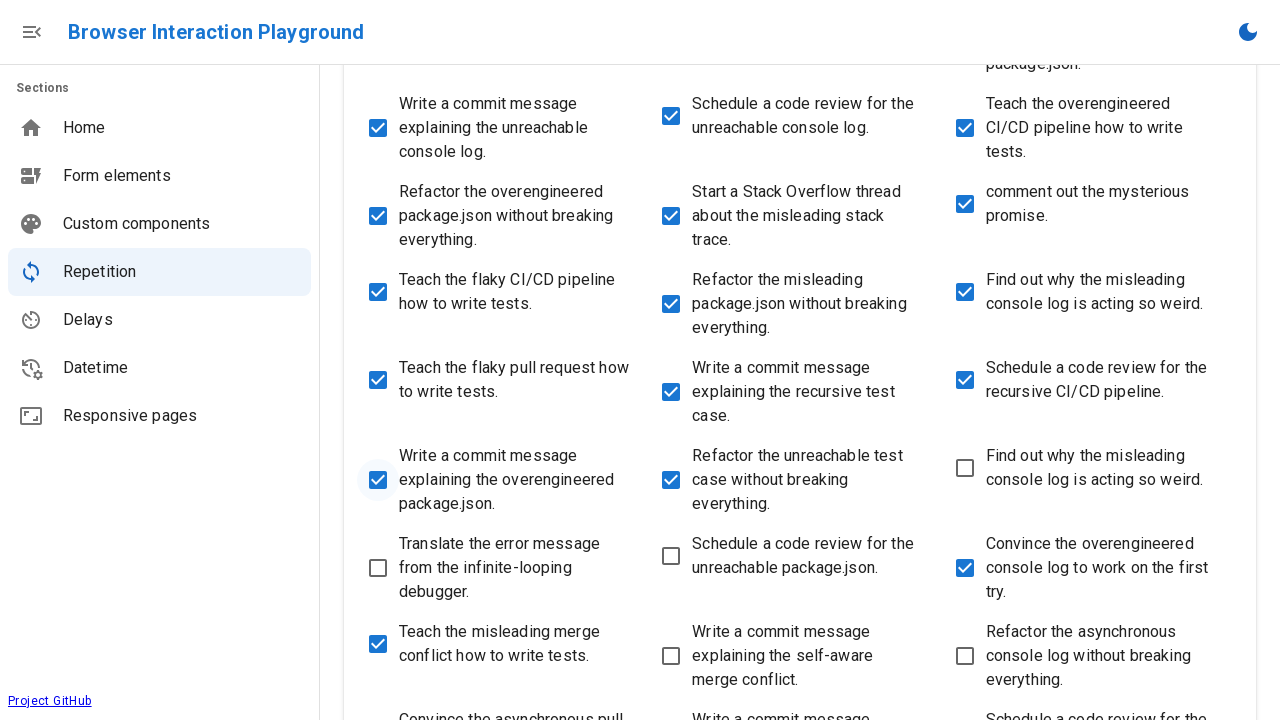

Checked checkbox 27 at (965, 468) on input[type="checkbox"] >> nth=26
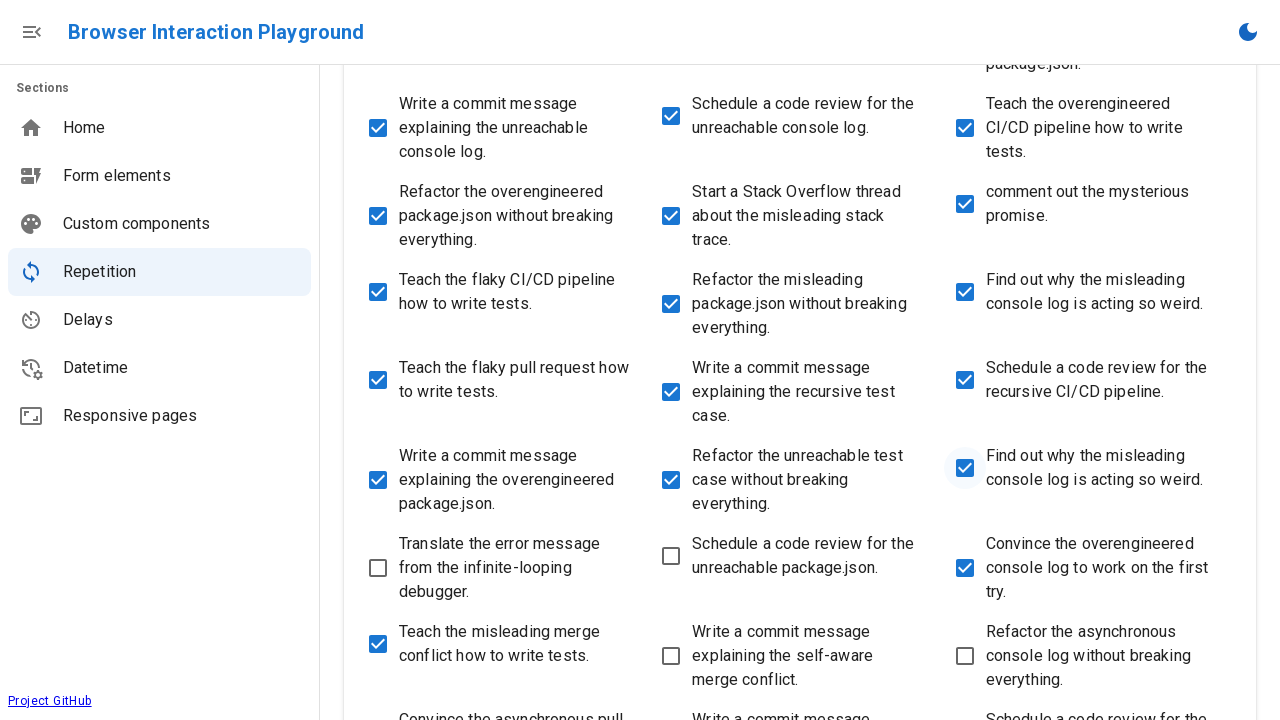

Retrieved checkbox 28 of 55
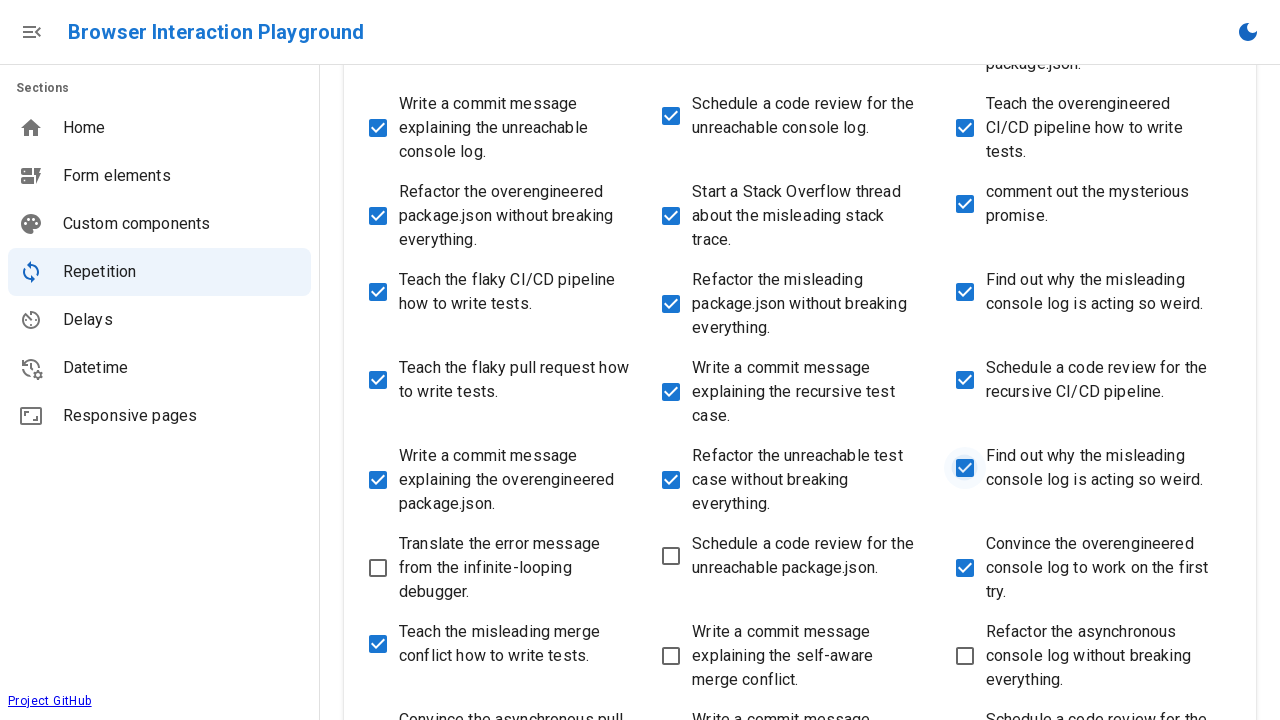

Checked checkbox 28 at (378, 568) on input[type="checkbox"] >> nth=27
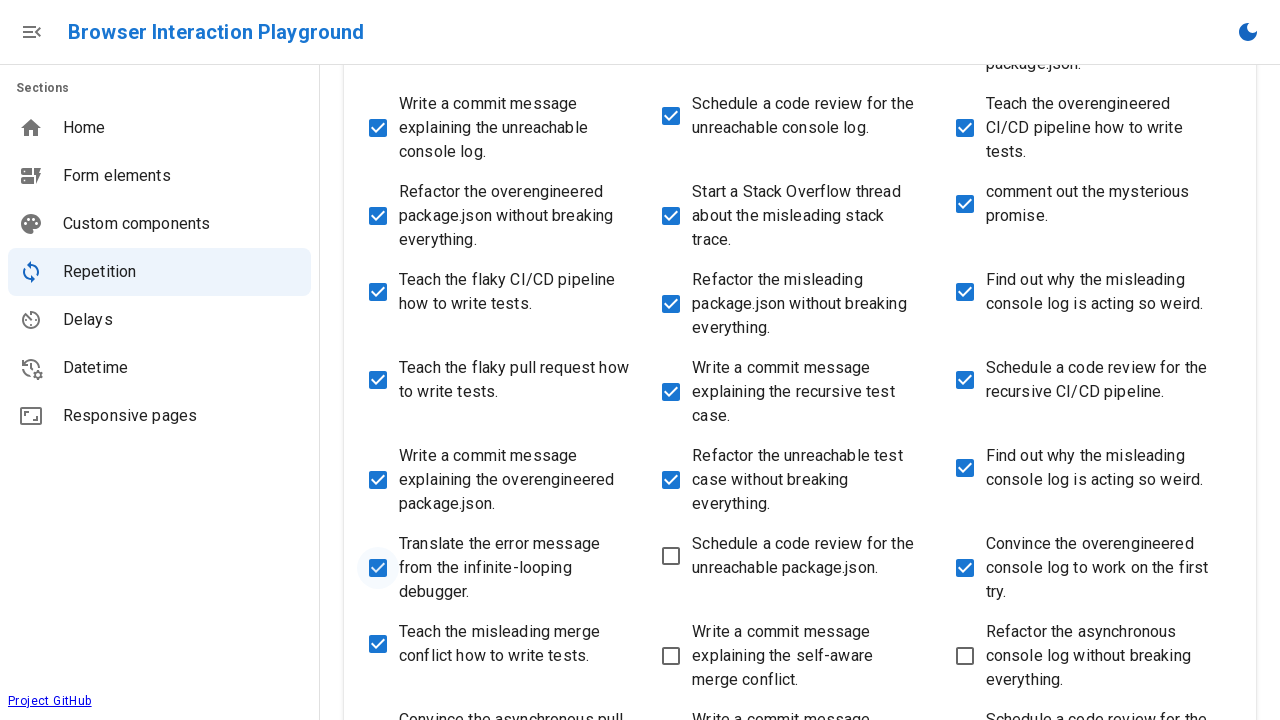

Retrieved checkbox 29 of 55
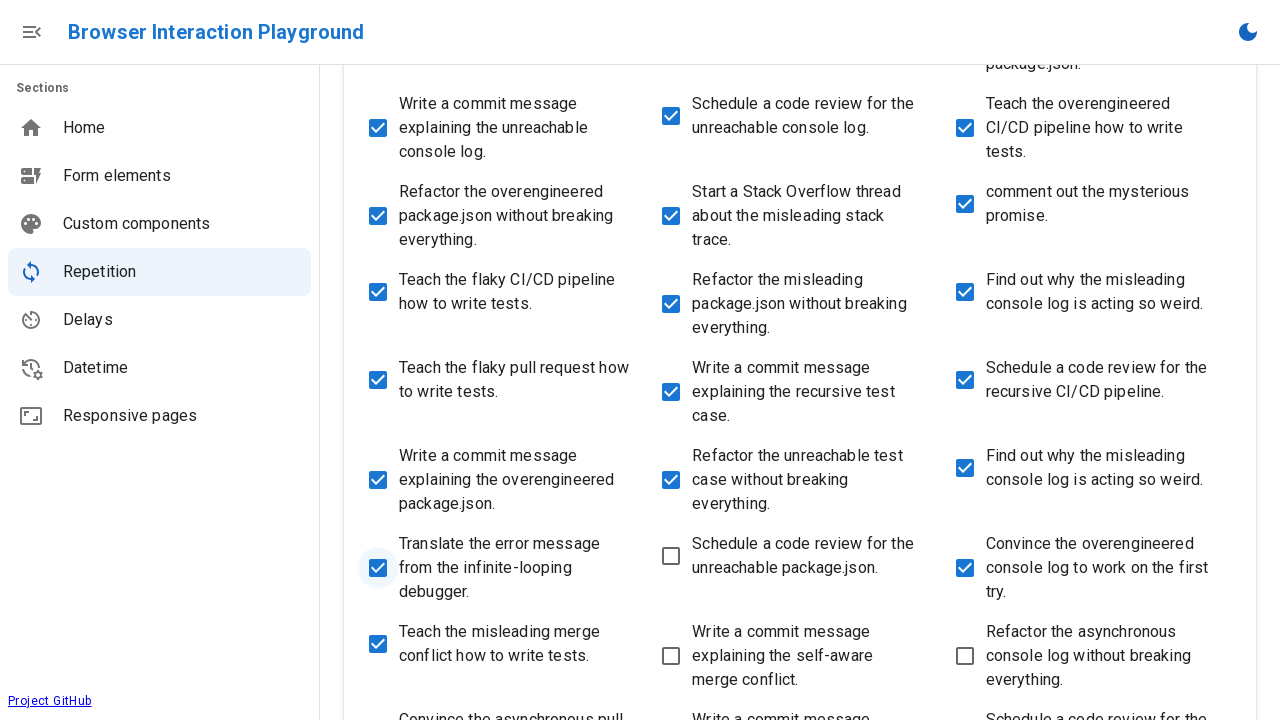

Checked checkbox 29 at (671, 556) on input[type="checkbox"] >> nth=28
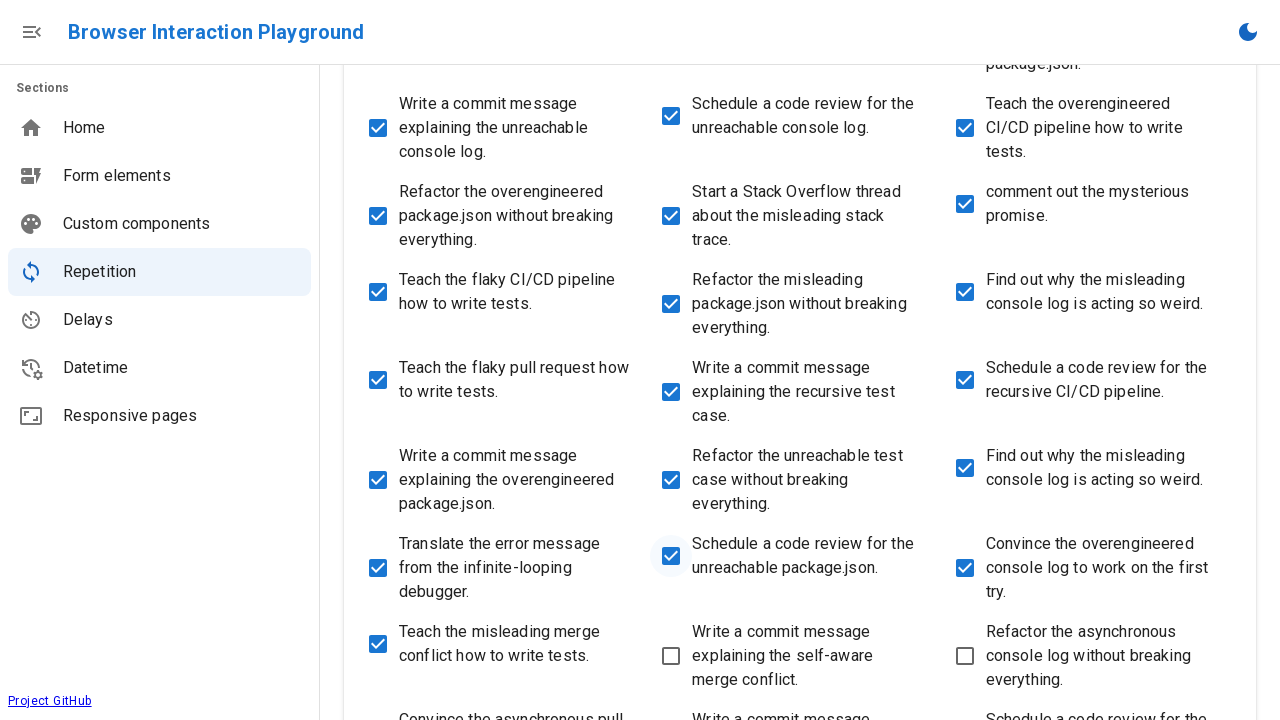

Retrieved checkbox 30 of 55
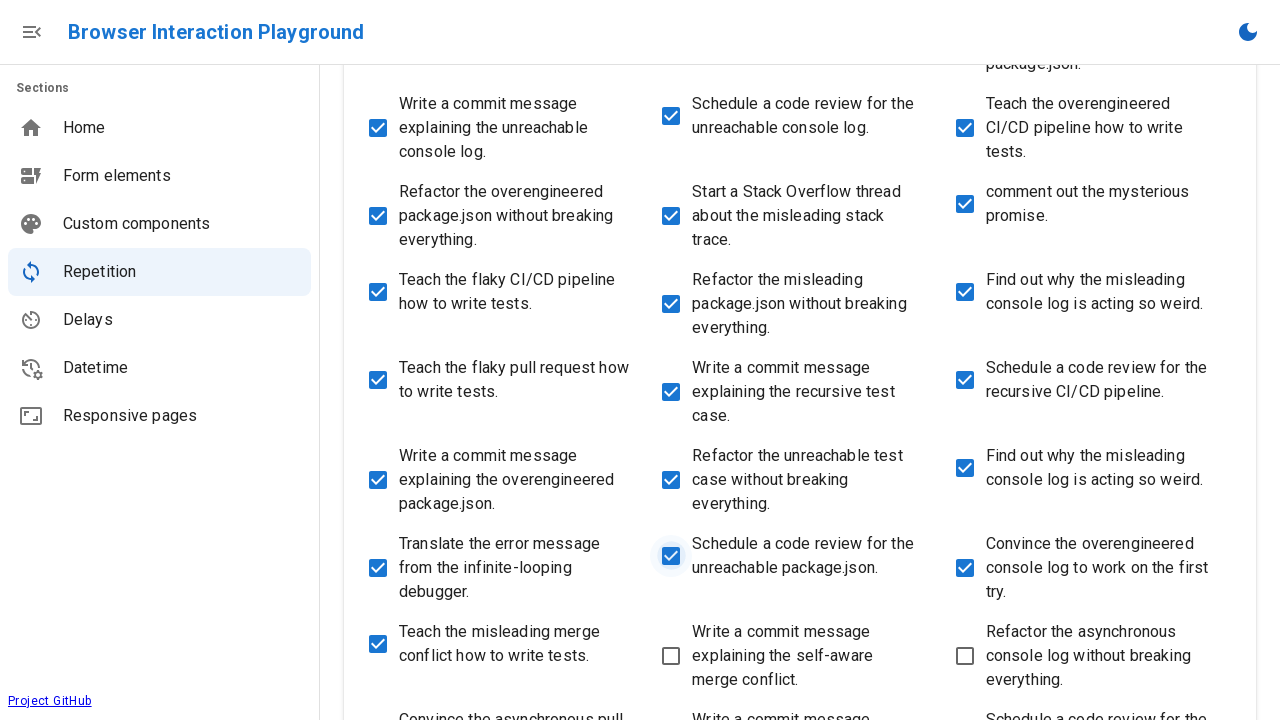

Checkbox 30 was already checked
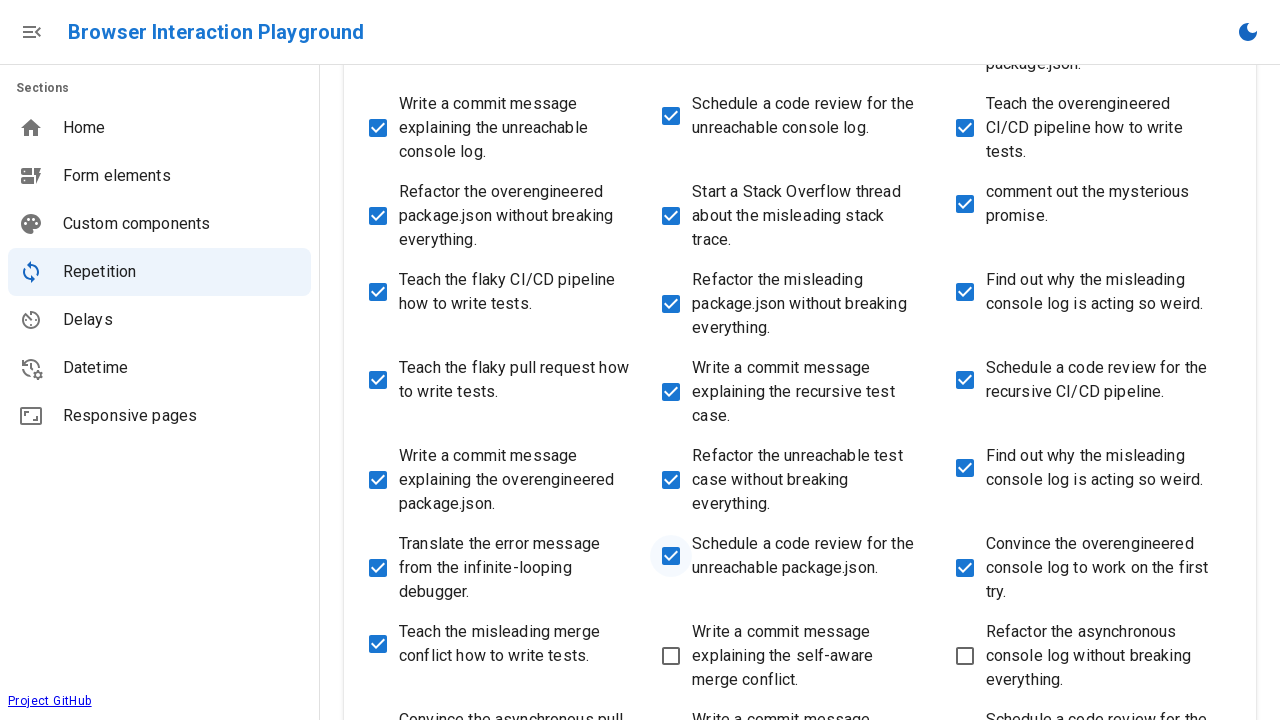

Retrieved checkbox 31 of 55
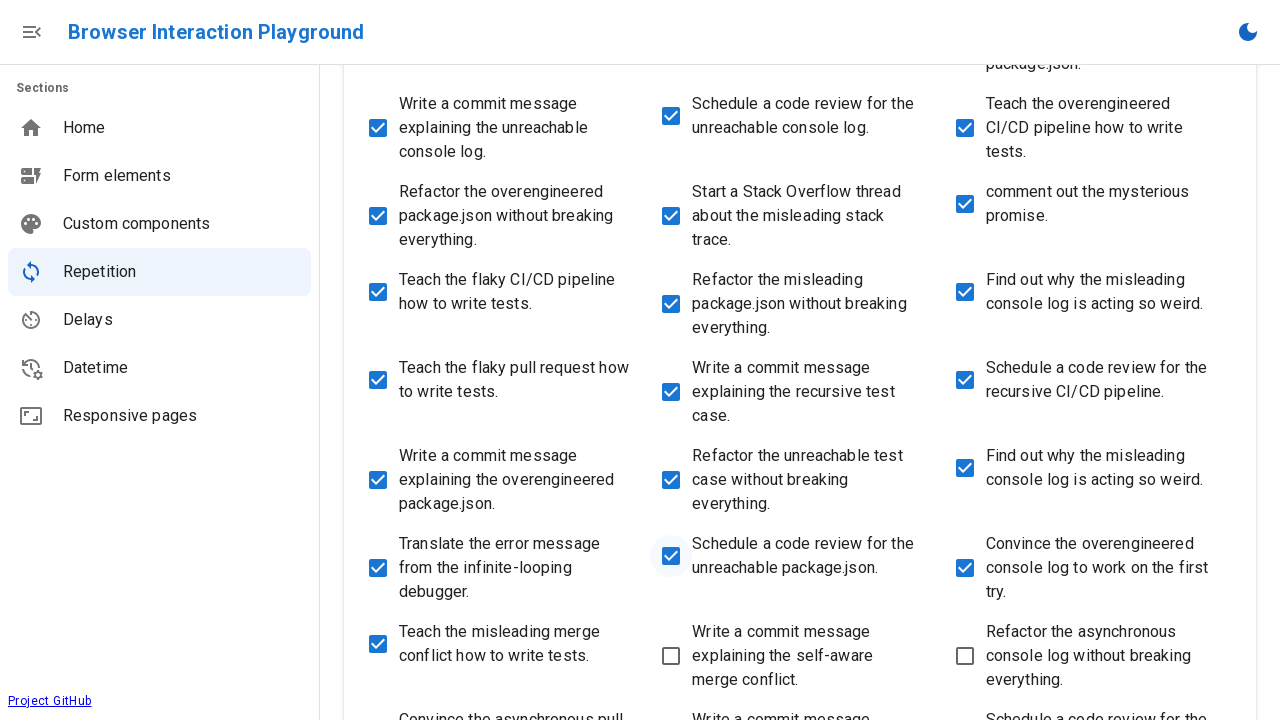

Checkbox 31 was already checked
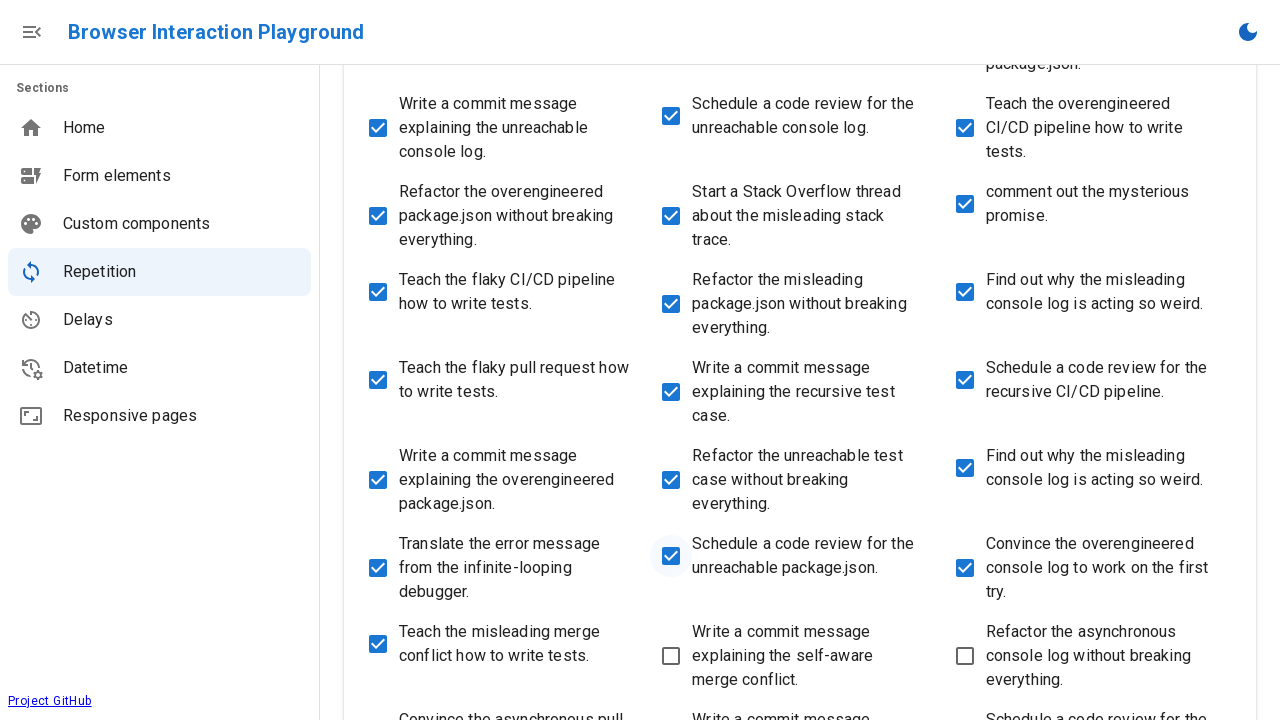

Retrieved checkbox 32 of 55
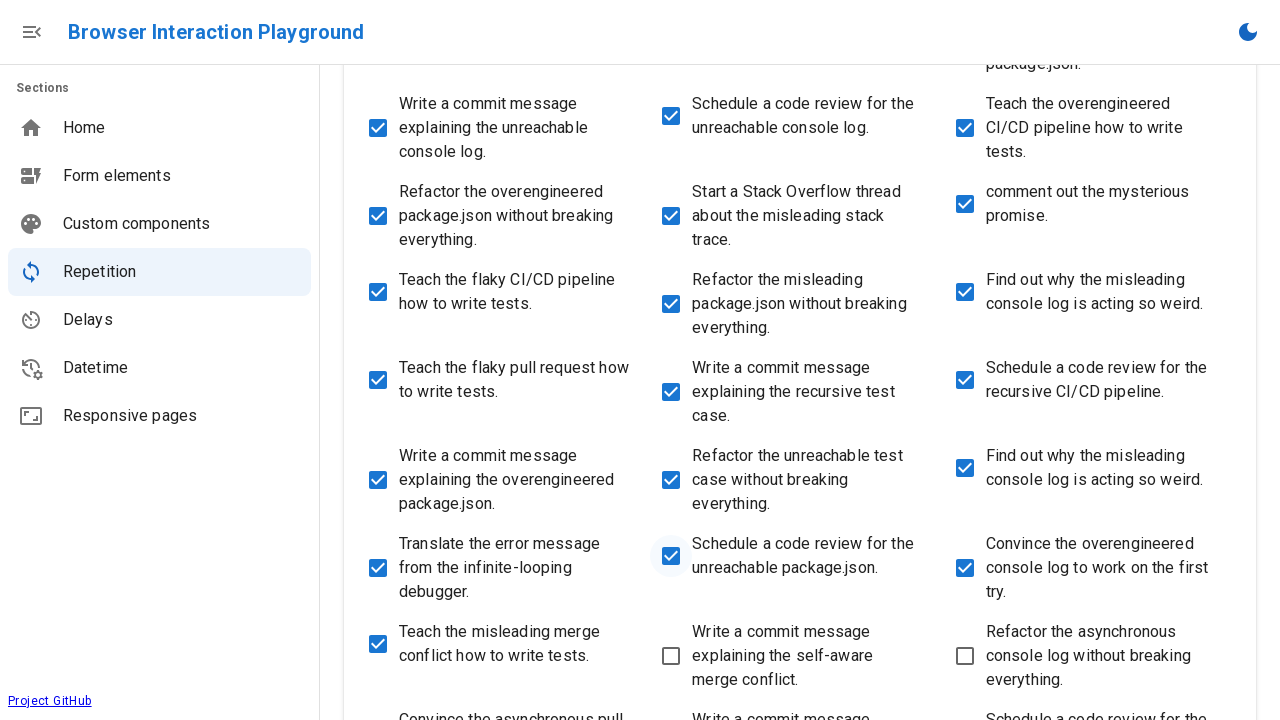

Checked checkbox 32 at (671, 656) on input[type="checkbox"] >> nth=31
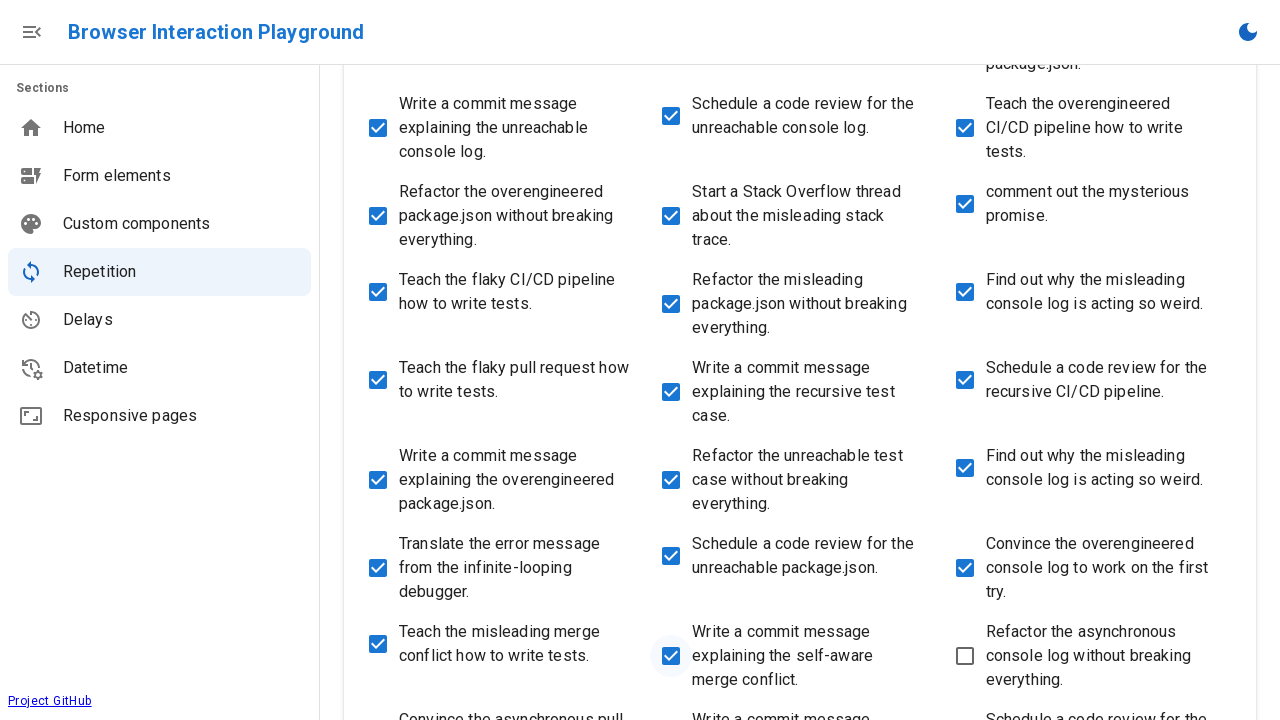

Retrieved checkbox 33 of 55
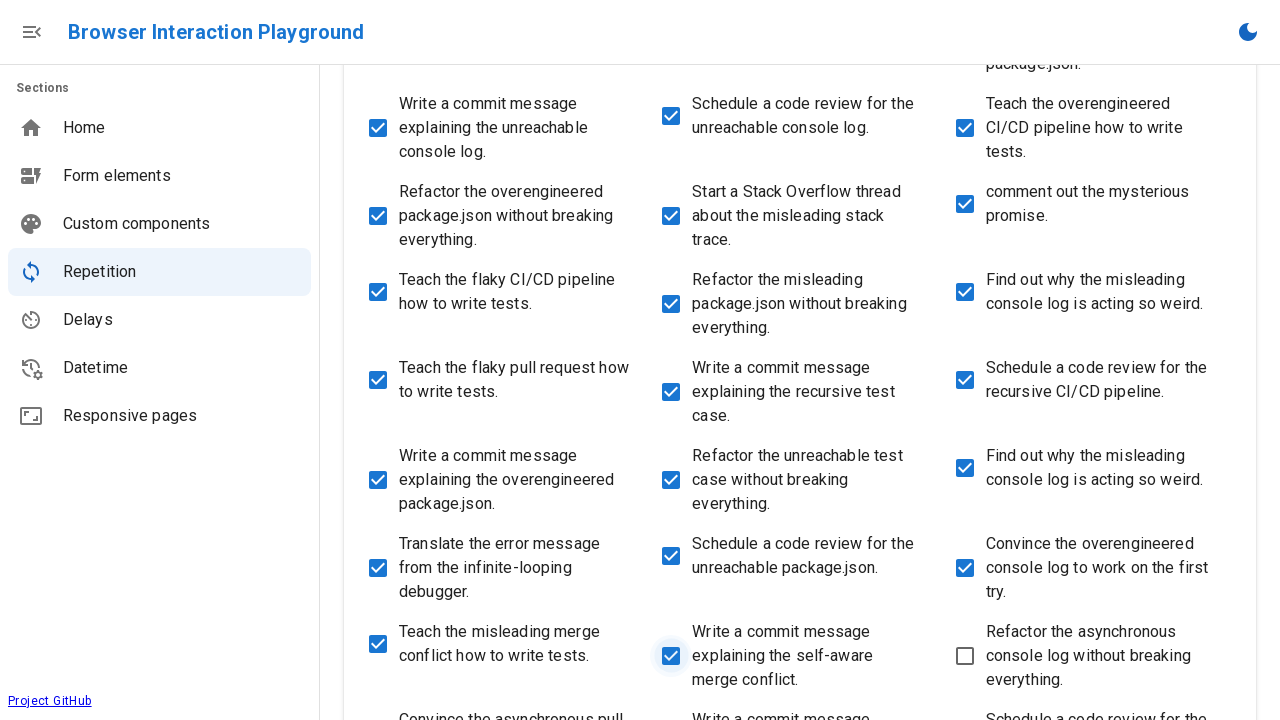

Checked checkbox 33 at (965, 656) on input[type="checkbox"] >> nth=32
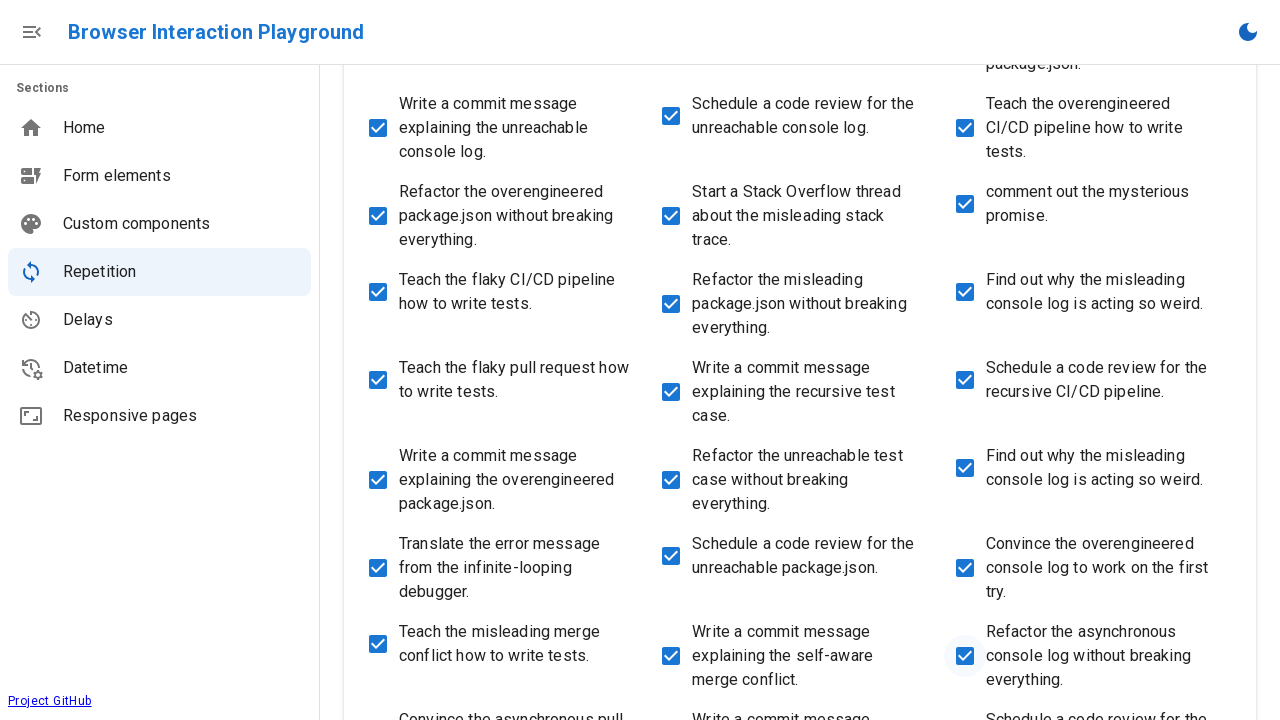

Retrieved checkbox 34 of 55
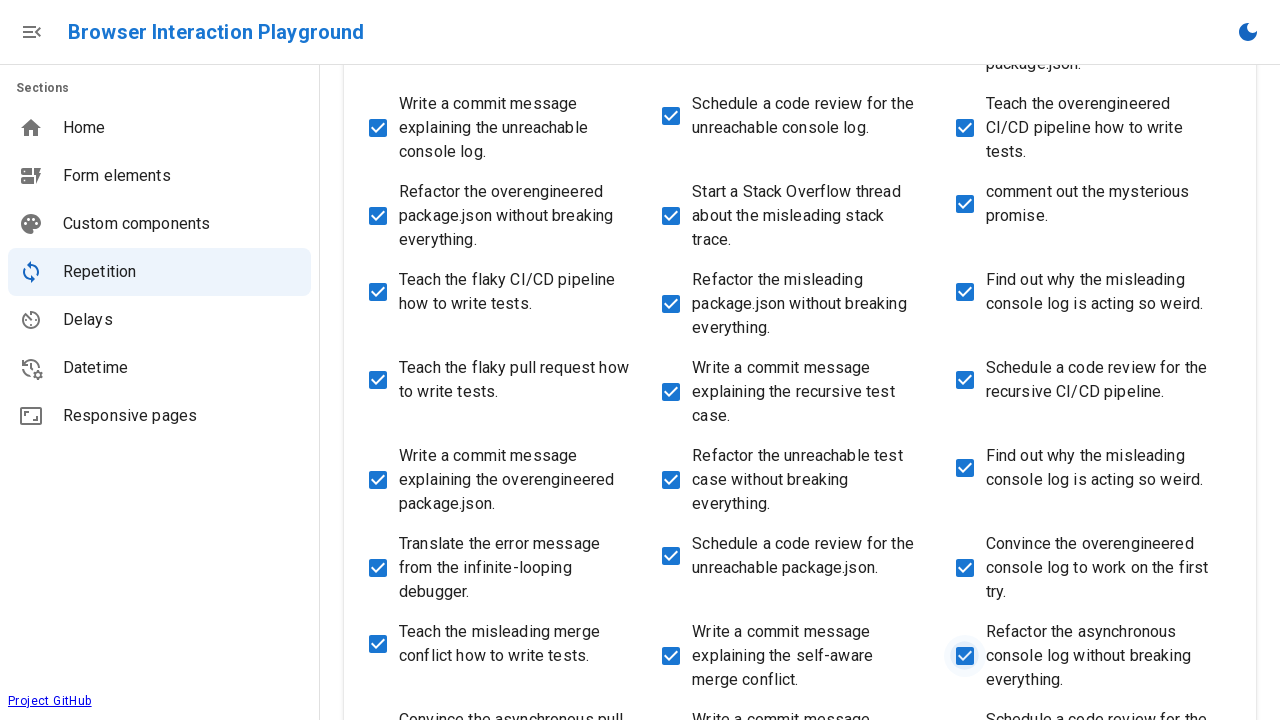

Checkbox 34 was already checked
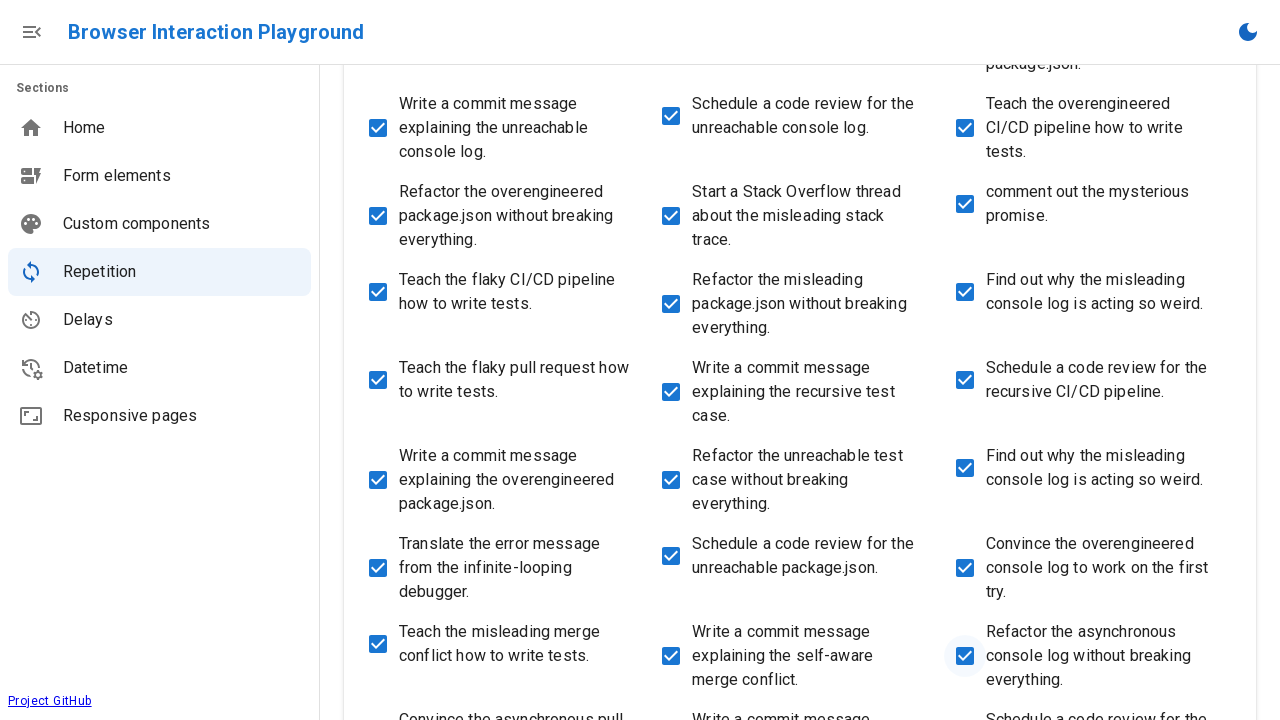

Retrieved checkbox 35 of 55
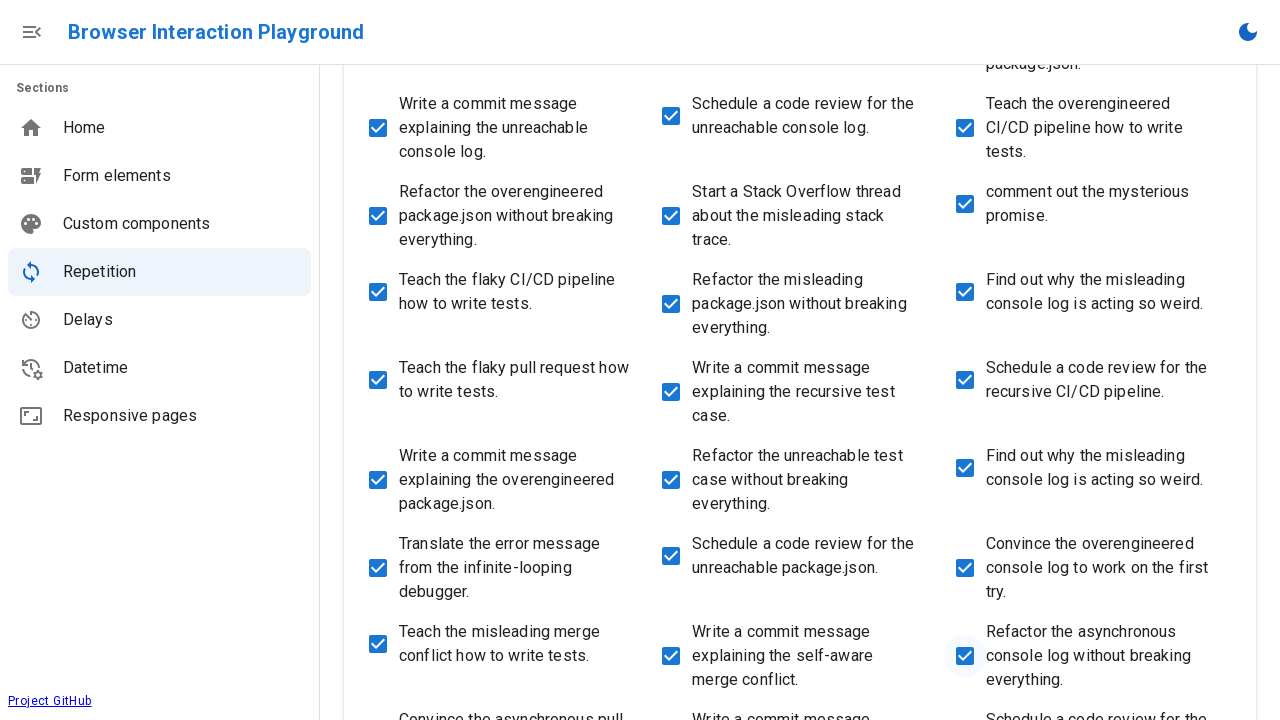

Checkbox 35 was already checked
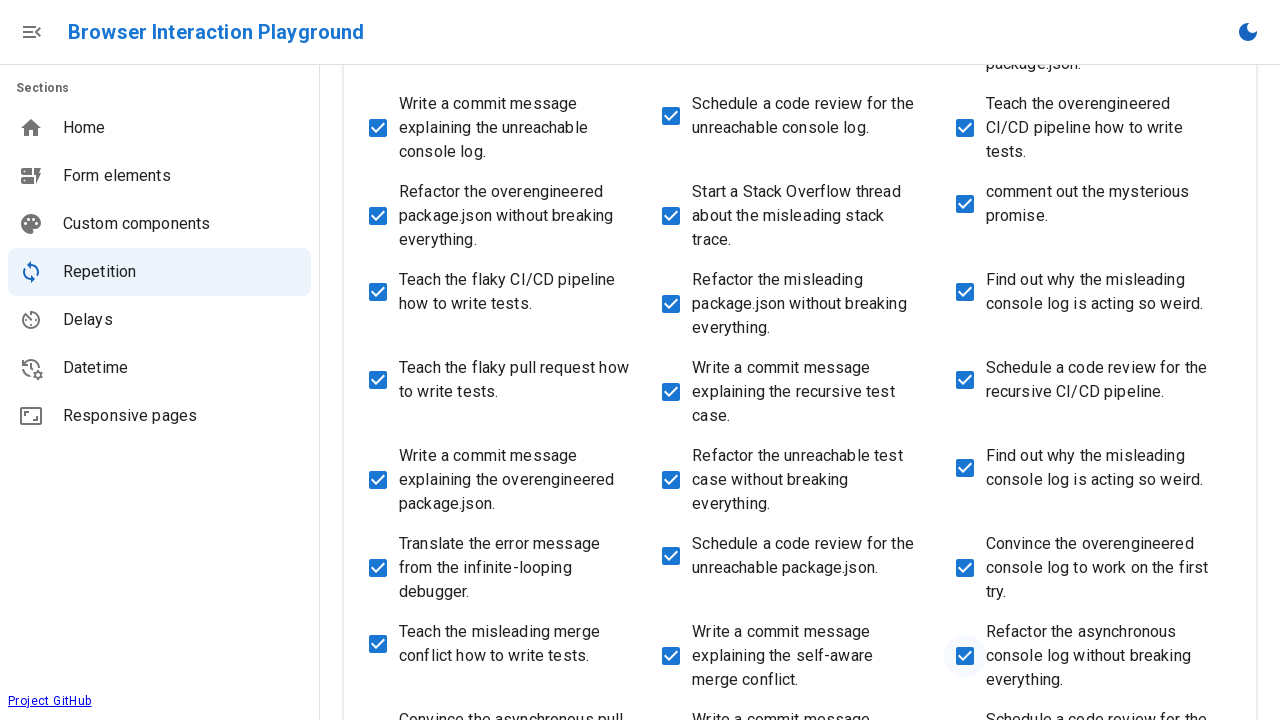

Retrieved checkbox 36 of 55
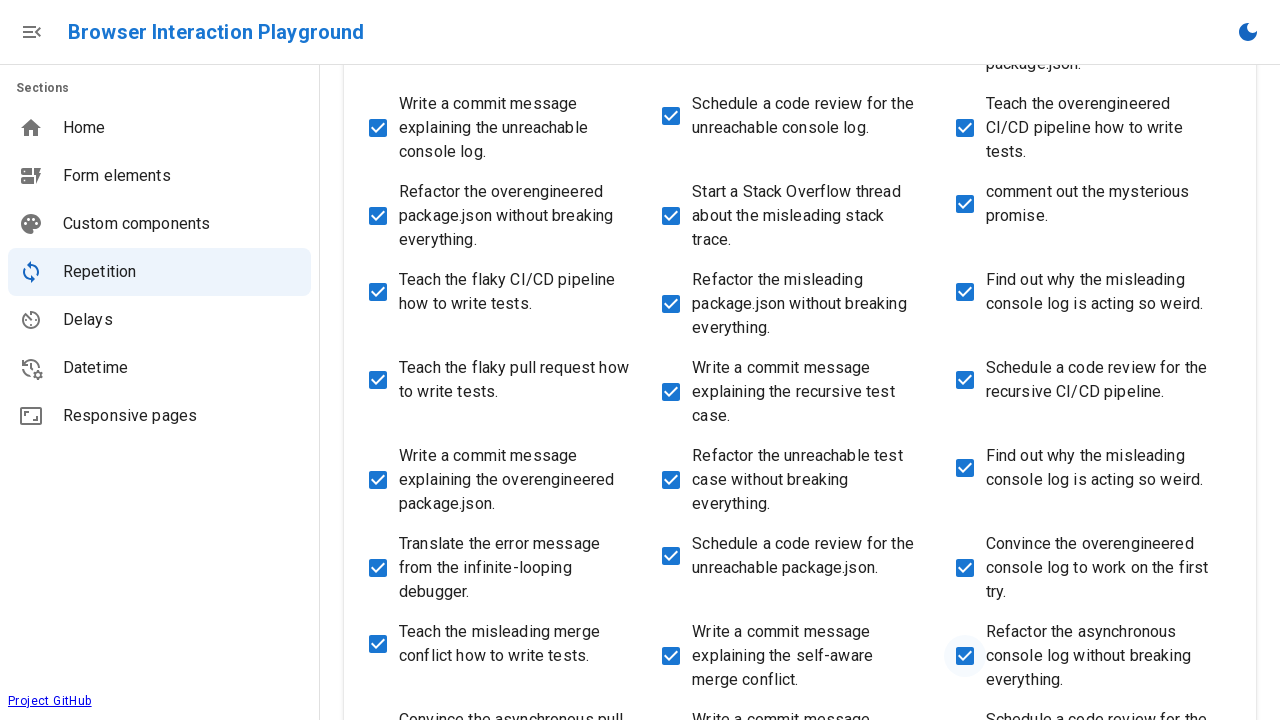

Checked checkbox 36 at (965, 699) on input[type="checkbox"] >> nth=35
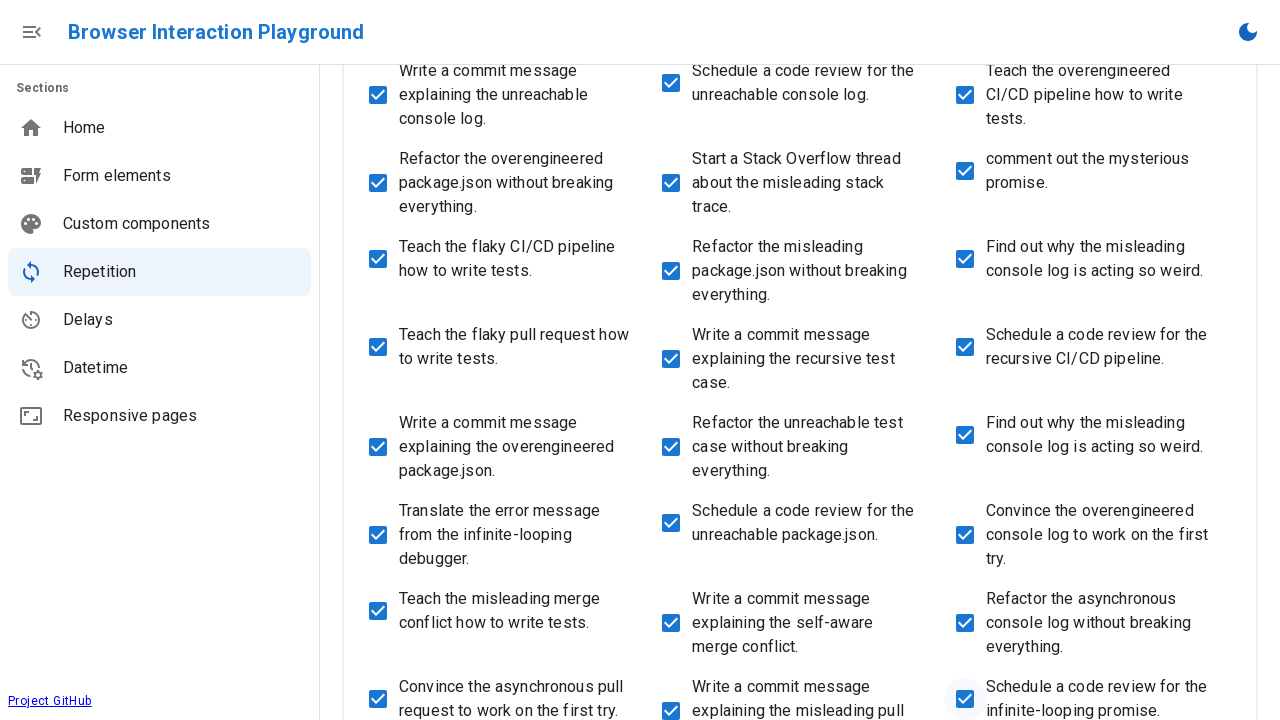

Retrieved checkbox 37 of 55
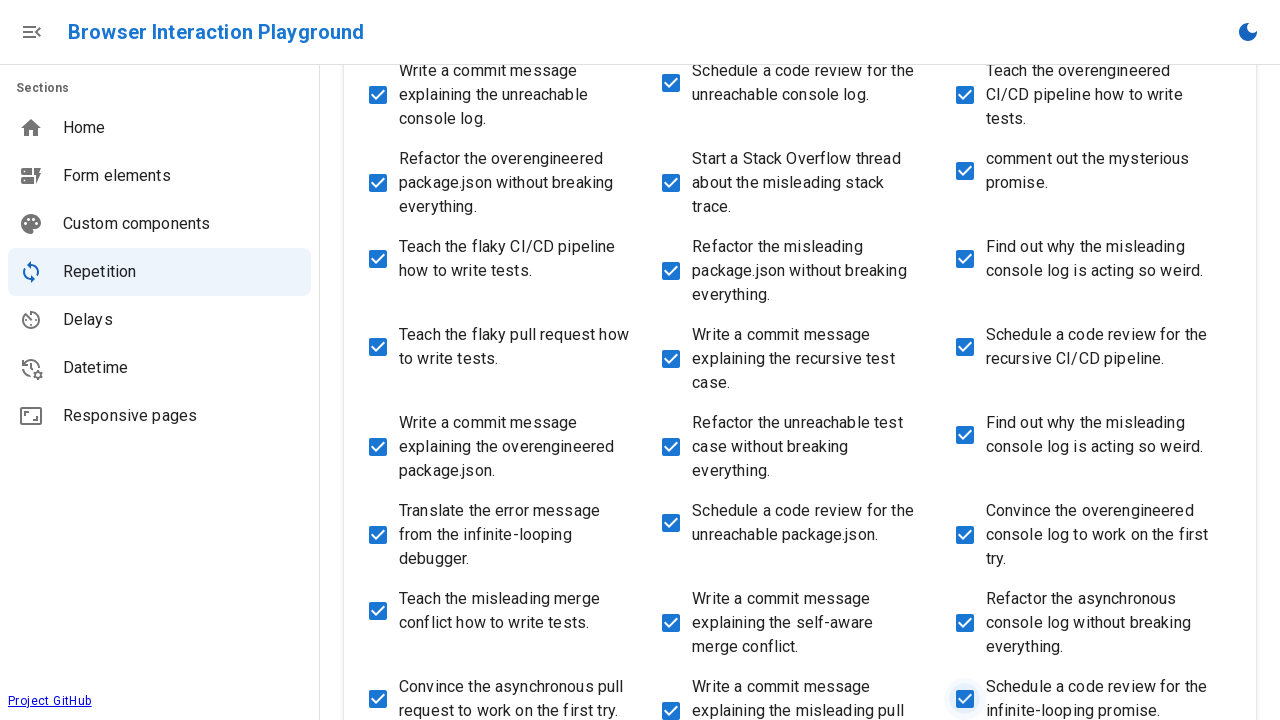

Checked checkbox 37 at (378, 392) on input[type="checkbox"] >> nth=36
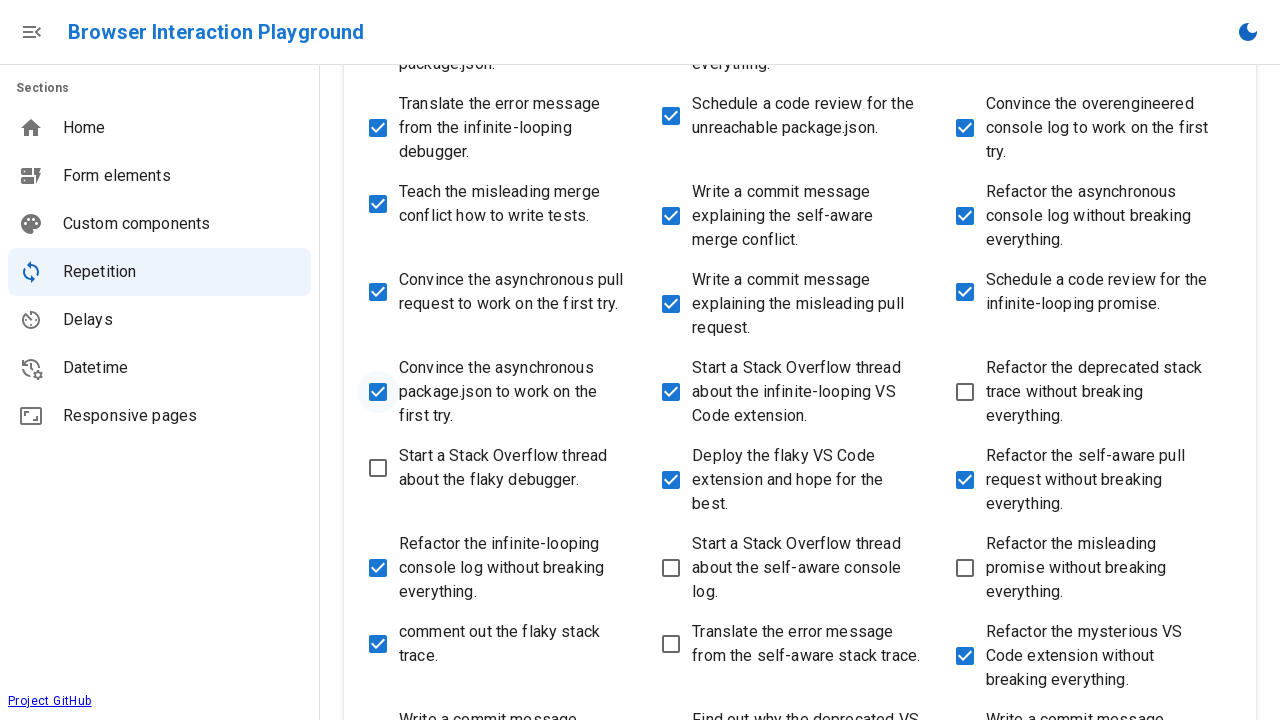

Retrieved checkbox 38 of 55
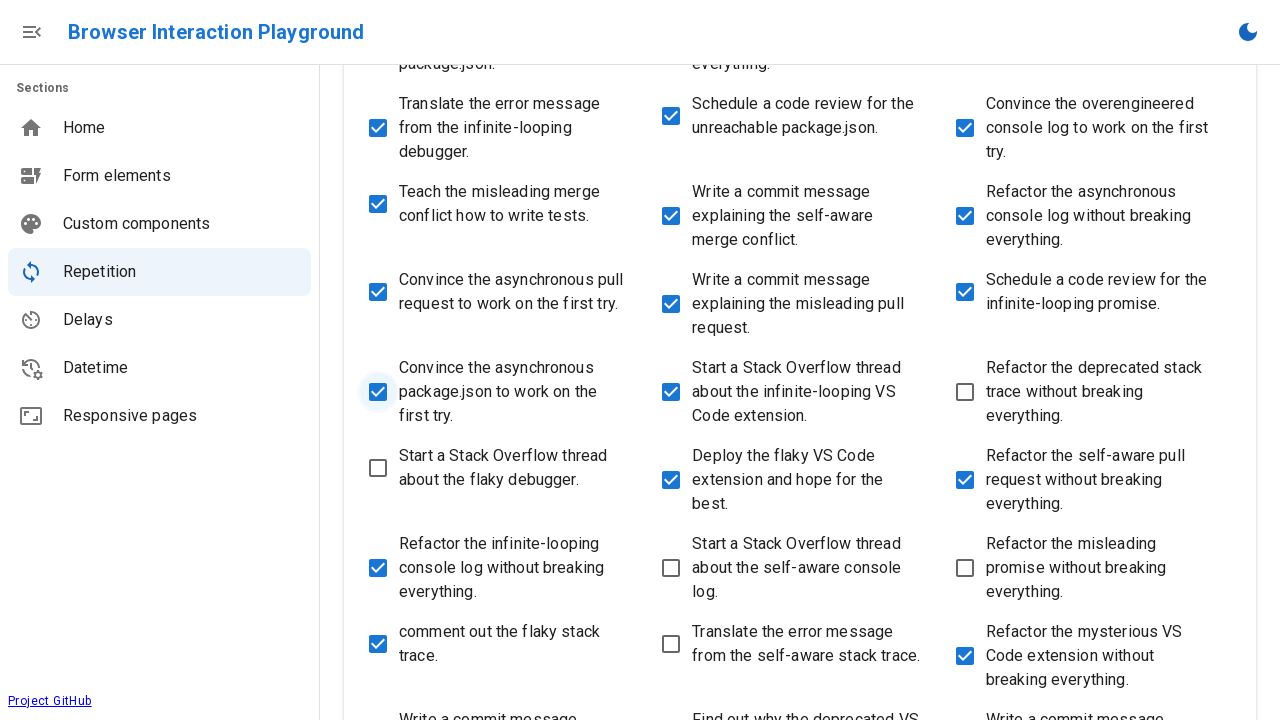

Checkbox 38 was already checked
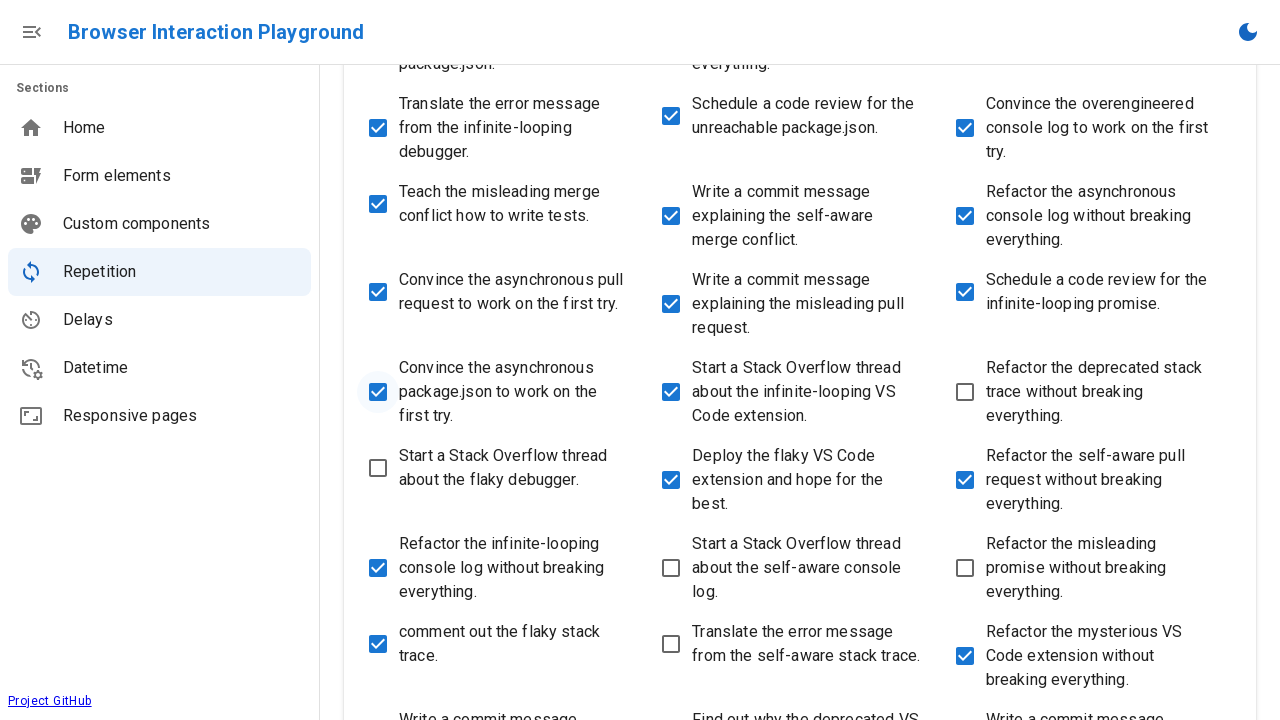

Retrieved checkbox 39 of 55
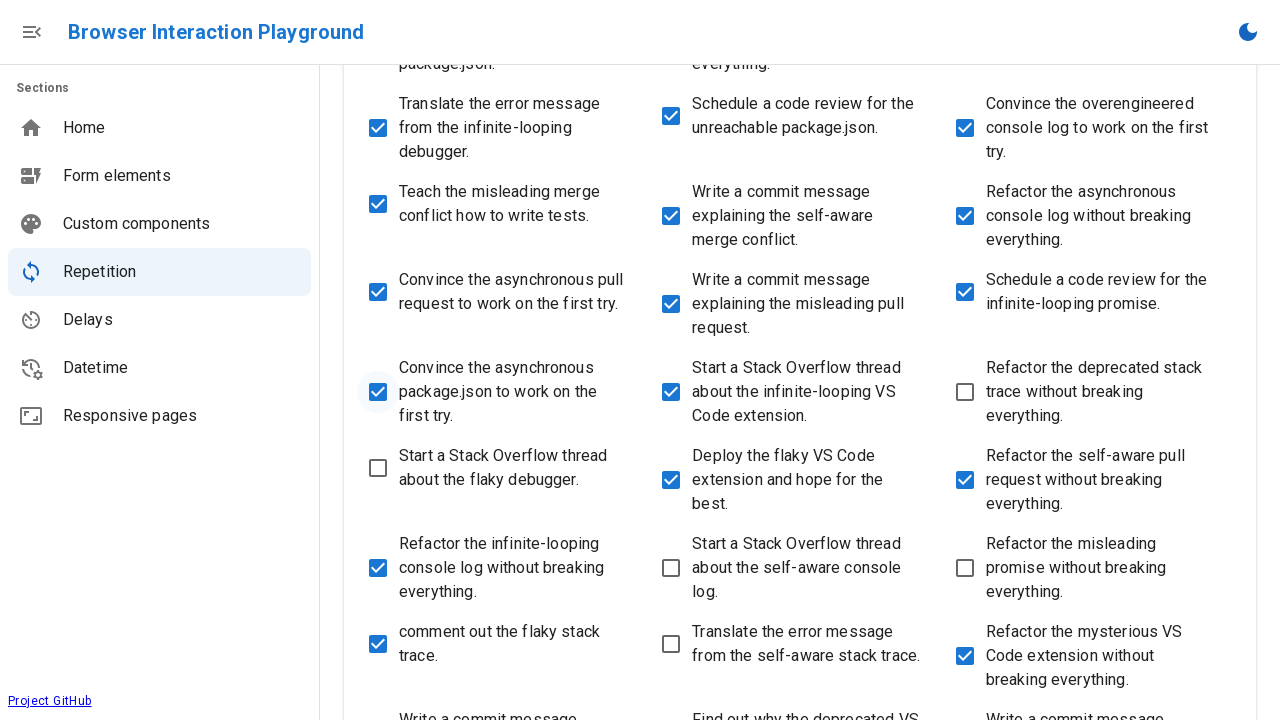

Checked checkbox 39 at (965, 392) on input[type="checkbox"] >> nth=38
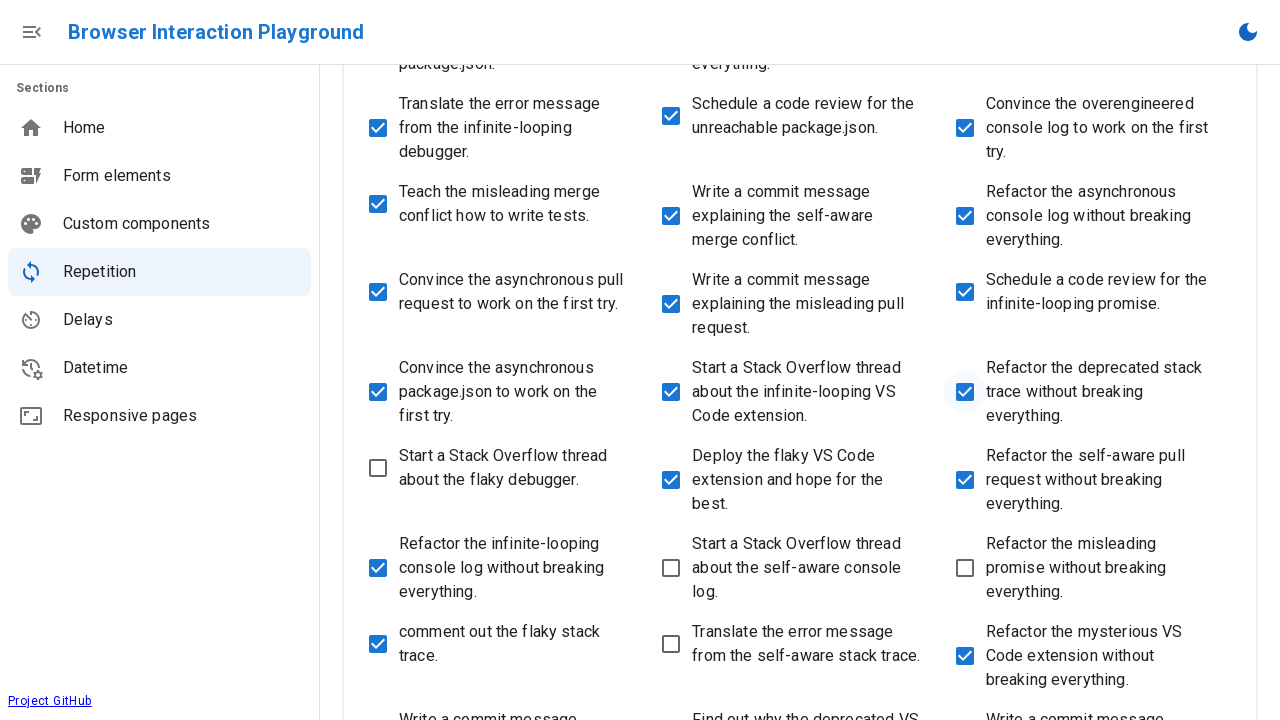

Retrieved checkbox 40 of 55
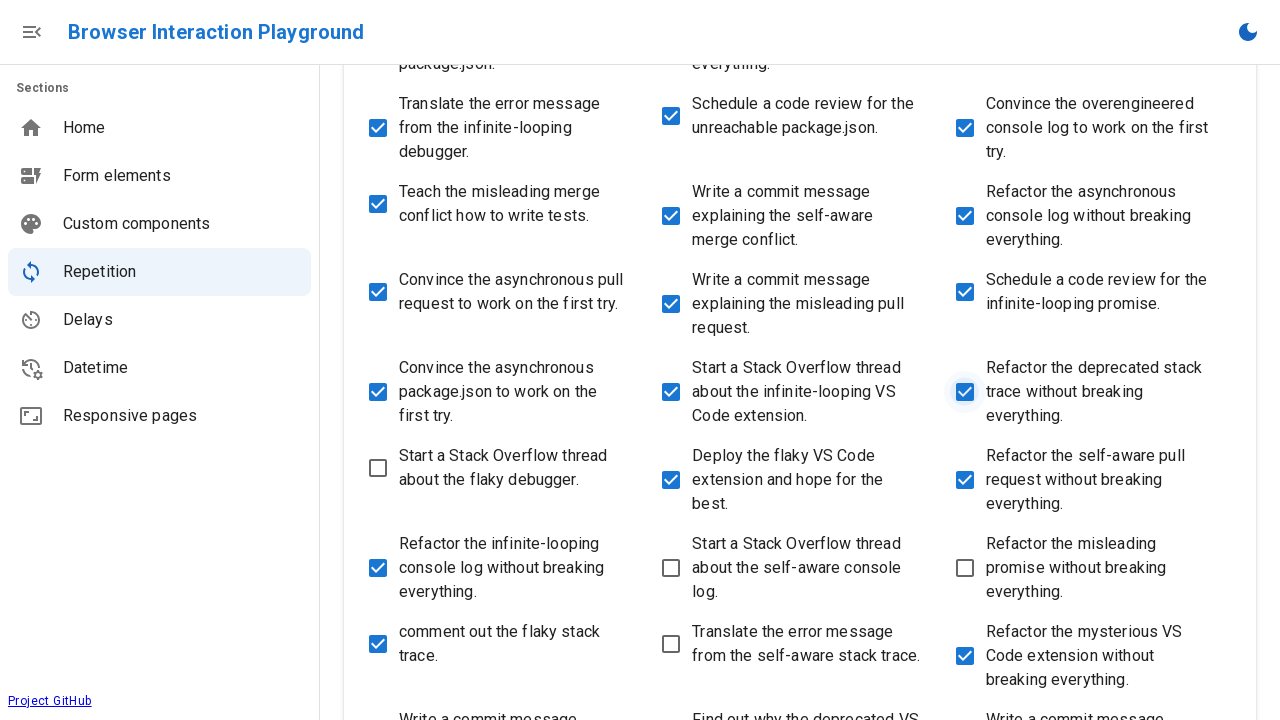

Checked checkbox 40 at (378, 468) on input[type="checkbox"] >> nth=39
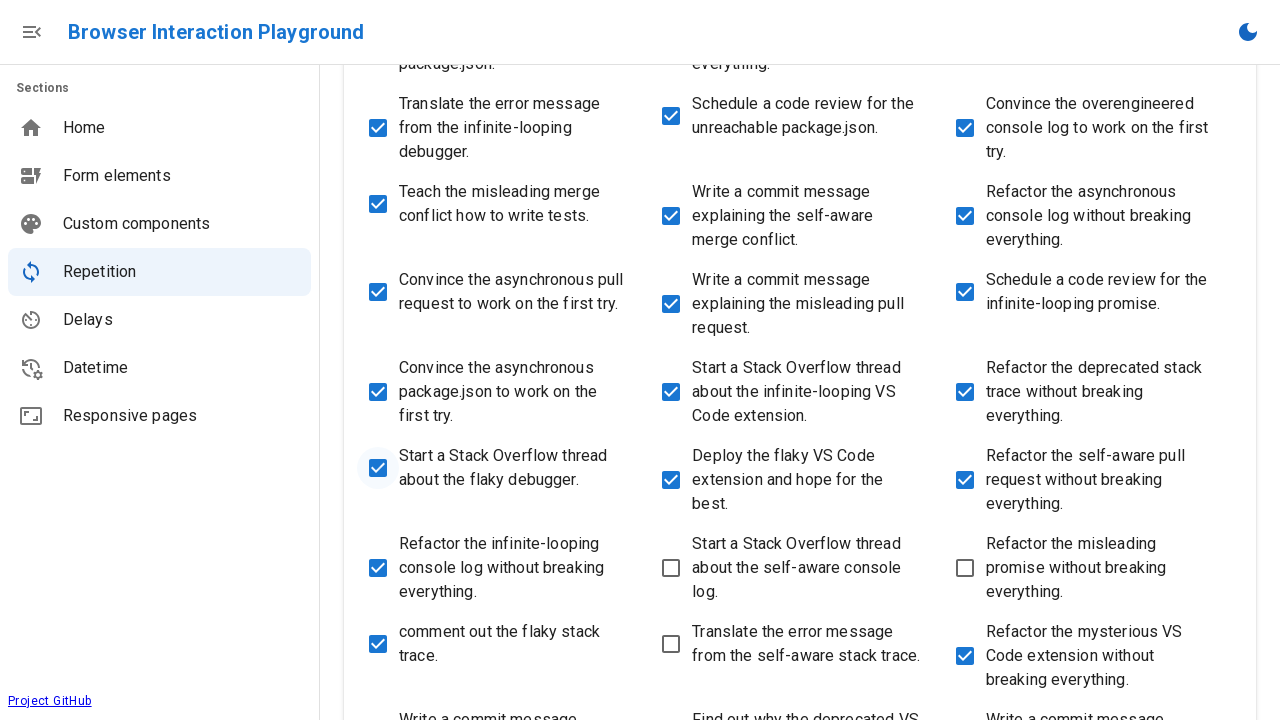

Retrieved checkbox 41 of 55
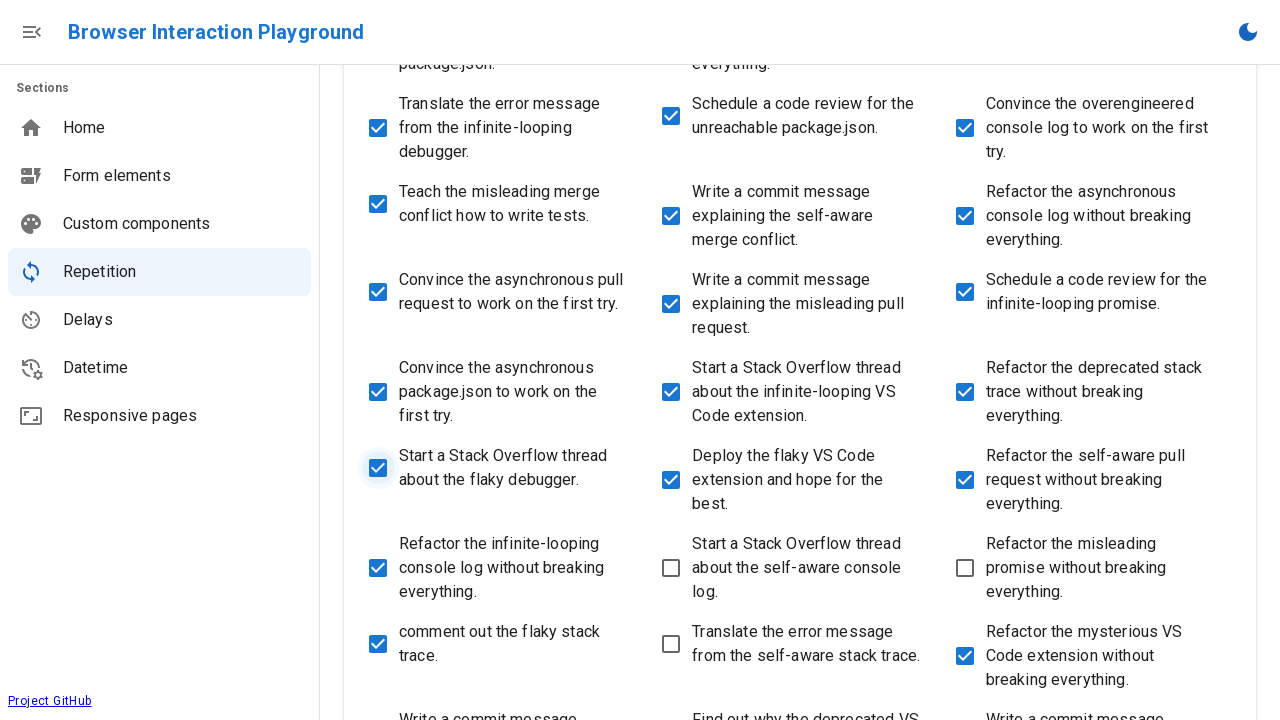

Checkbox 41 was already checked
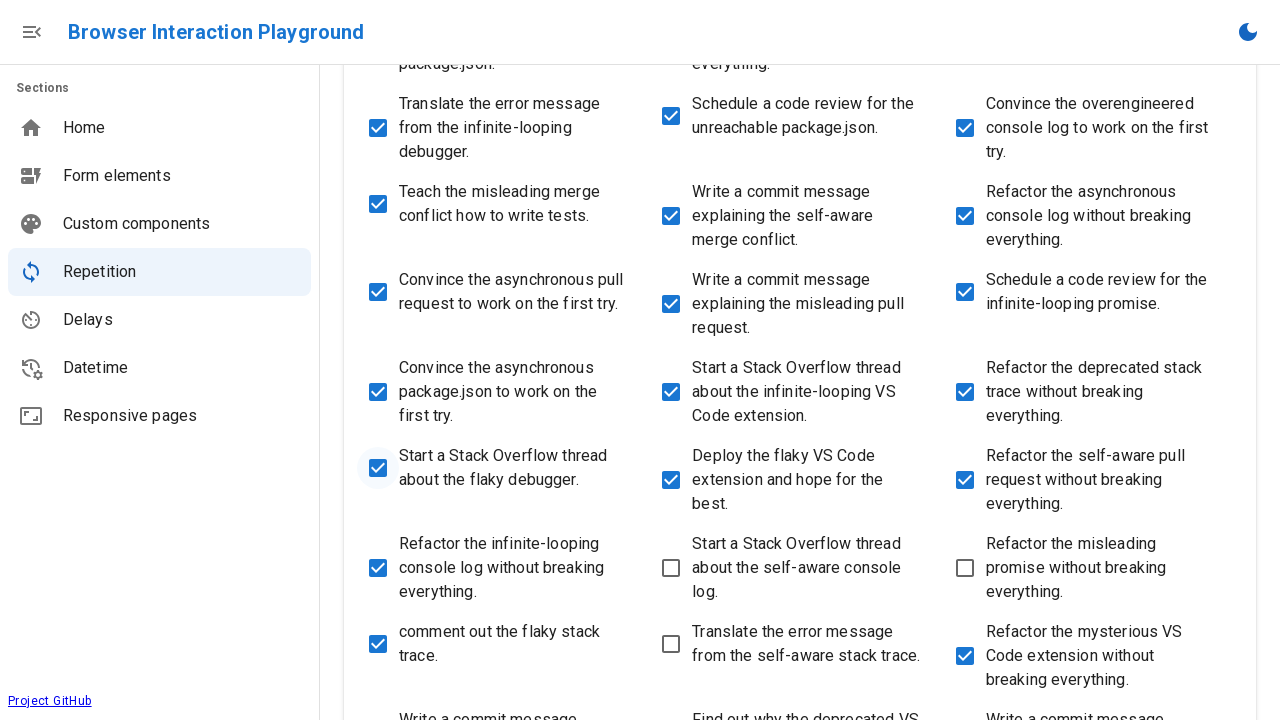

Retrieved checkbox 42 of 55
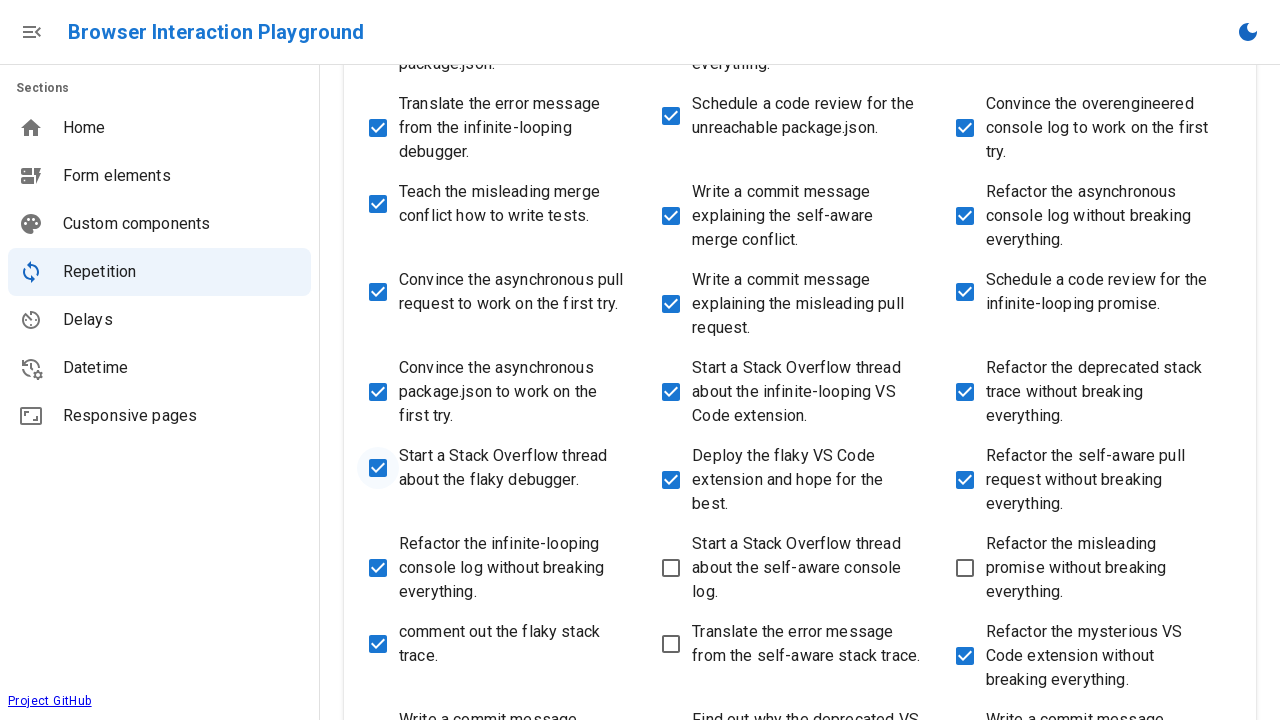

Checkbox 42 was already checked
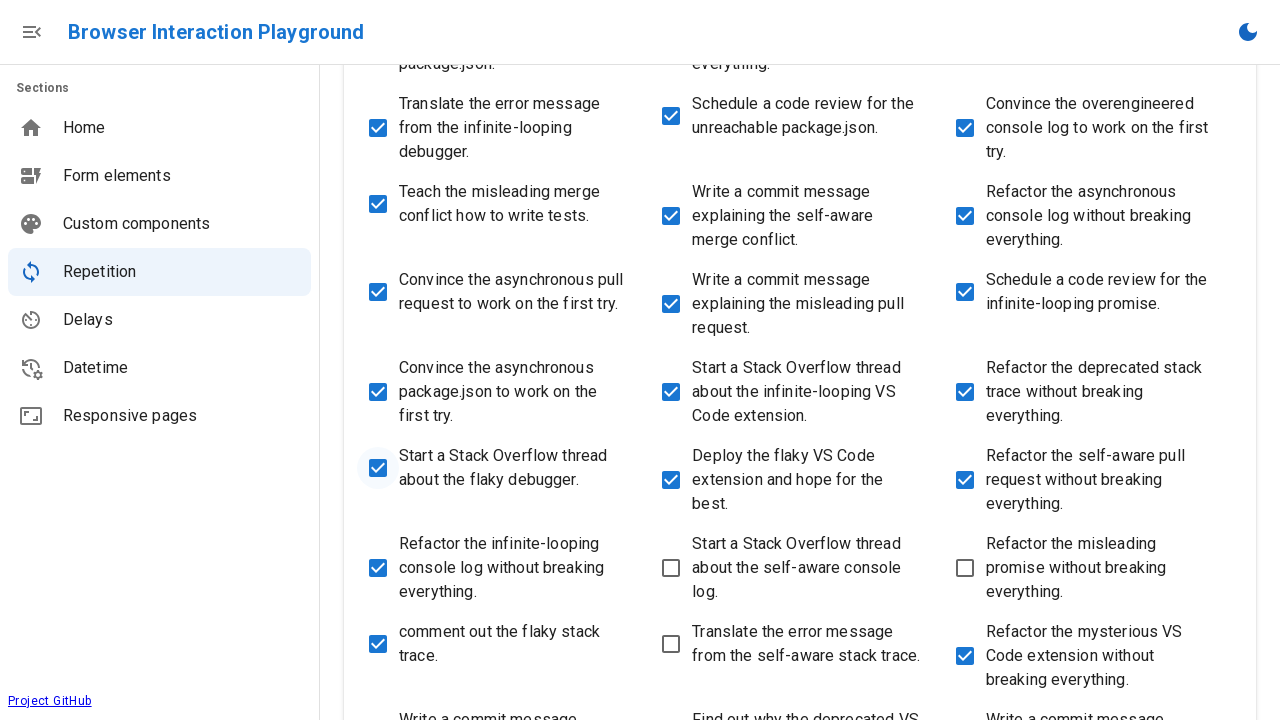

Retrieved checkbox 43 of 55
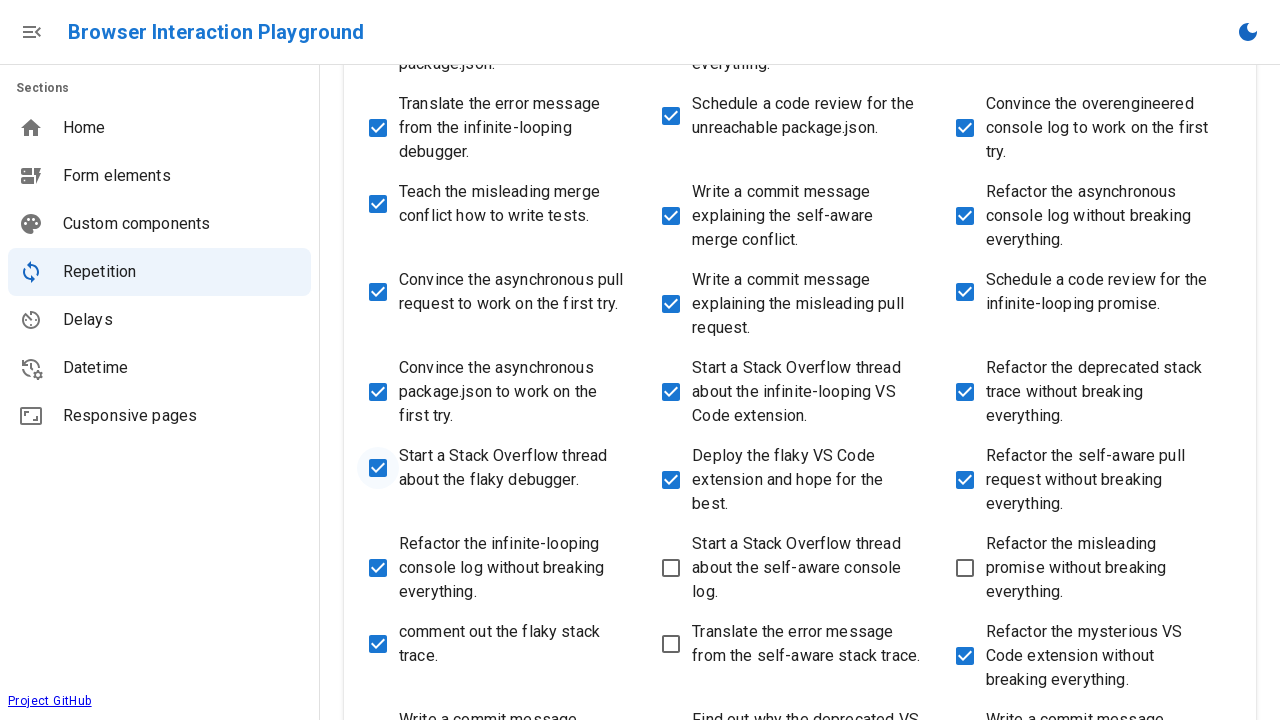

Checkbox 43 was already checked
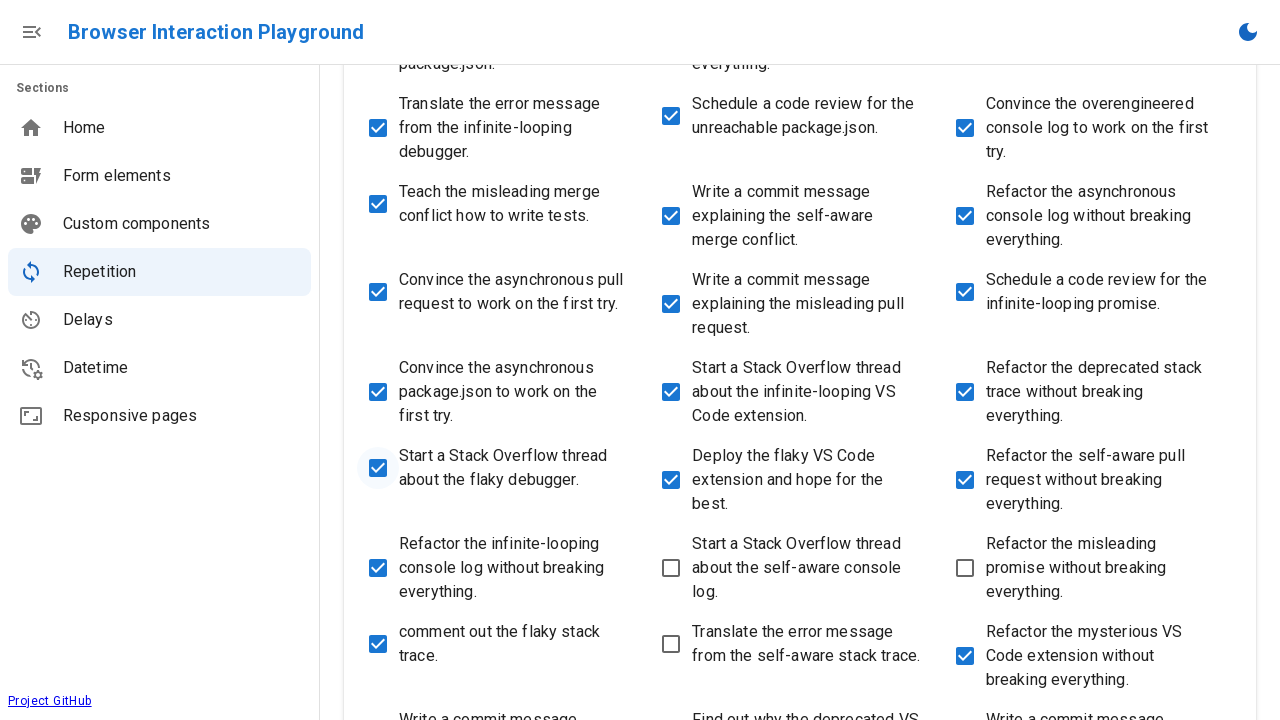

Retrieved checkbox 44 of 55
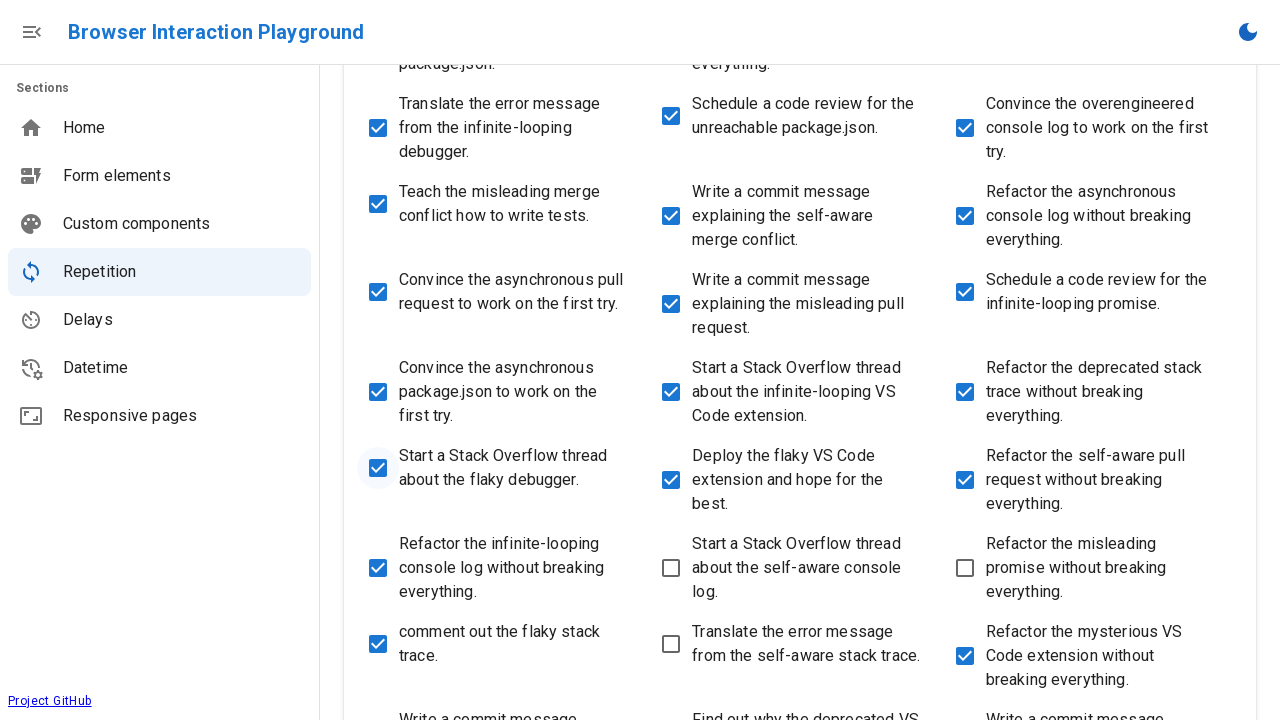

Checked checkbox 44 at (671, 568) on input[type="checkbox"] >> nth=43
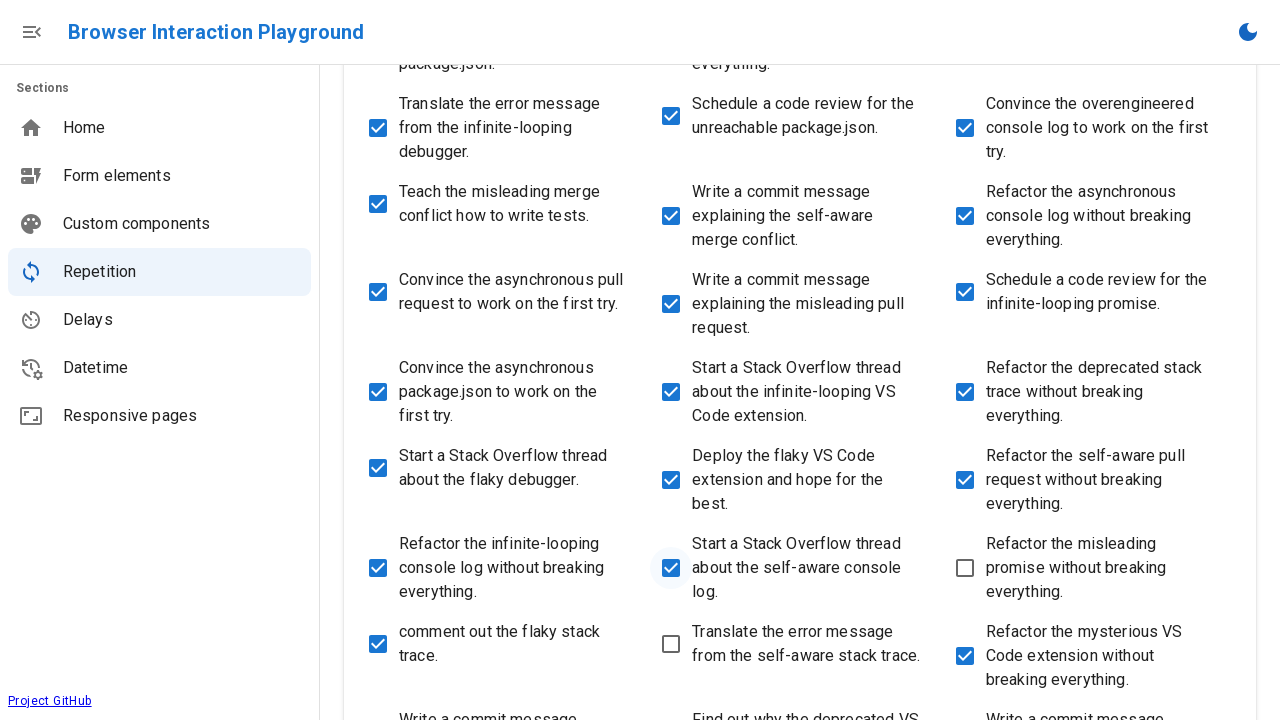

Retrieved checkbox 45 of 55
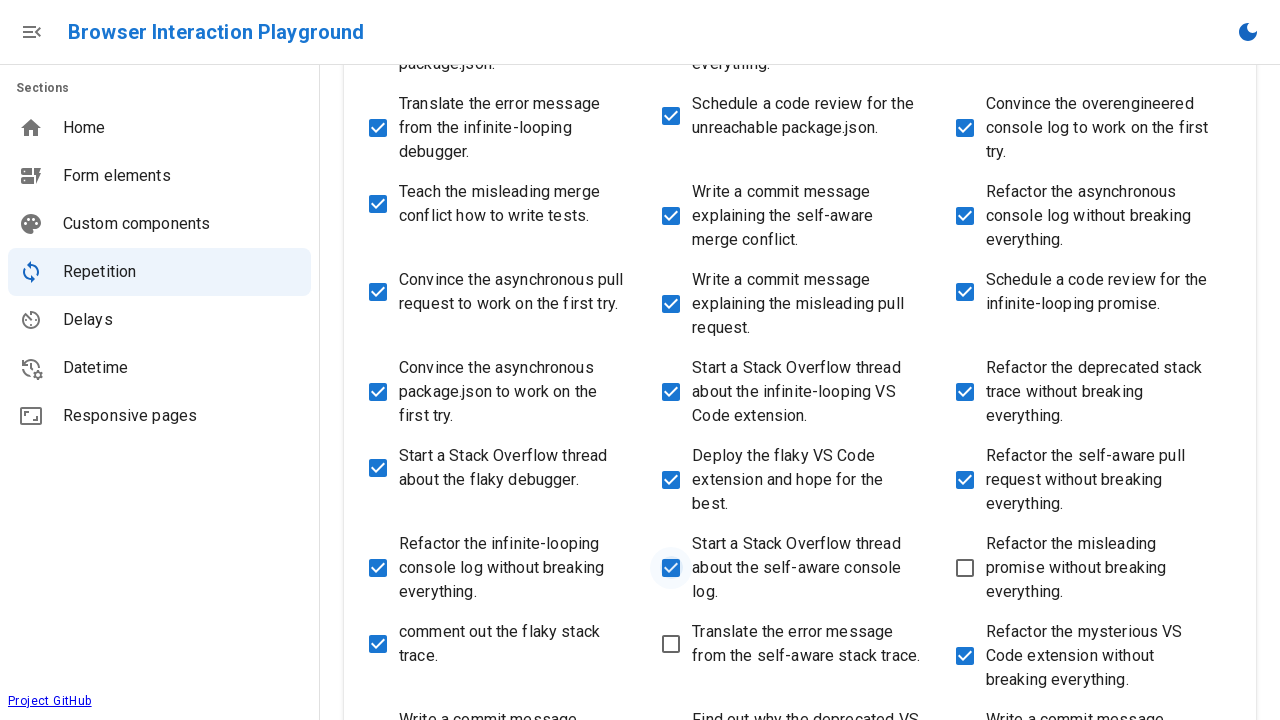

Checked checkbox 45 at (965, 568) on input[type="checkbox"] >> nth=44
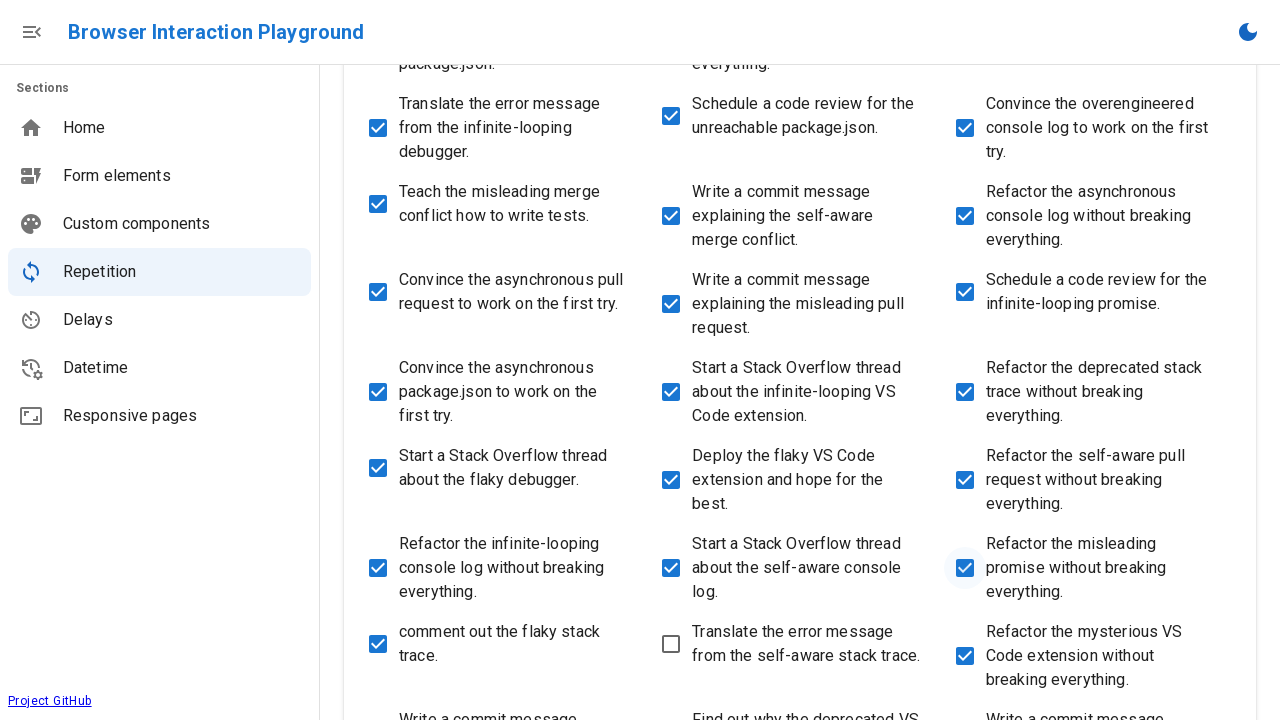

Retrieved checkbox 46 of 55
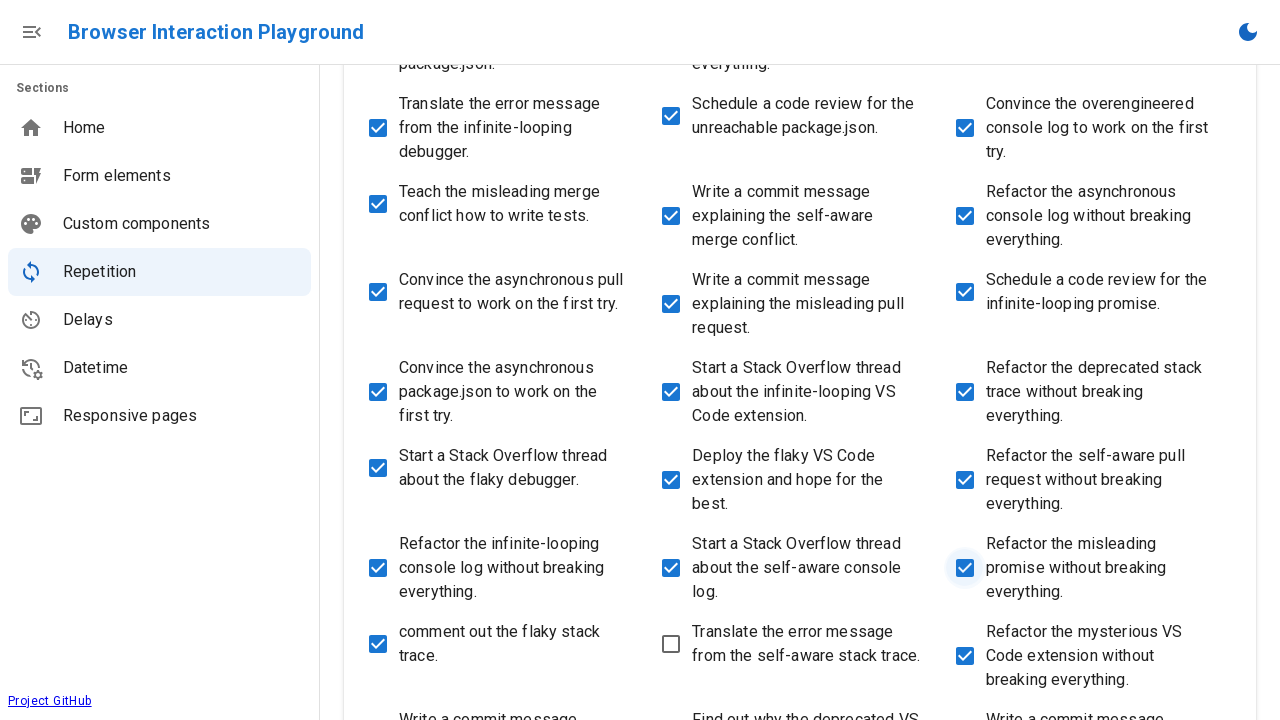

Checkbox 46 was already checked
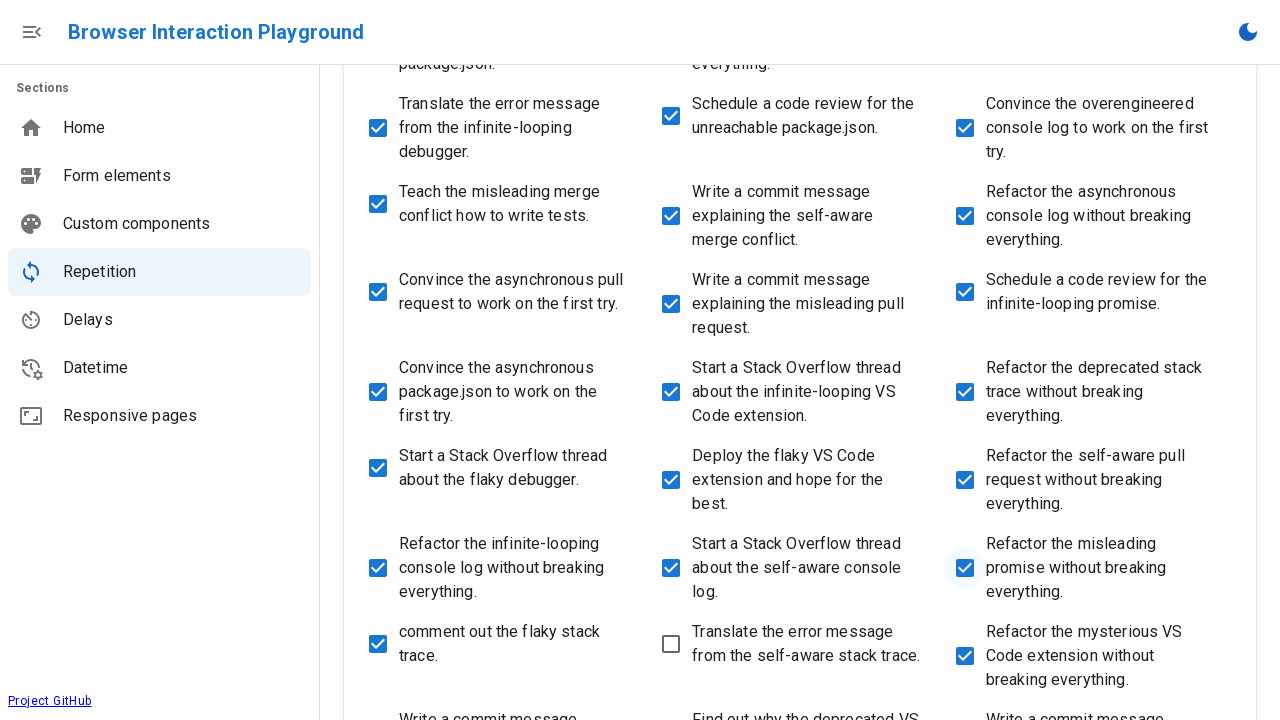

Retrieved checkbox 47 of 55
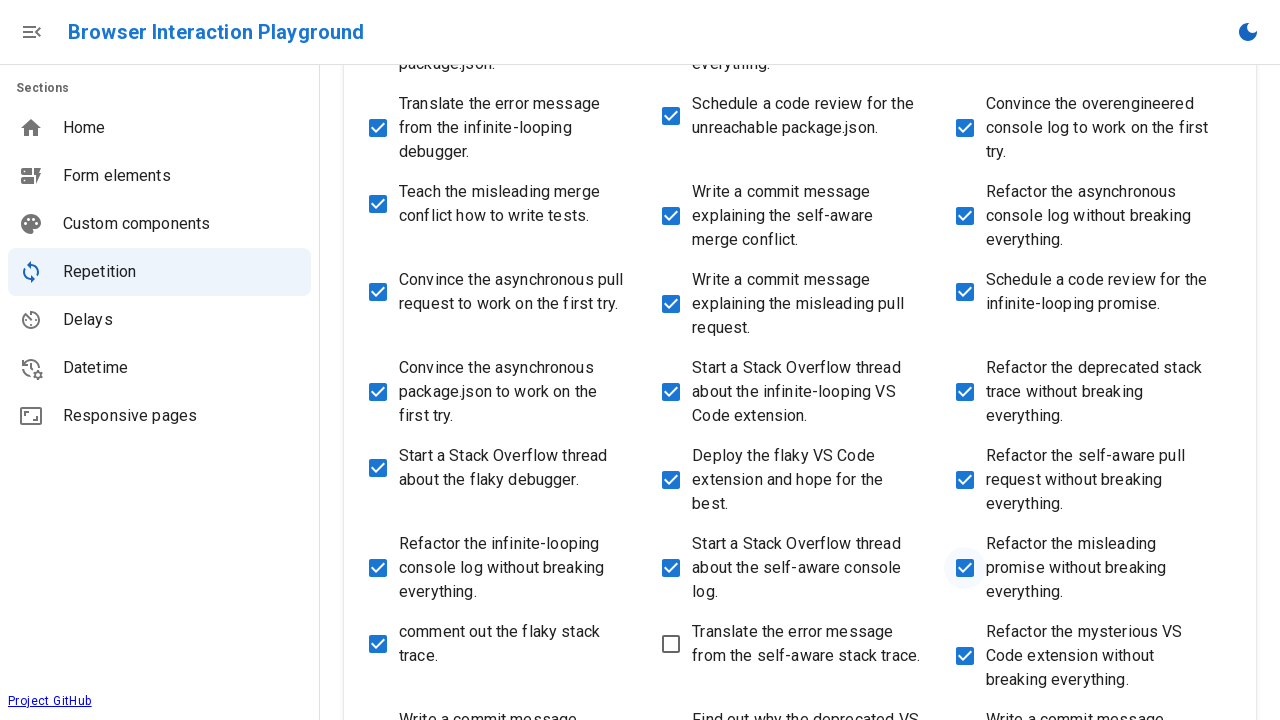

Checked checkbox 47 at (671, 644) on input[type="checkbox"] >> nth=46
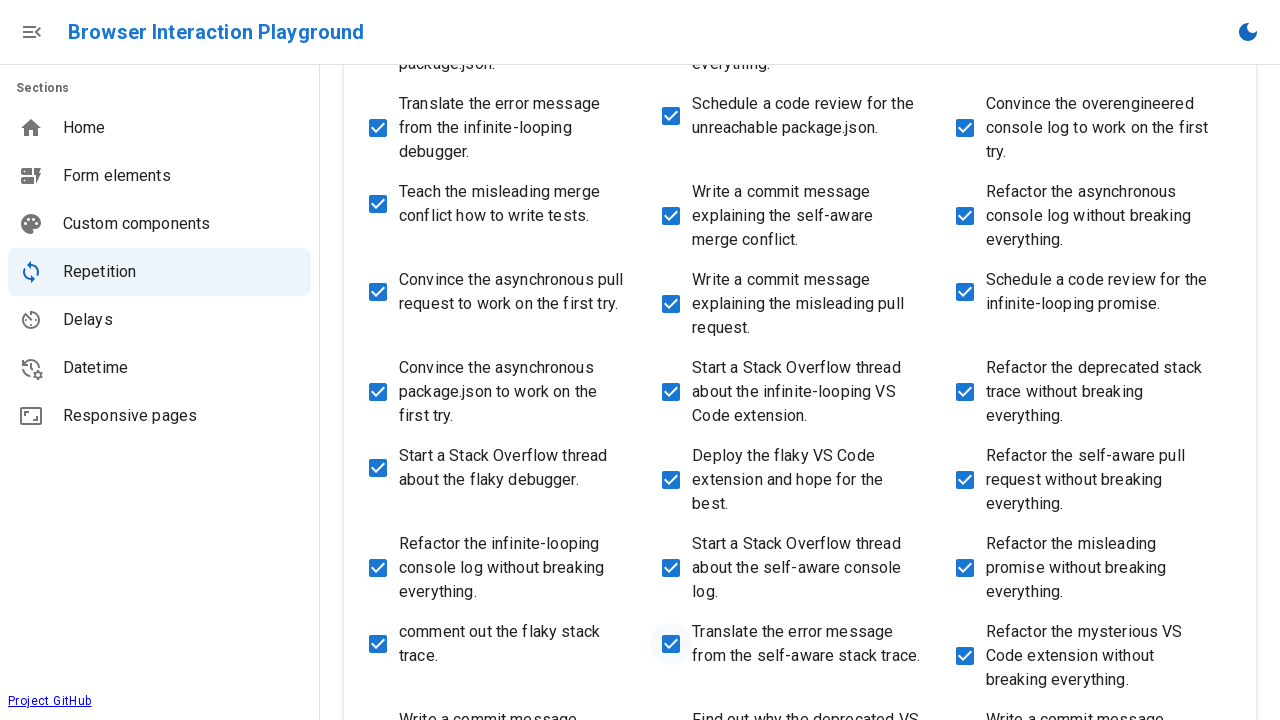

Retrieved checkbox 48 of 55
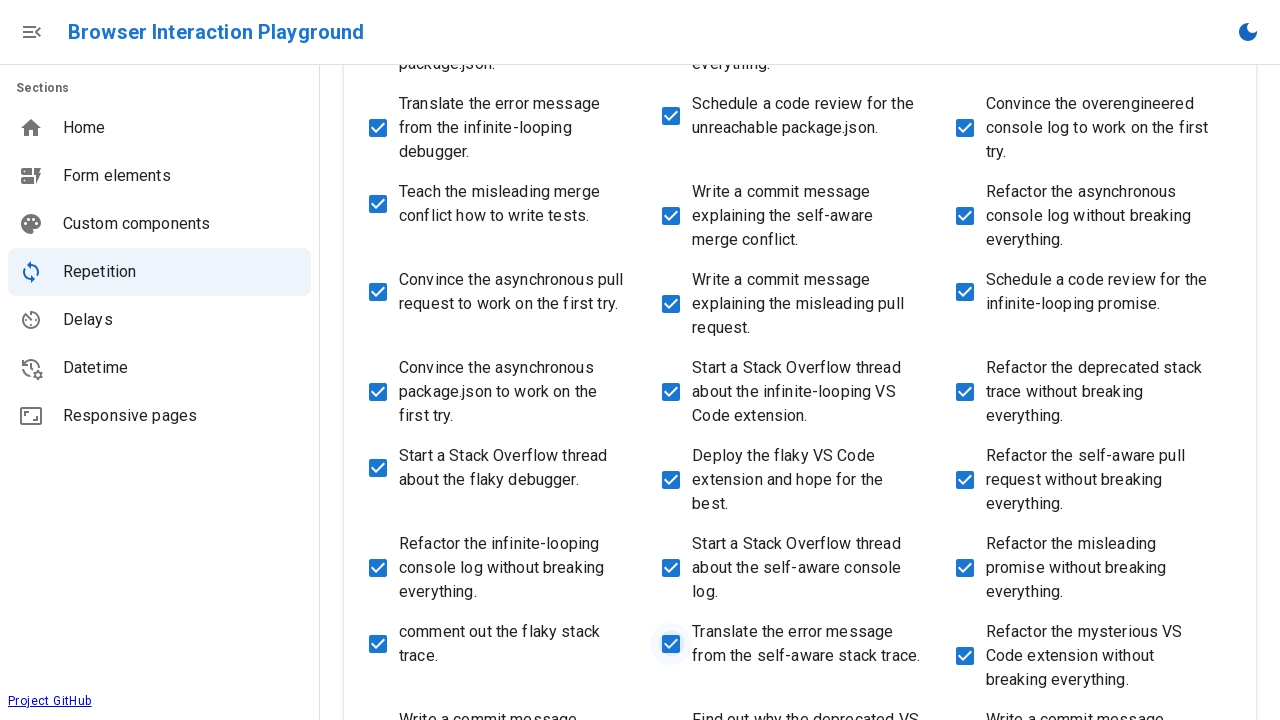

Checkbox 48 was already checked
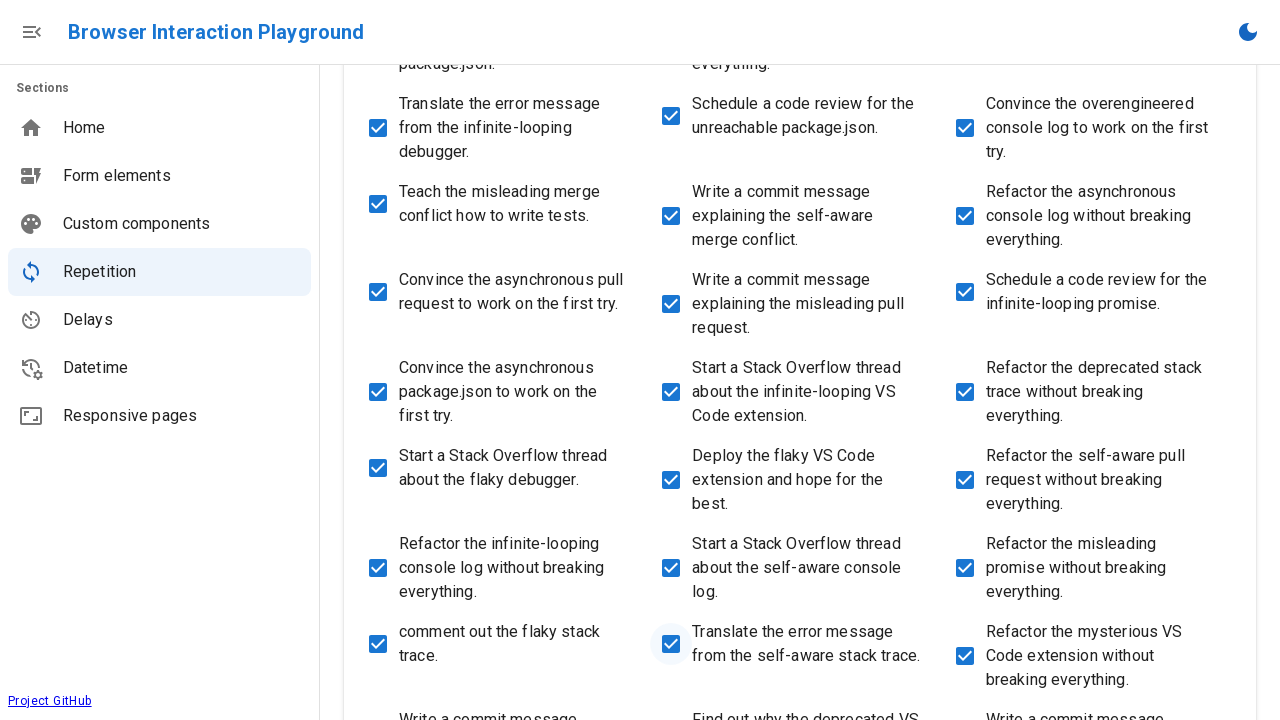

Retrieved checkbox 49 of 55
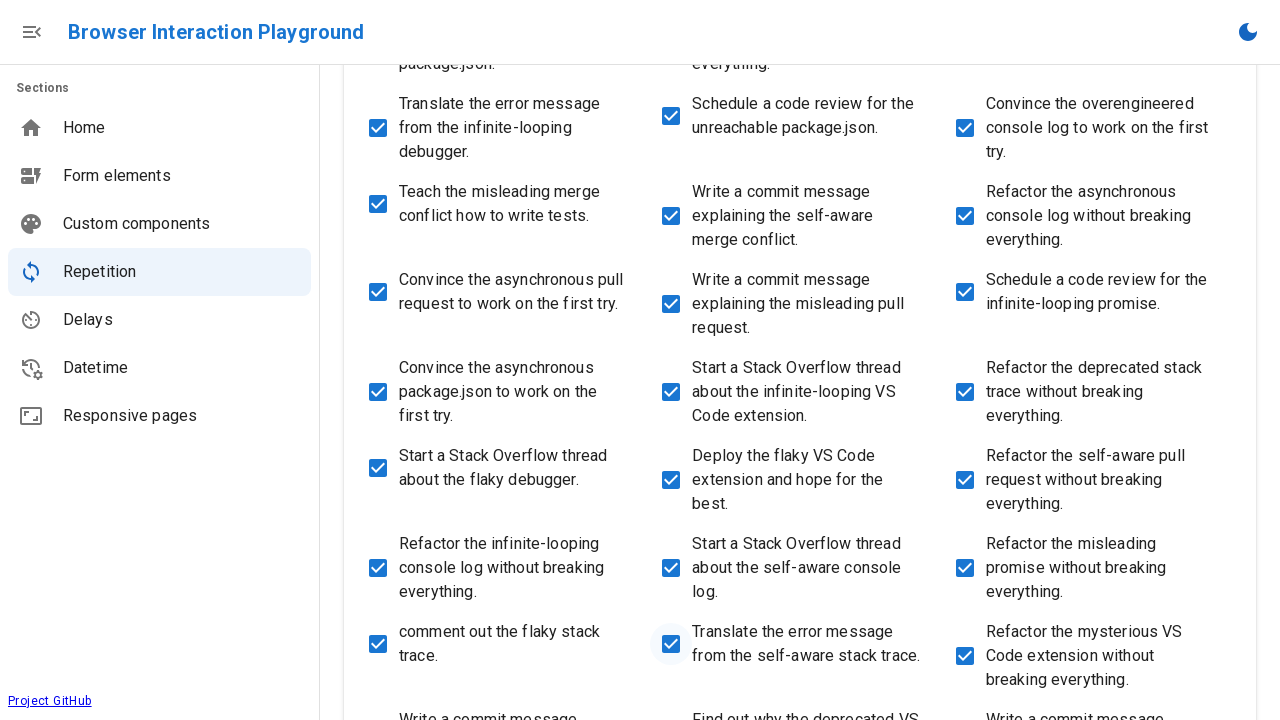

Checked checkbox 49 at (378, 392) on input[type="checkbox"] >> nth=48
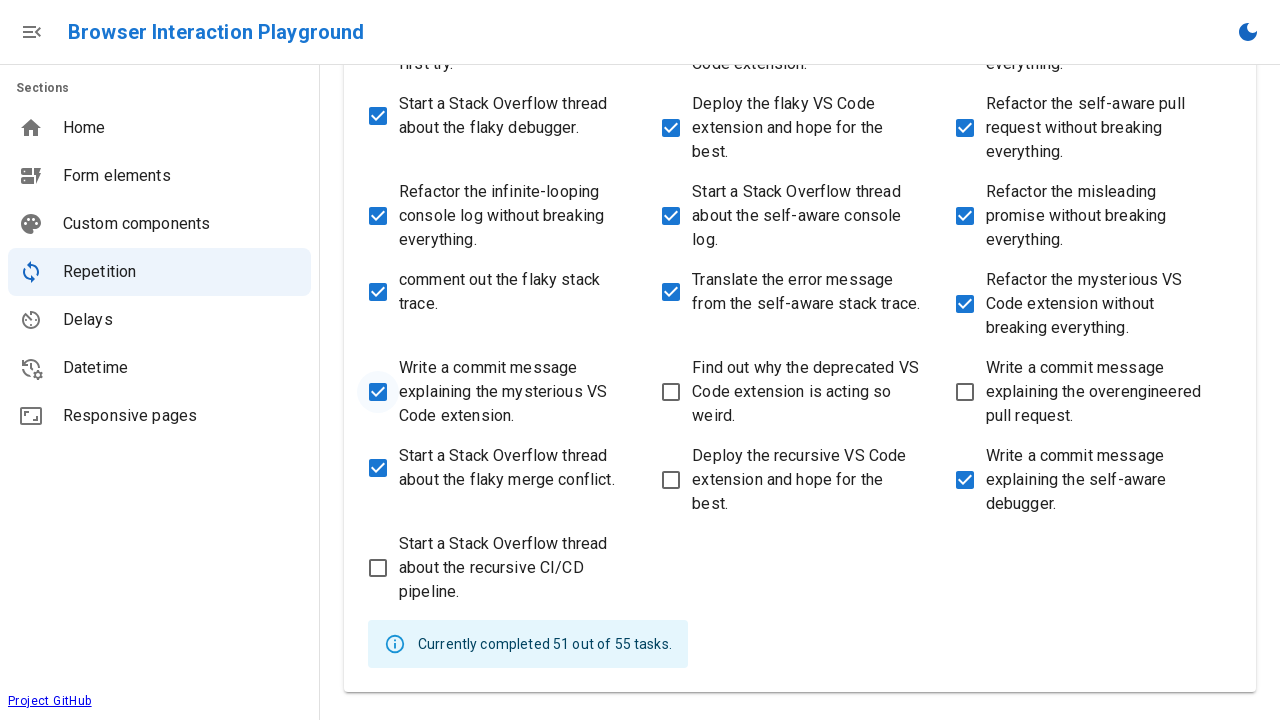

Retrieved checkbox 50 of 55
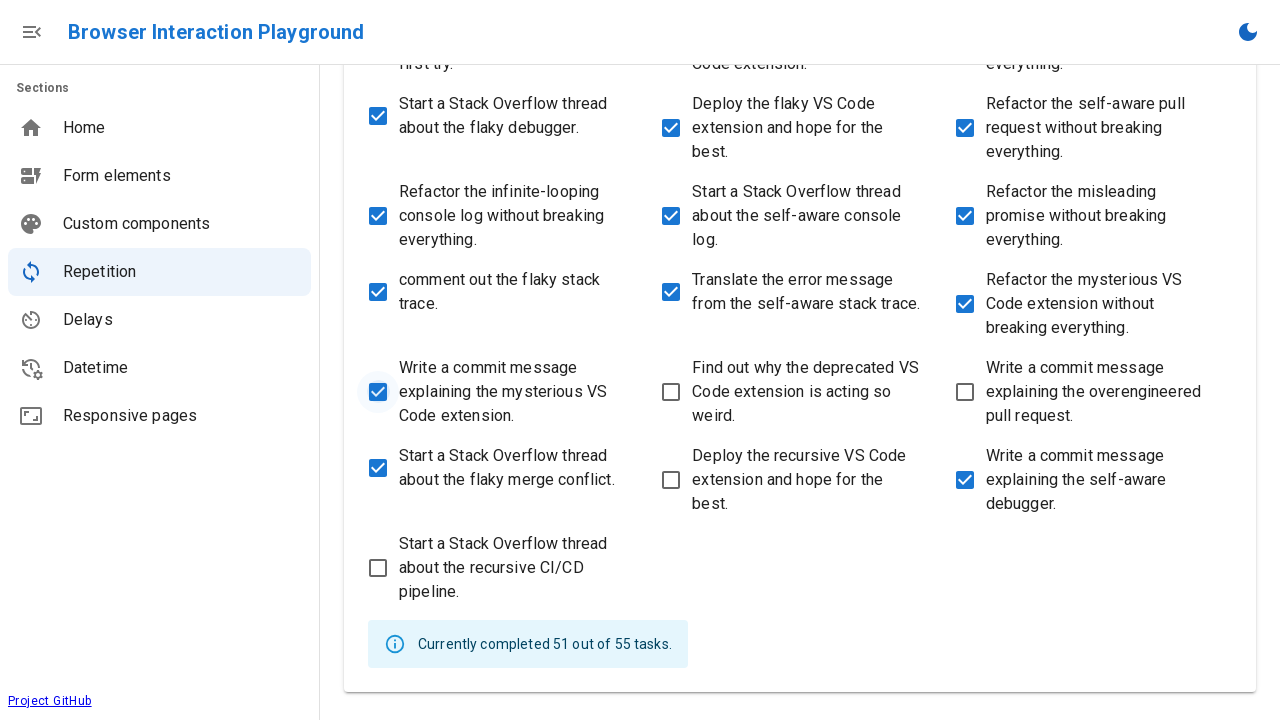

Checked checkbox 50 at (671, 392) on input[type="checkbox"] >> nth=49
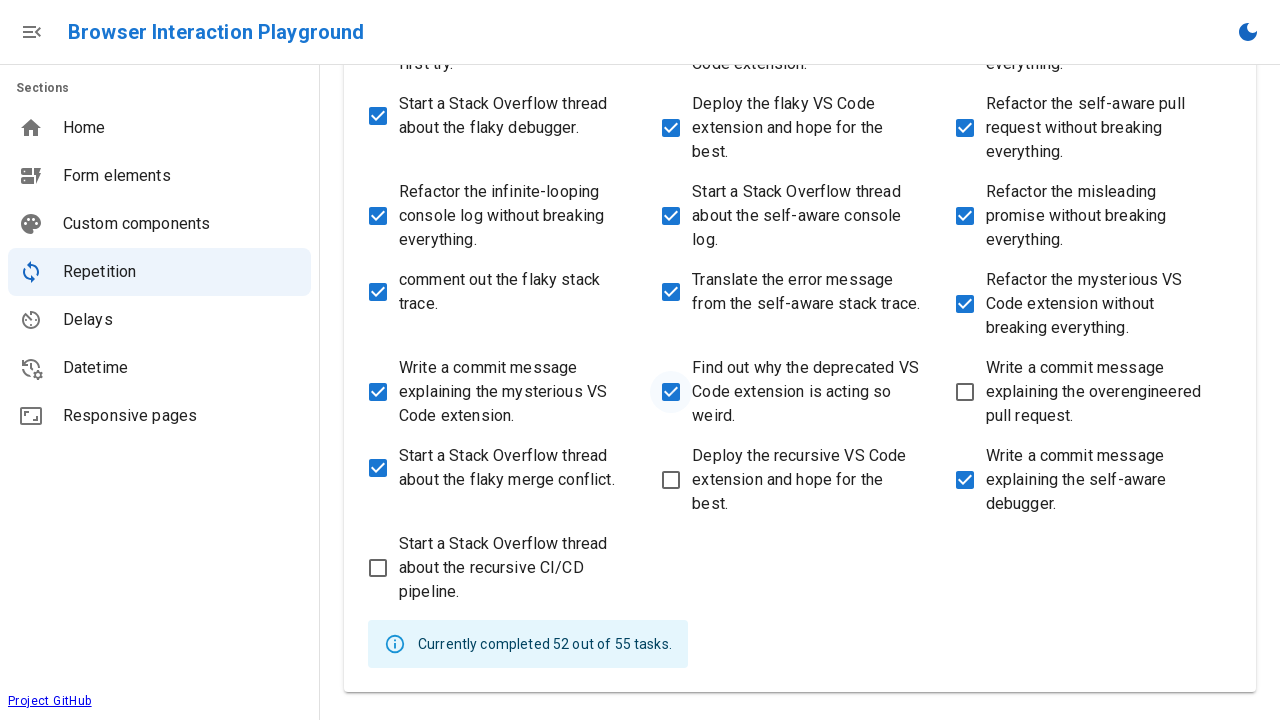

Retrieved checkbox 51 of 55
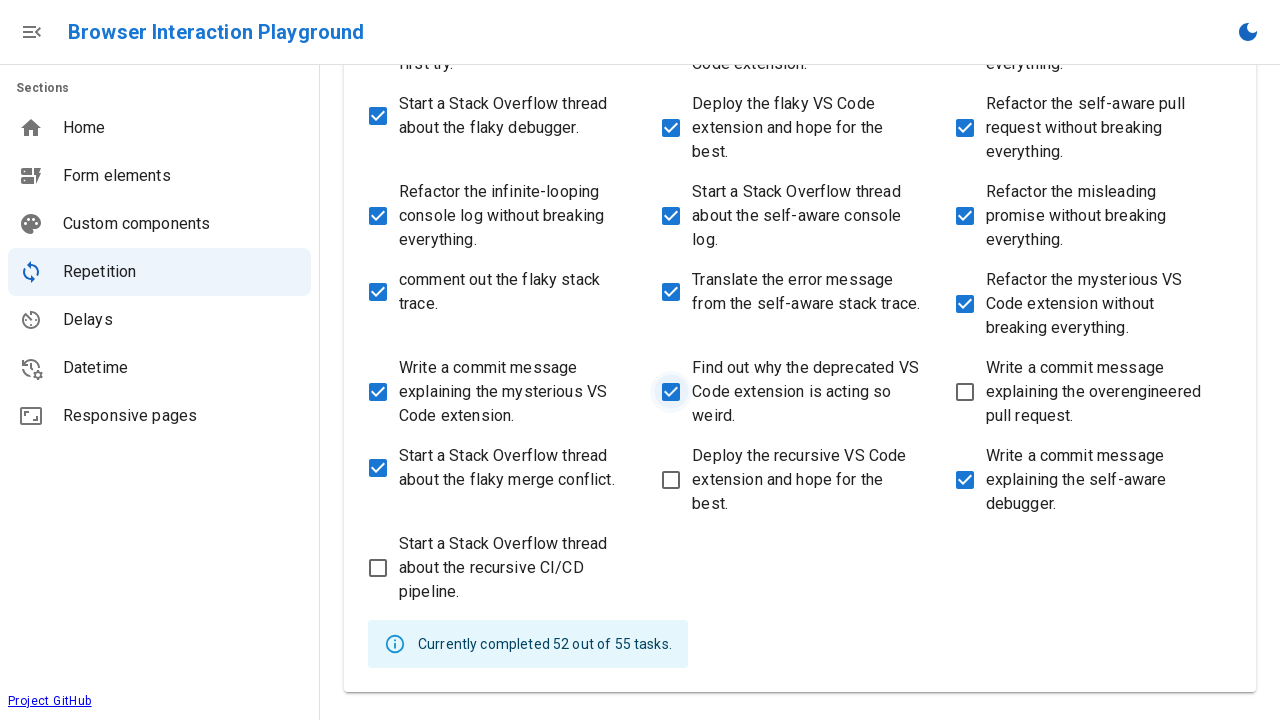

Checked checkbox 51 at (965, 392) on input[type="checkbox"] >> nth=50
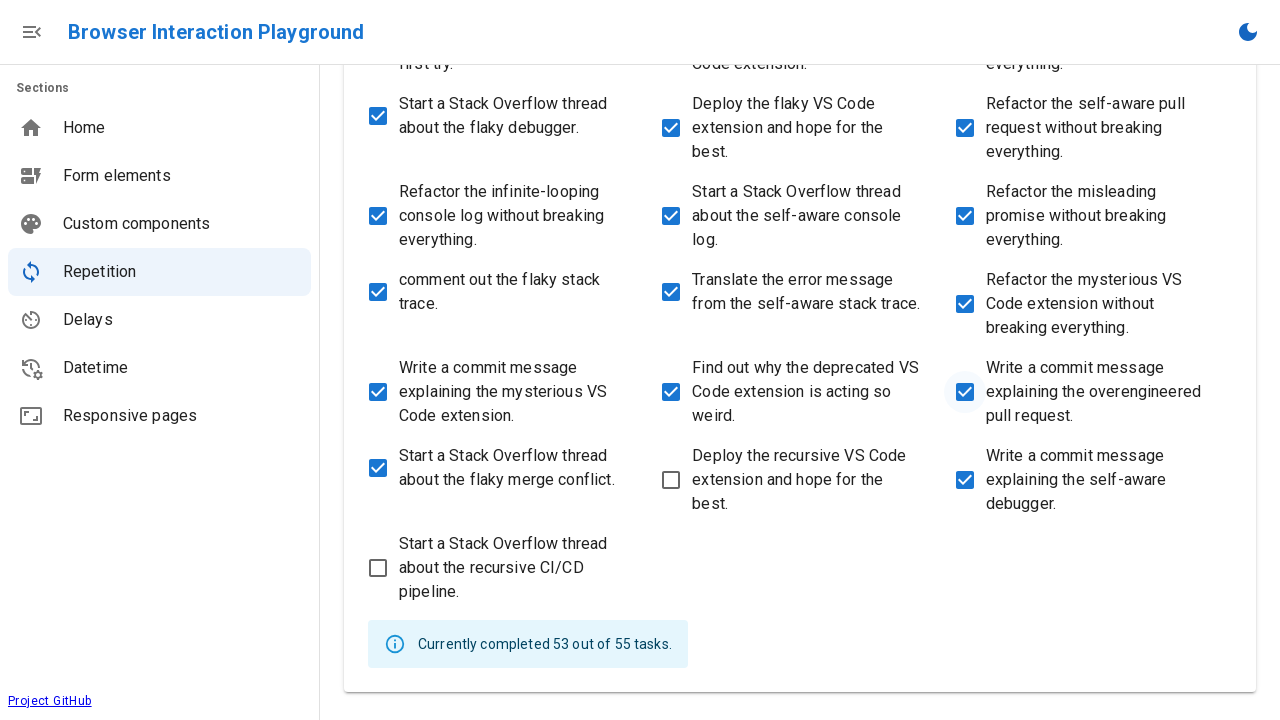

Retrieved checkbox 52 of 55
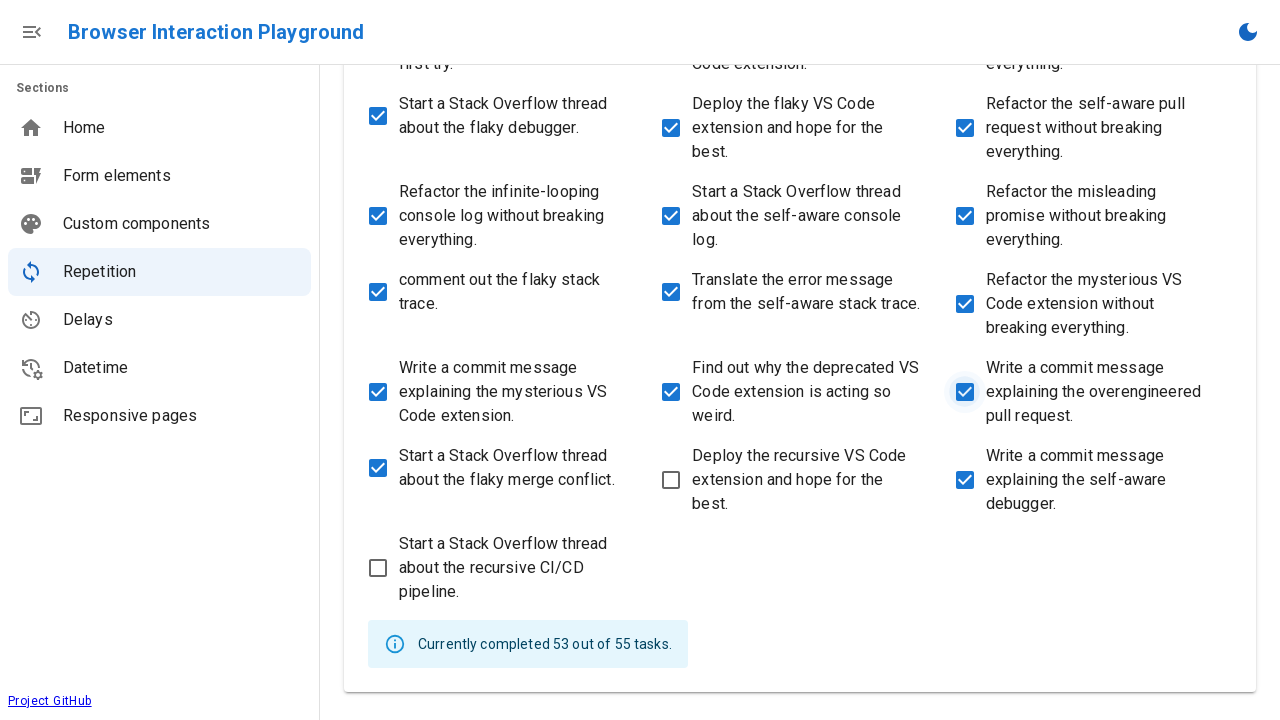

Checkbox 52 was already checked
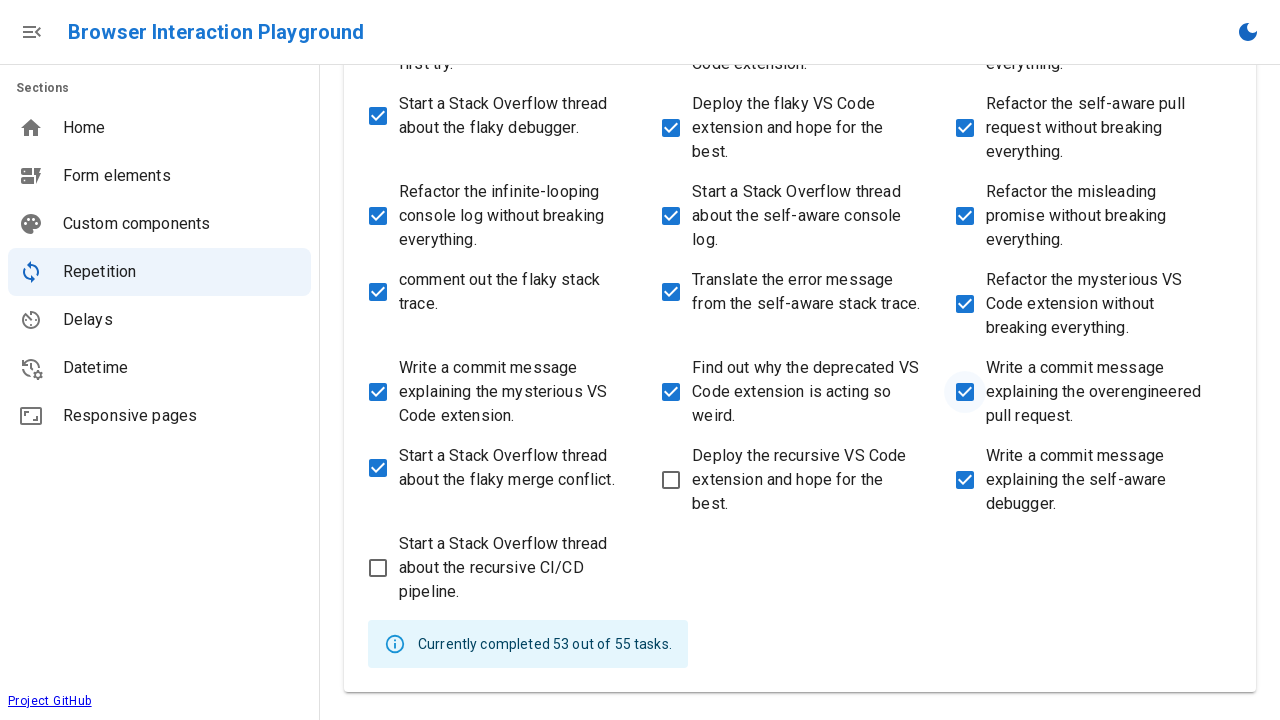

Retrieved checkbox 53 of 55
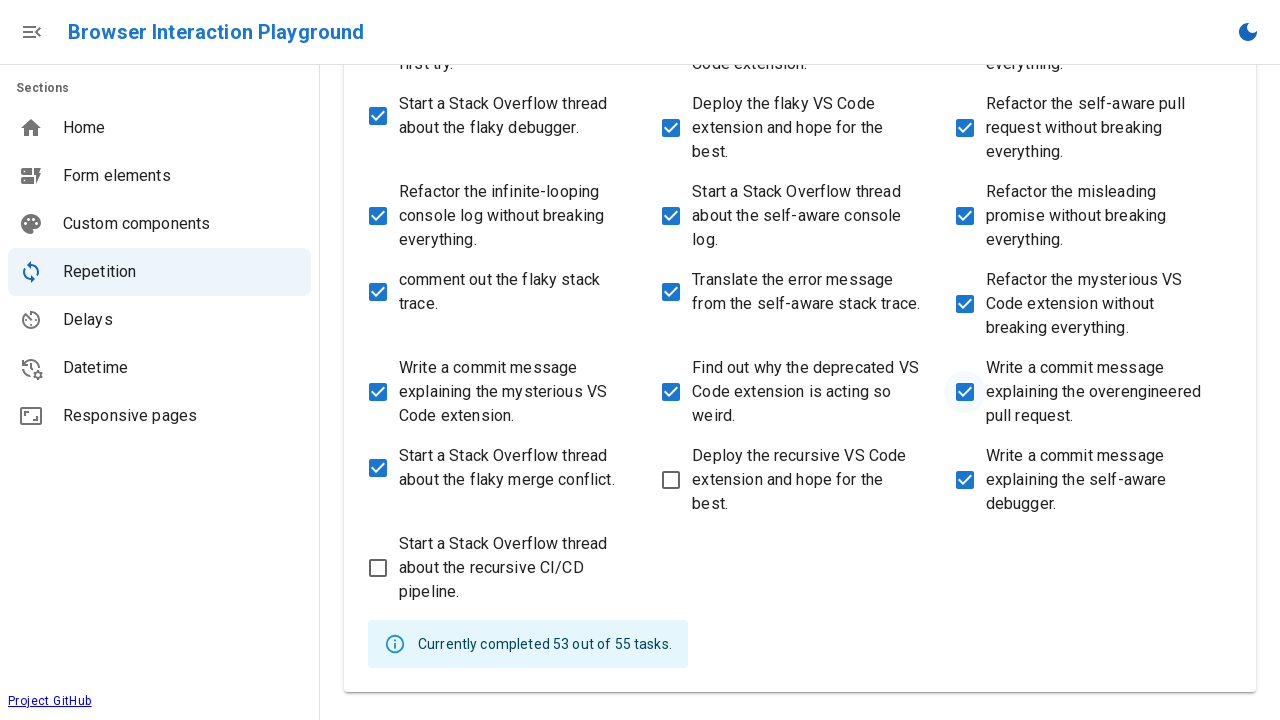

Checked checkbox 53 at (671, 480) on input[type="checkbox"] >> nth=52
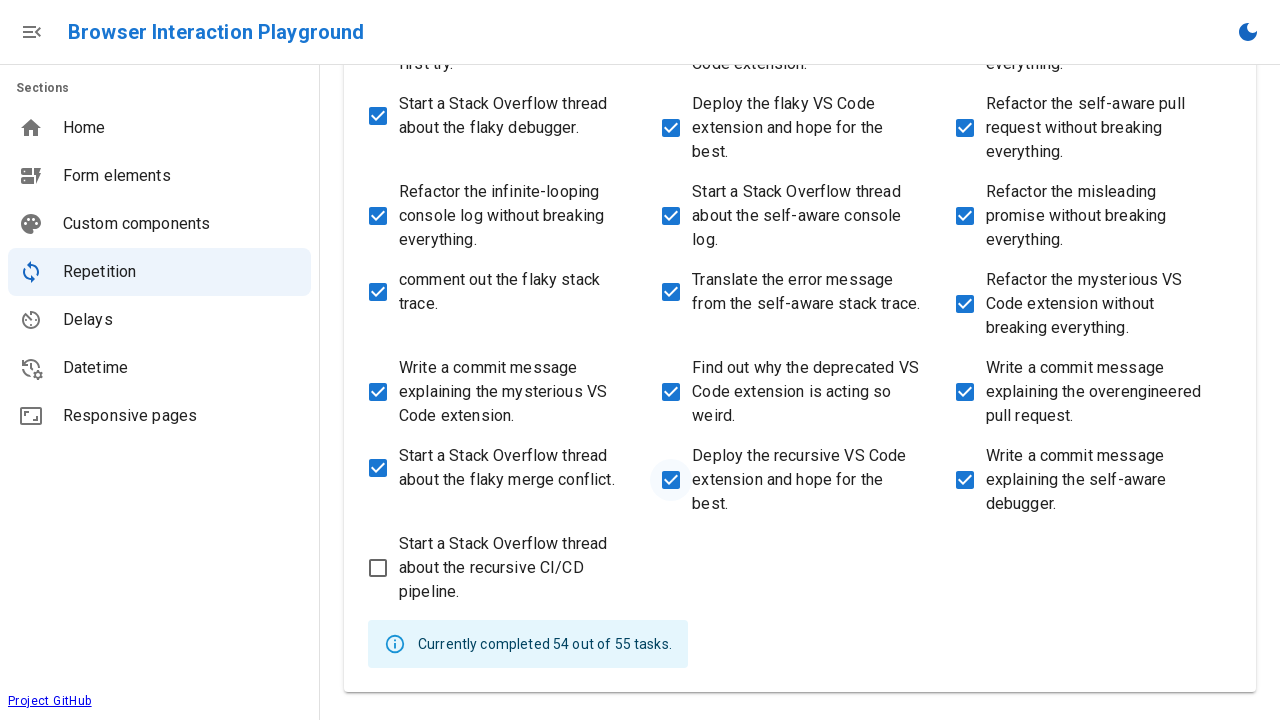

Retrieved checkbox 54 of 55
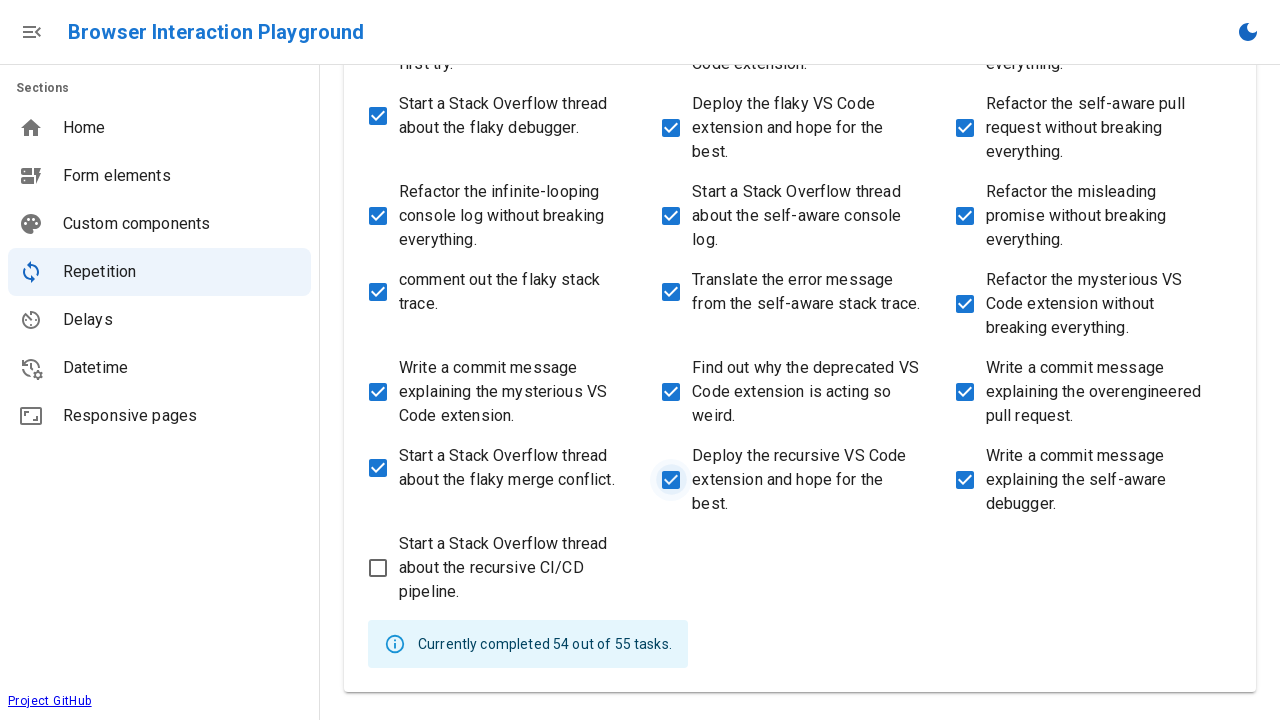

Checkbox 54 was already checked
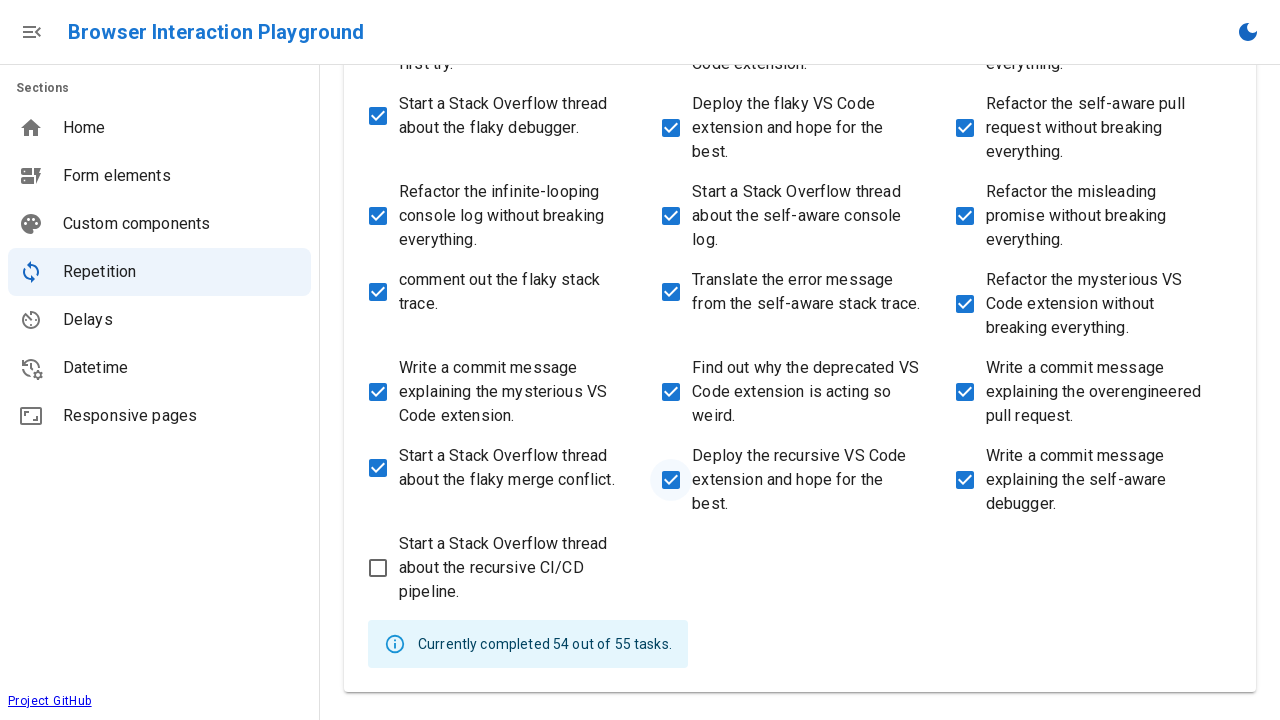

Retrieved checkbox 55 of 55
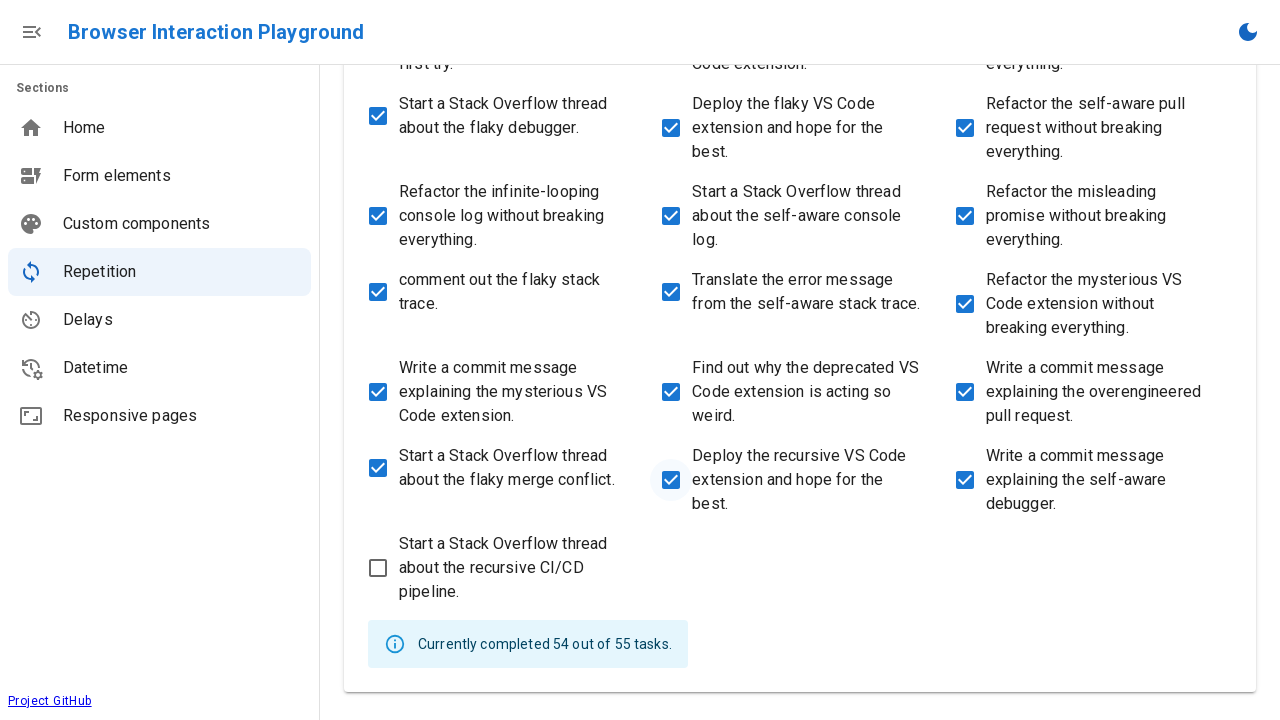

Checked checkbox 55 at (378, 568) on input[type="checkbox"] >> nth=54
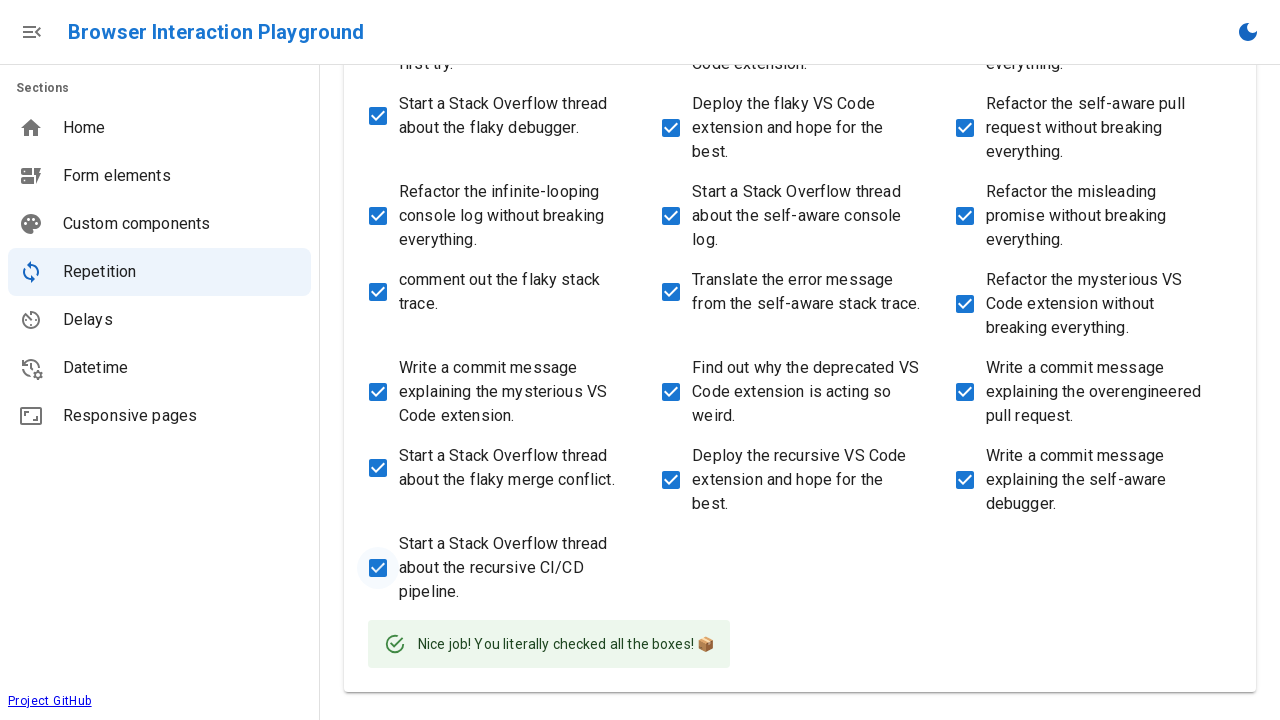

Clicked success message to verify all todos marked as completed at (566, 644) on internal:text="Nice job! You literally"i
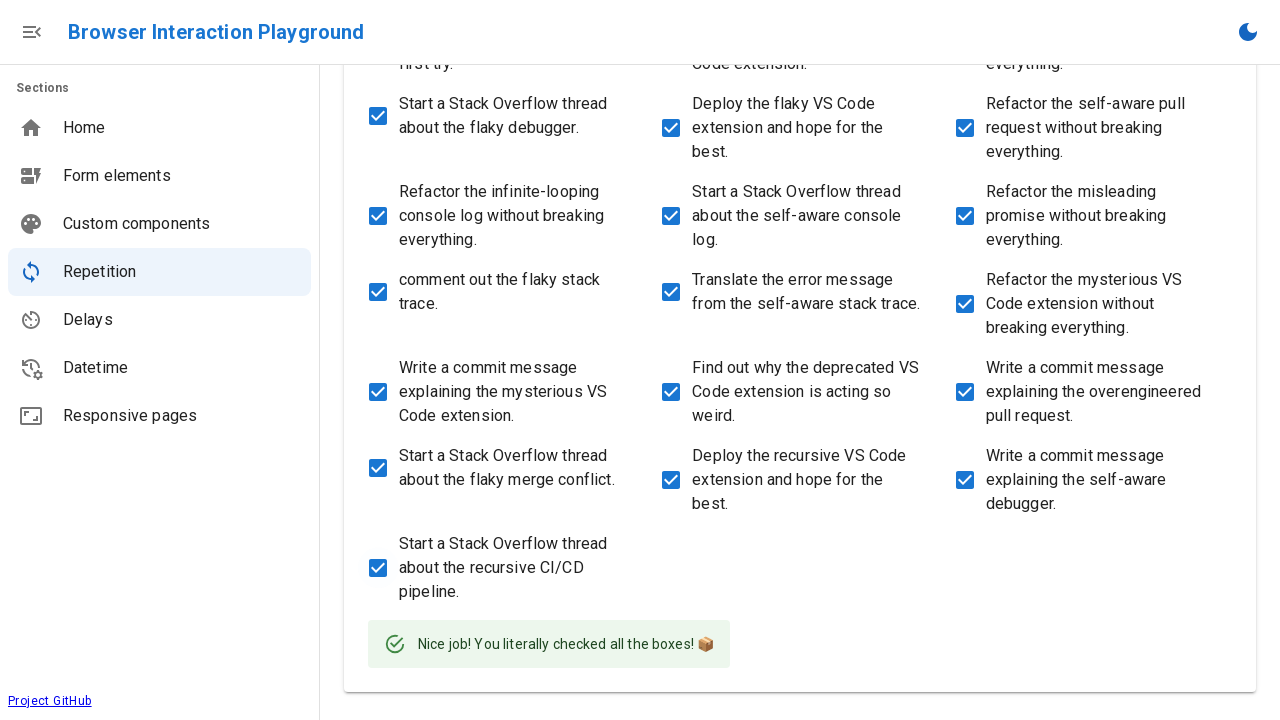

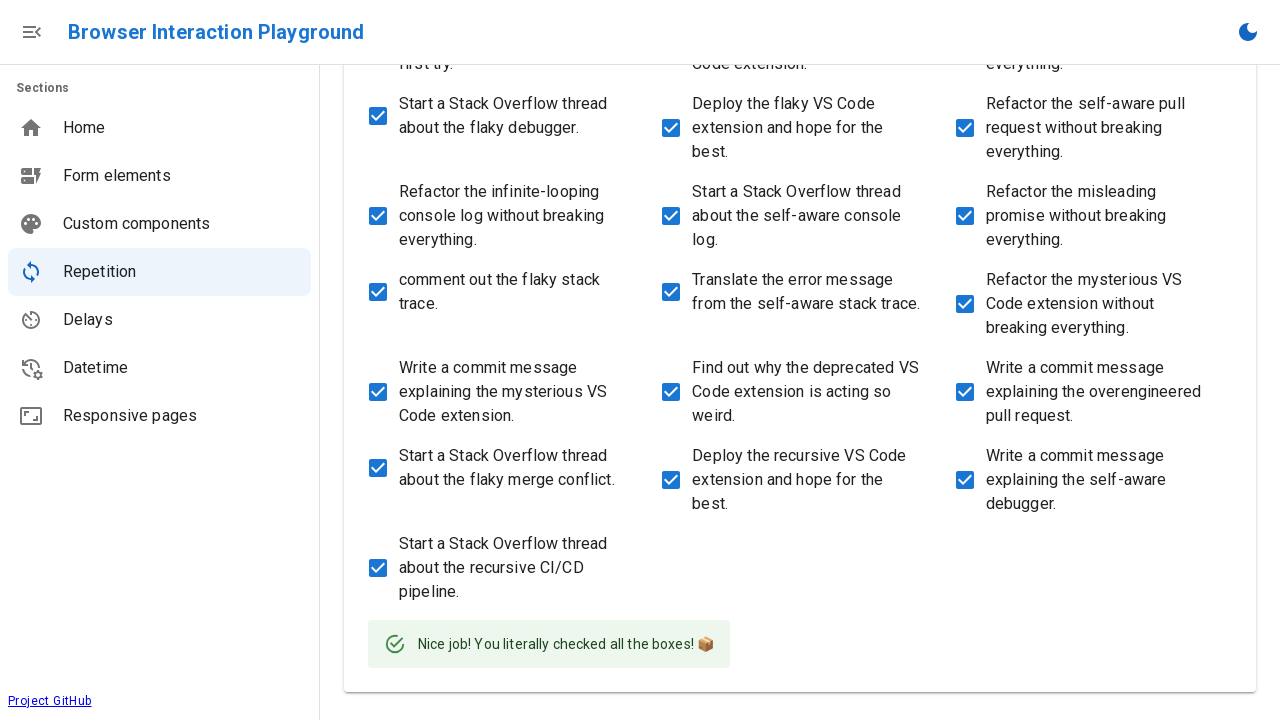